Tests filling a large form with 100 input fields by entering the same text in all fields within a specific block, then submitting the form by clicking a button.

Starting URL: http://suninjuly.github.io/huge_form.html

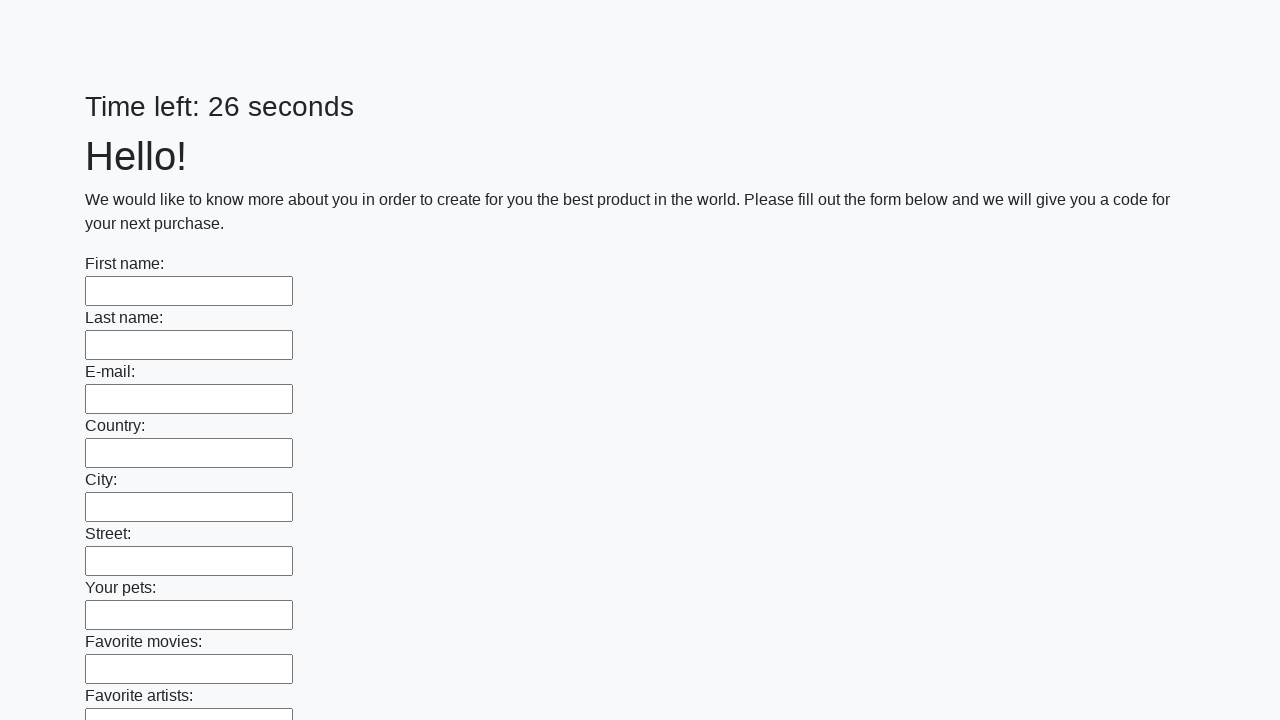

Located all input fields in the first block
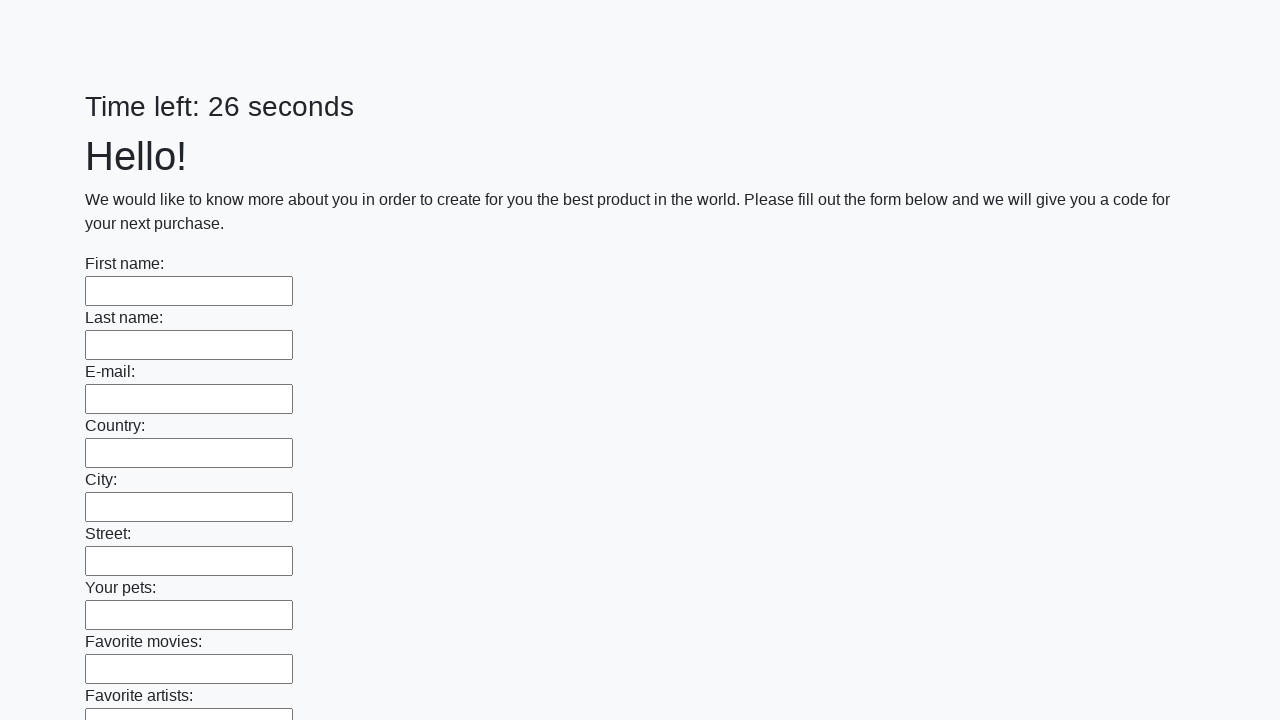

Filled an input field with 'Test Answer' on .first_block > input >> nth=0
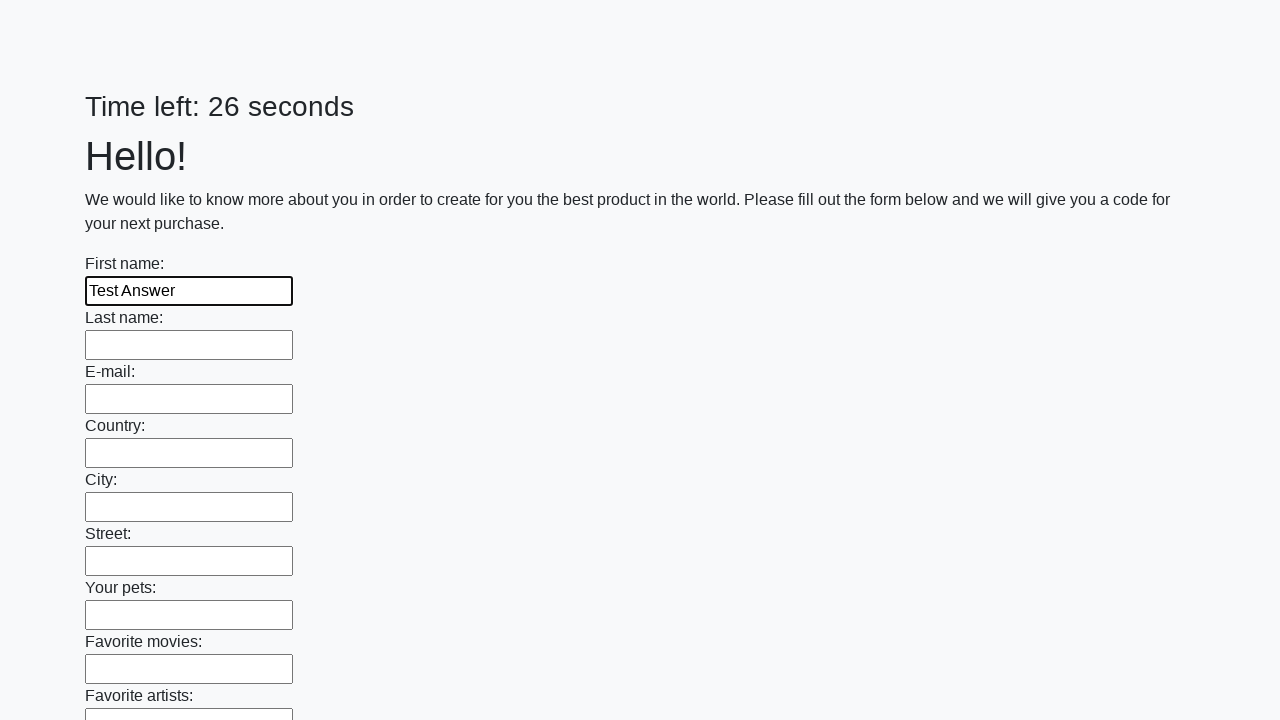

Filled an input field with 'Test Answer' on .first_block > input >> nth=1
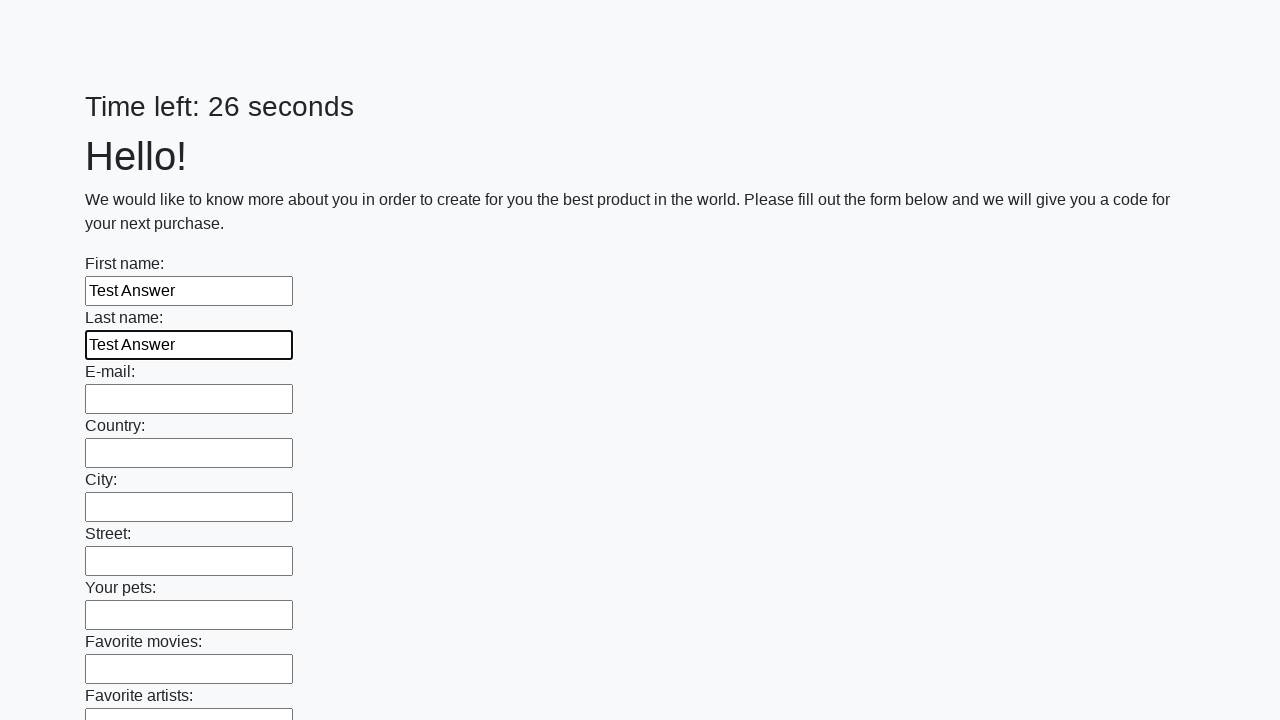

Filled an input field with 'Test Answer' on .first_block > input >> nth=2
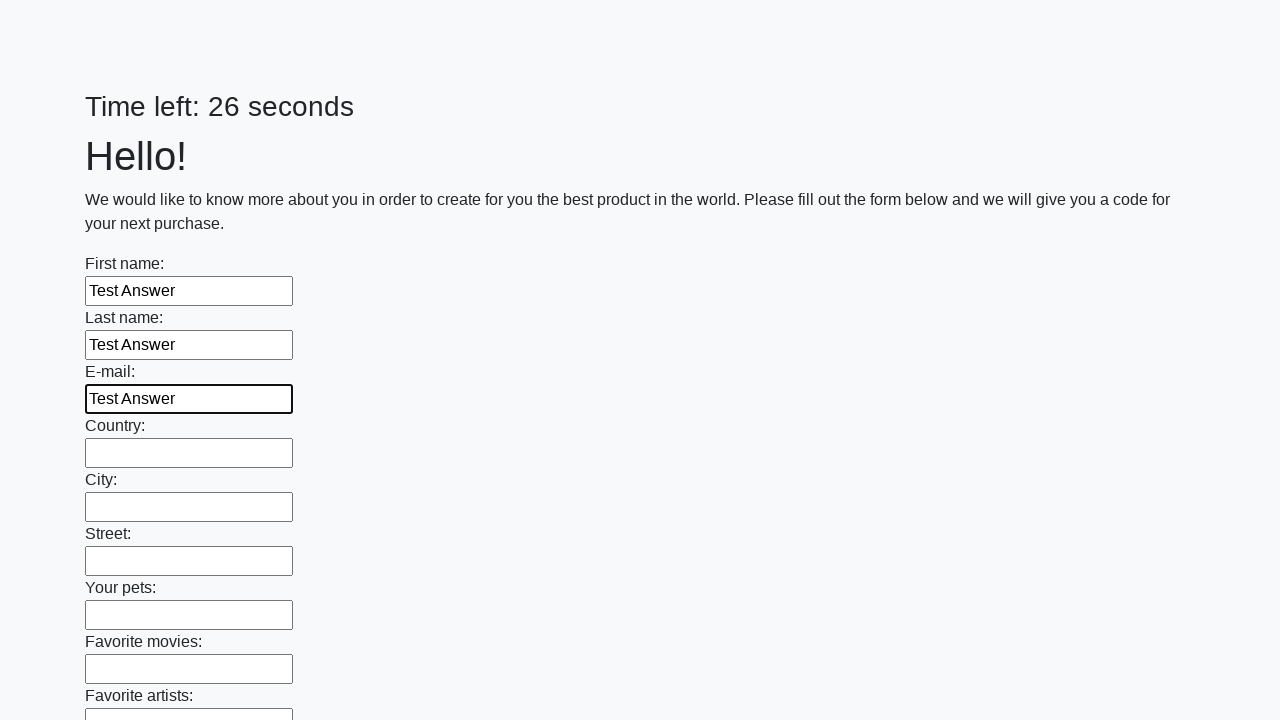

Filled an input field with 'Test Answer' on .first_block > input >> nth=3
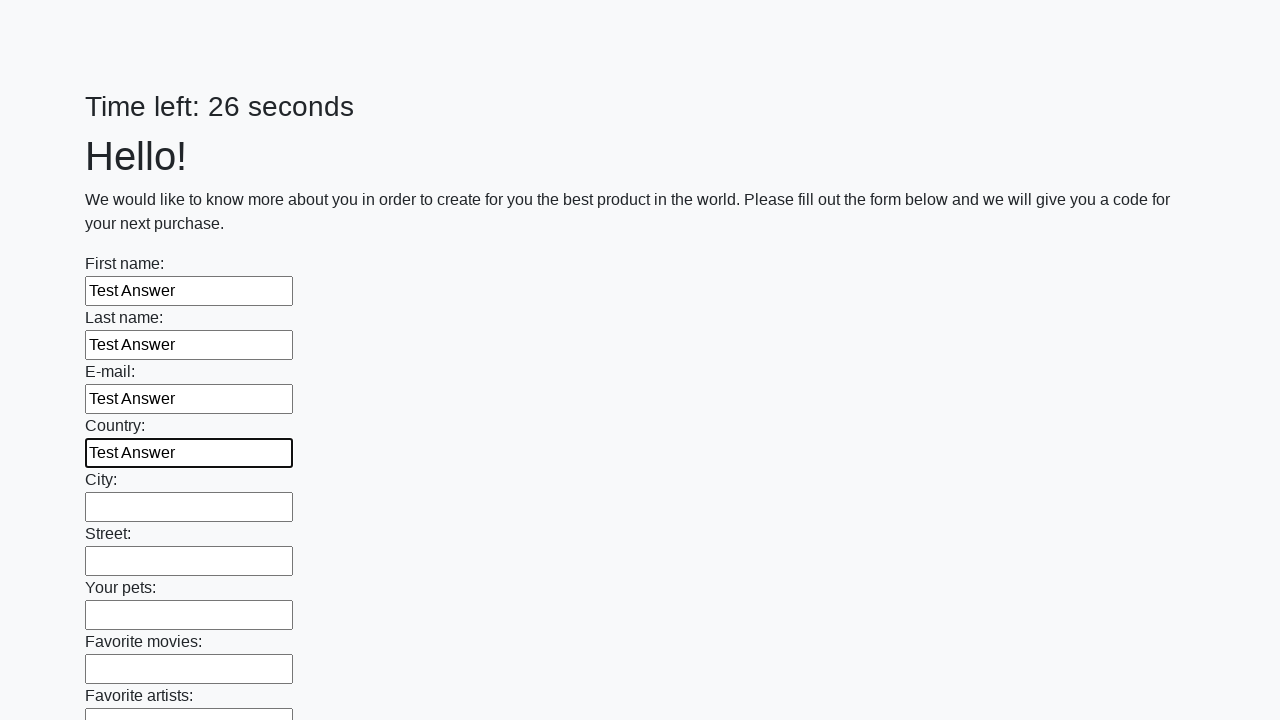

Filled an input field with 'Test Answer' on .first_block > input >> nth=4
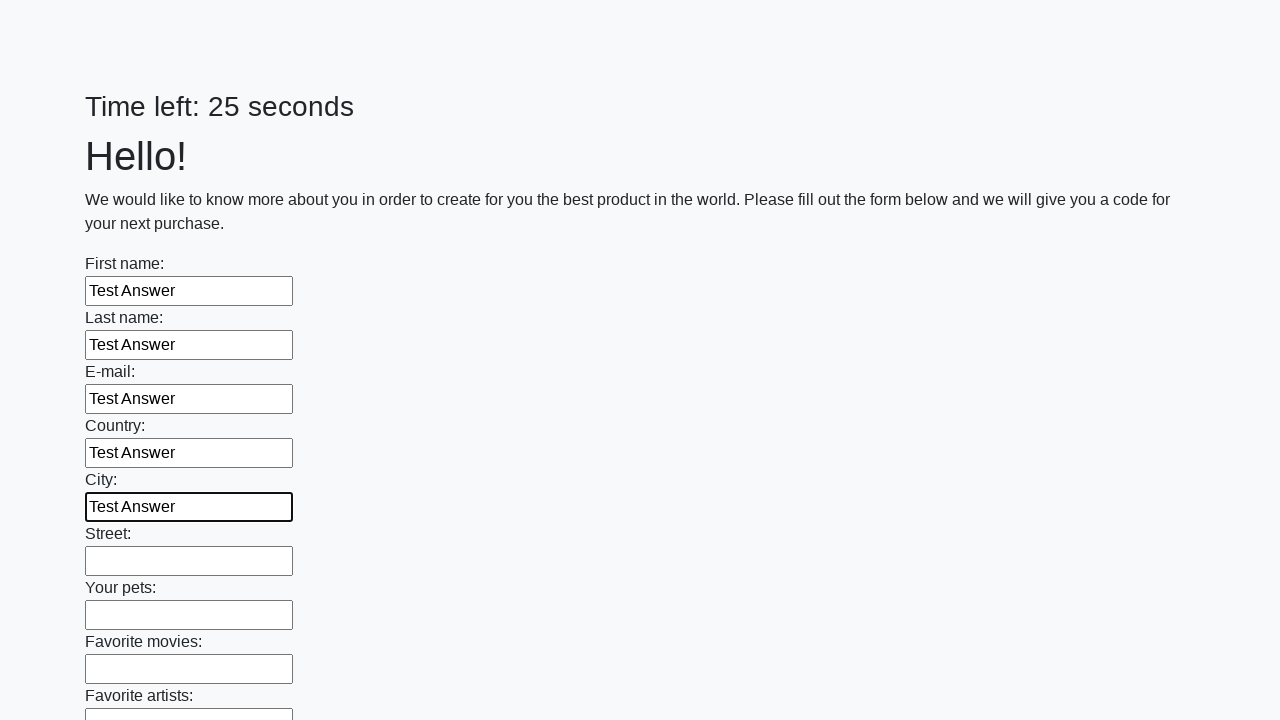

Filled an input field with 'Test Answer' on .first_block > input >> nth=5
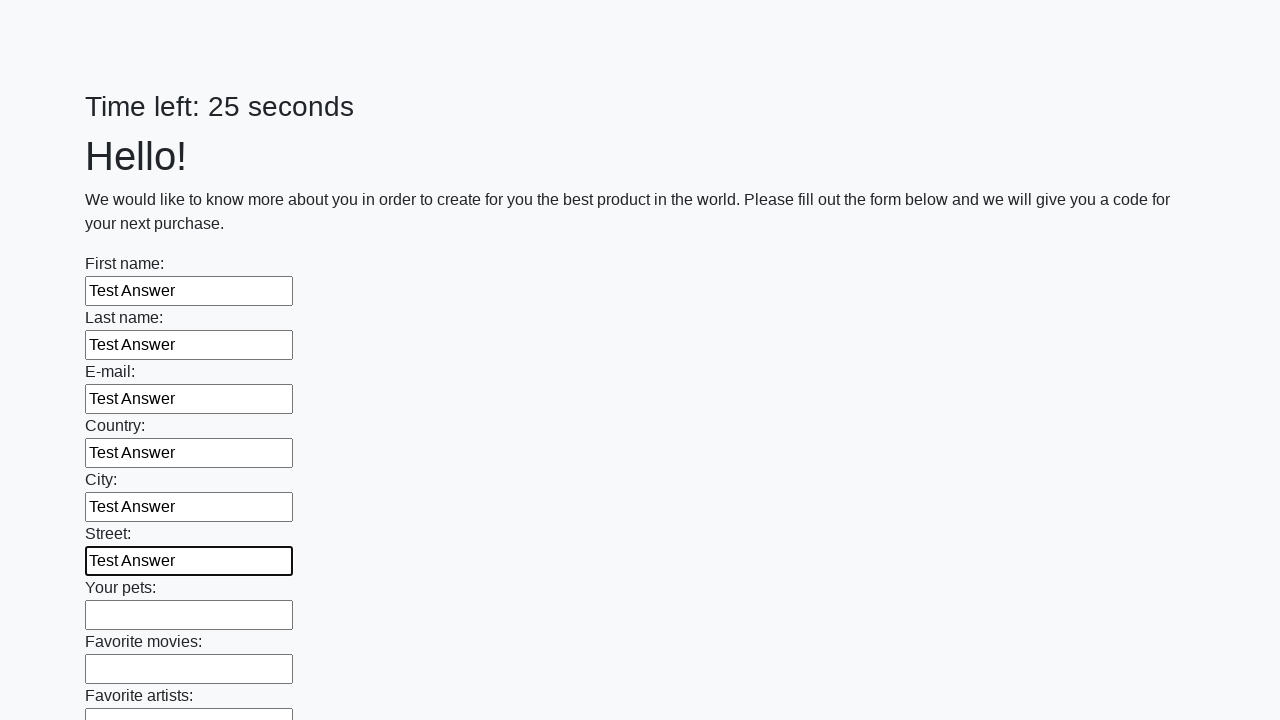

Filled an input field with 'Test Answer' on .first_block > input >> nth=6
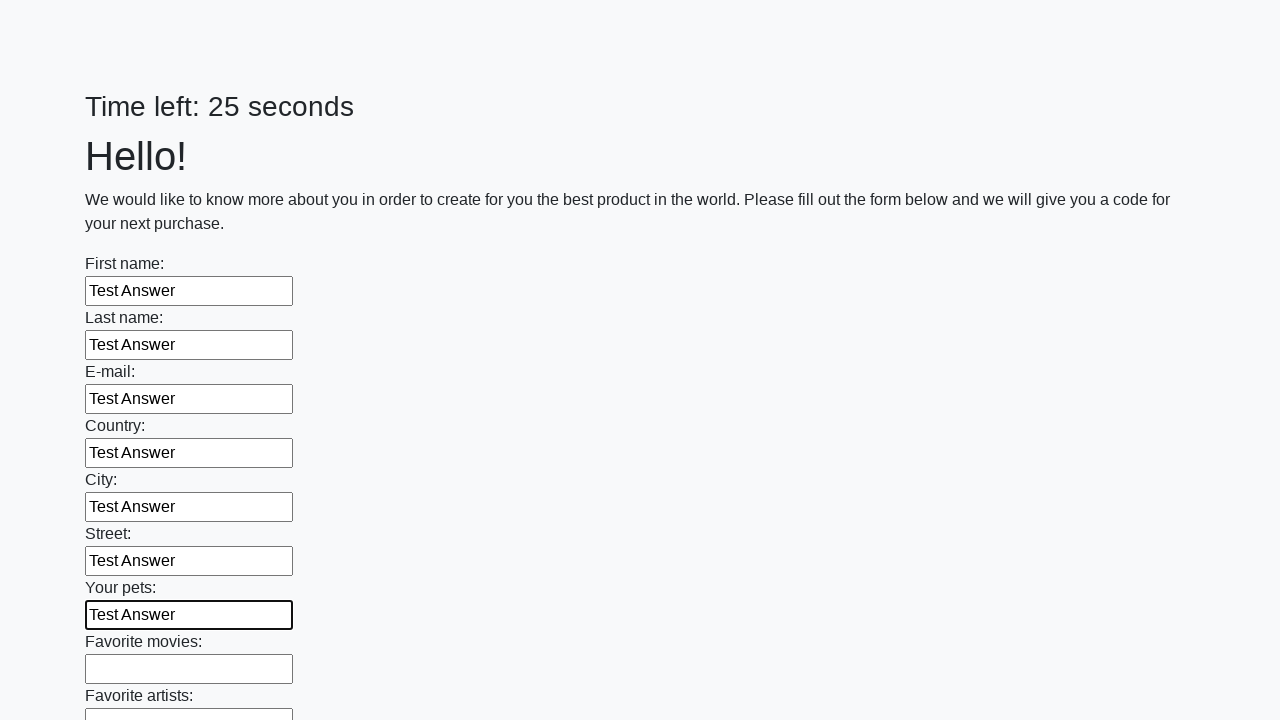

Filled an input field with 'Test Answer' on .first_block > input >> nth=7
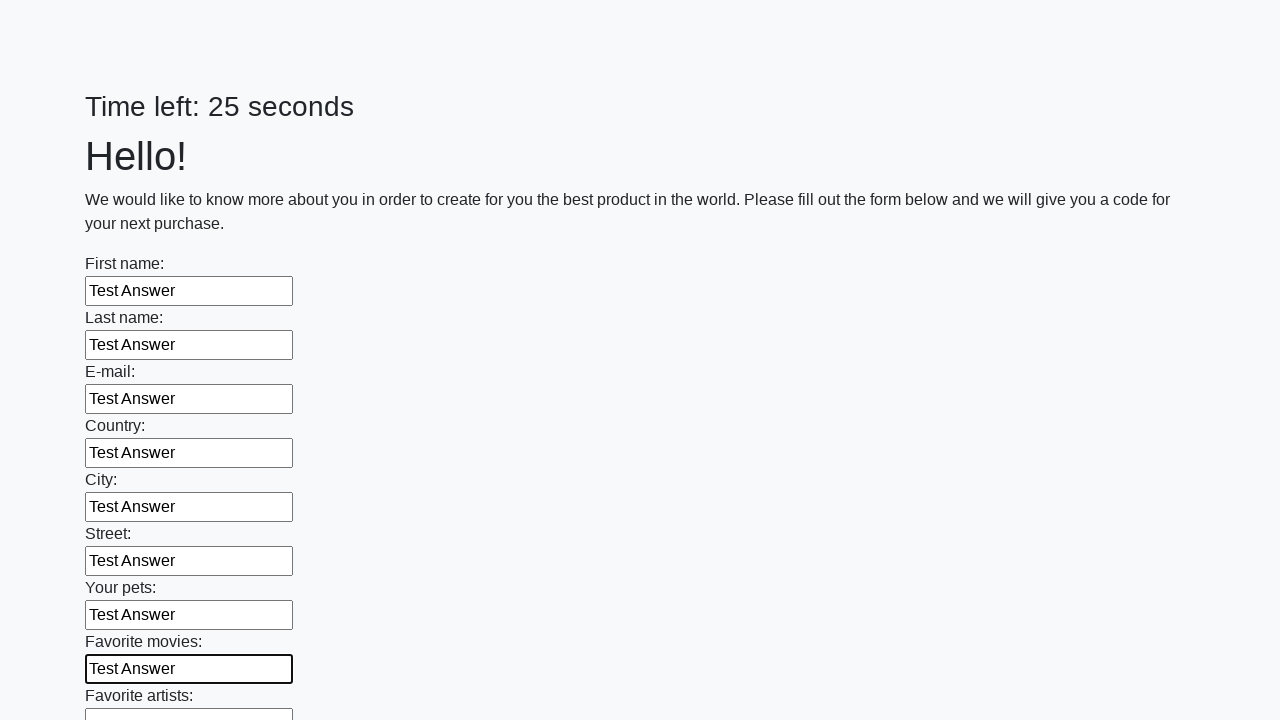

Filled an input field with 'Test Answer' on .first_block > input >> nth=8
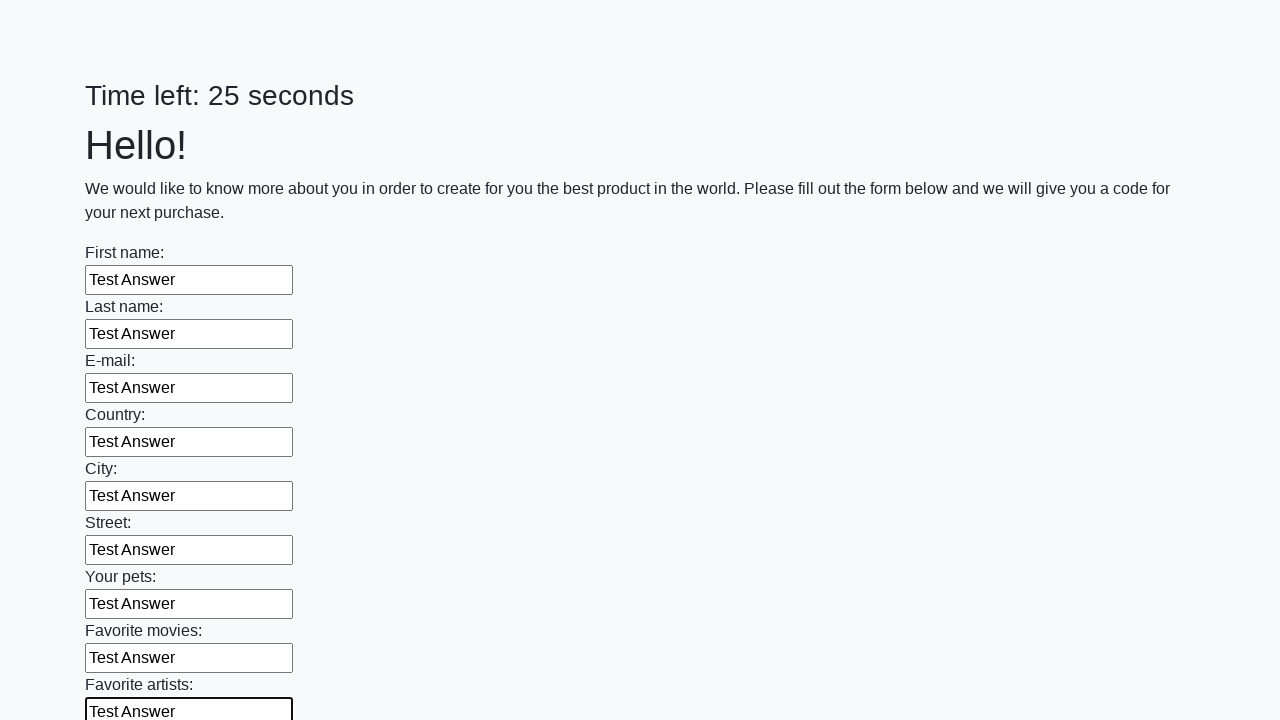

Filled an input field with 'Test Answer' on .first_block > input >> nth=9
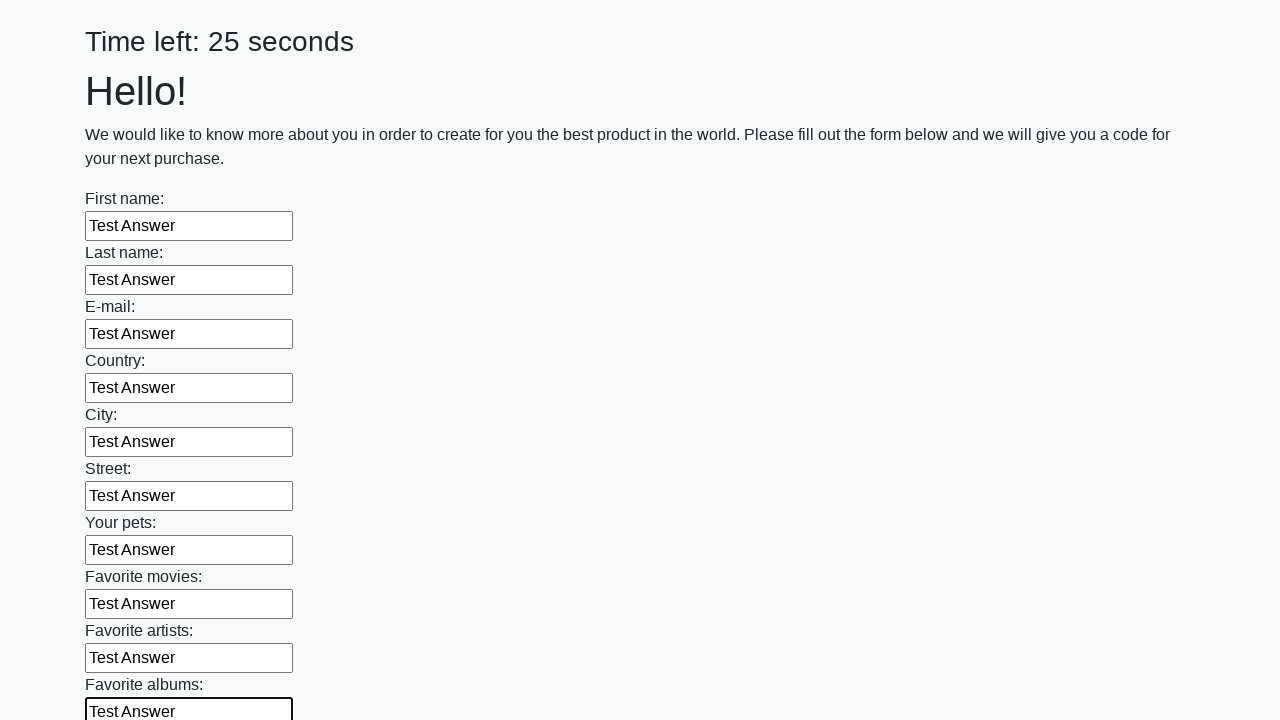

Filled an input field with 'Test Answer' on .first_block > input >> nth=10
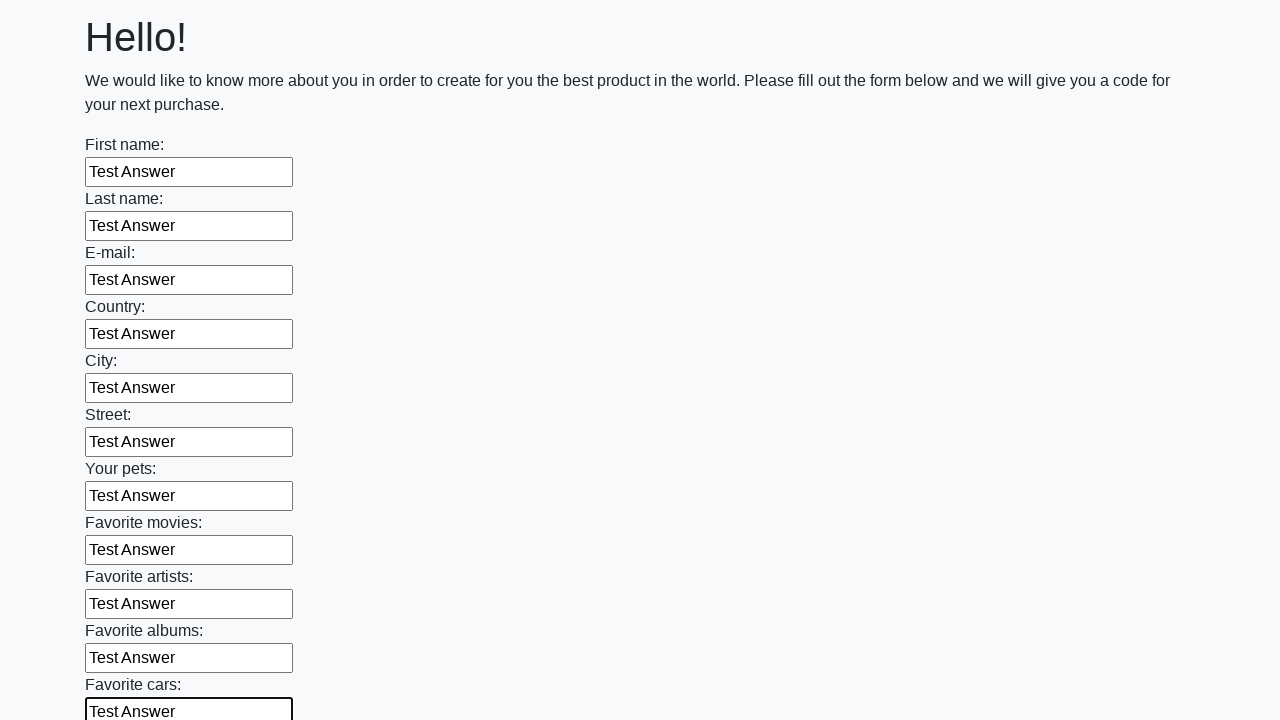

Filled an input field with 'Test Answer' on .first_block > input >> nth=11
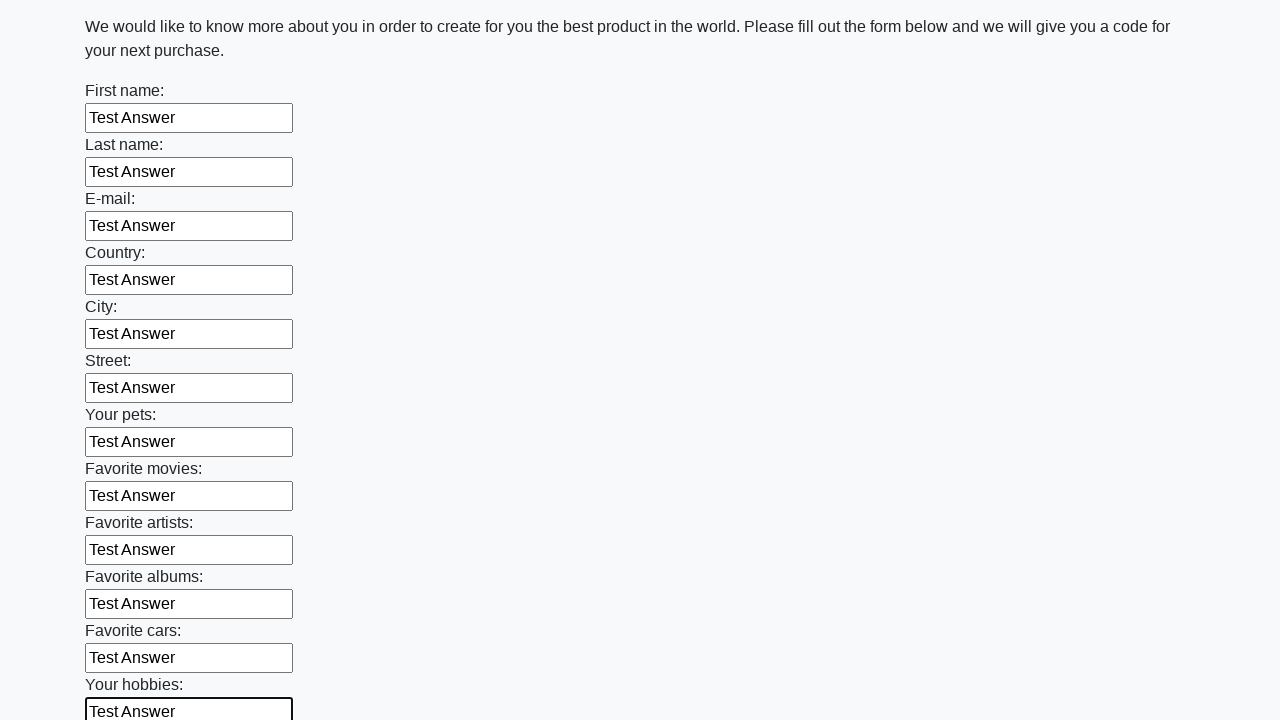

Filled an input field with 'Test Answer' on .first_block > input >> nth=12
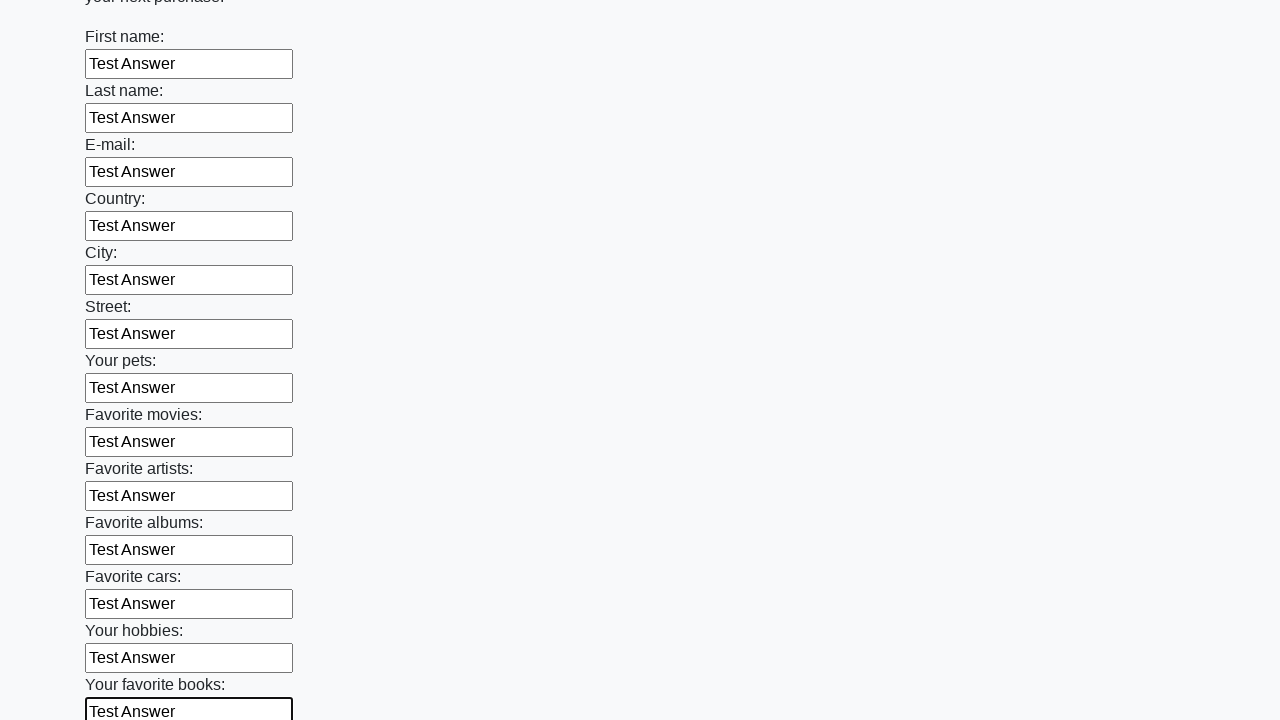

Filled an input field with 'Test Answer' on .first_block > input >> nth=13
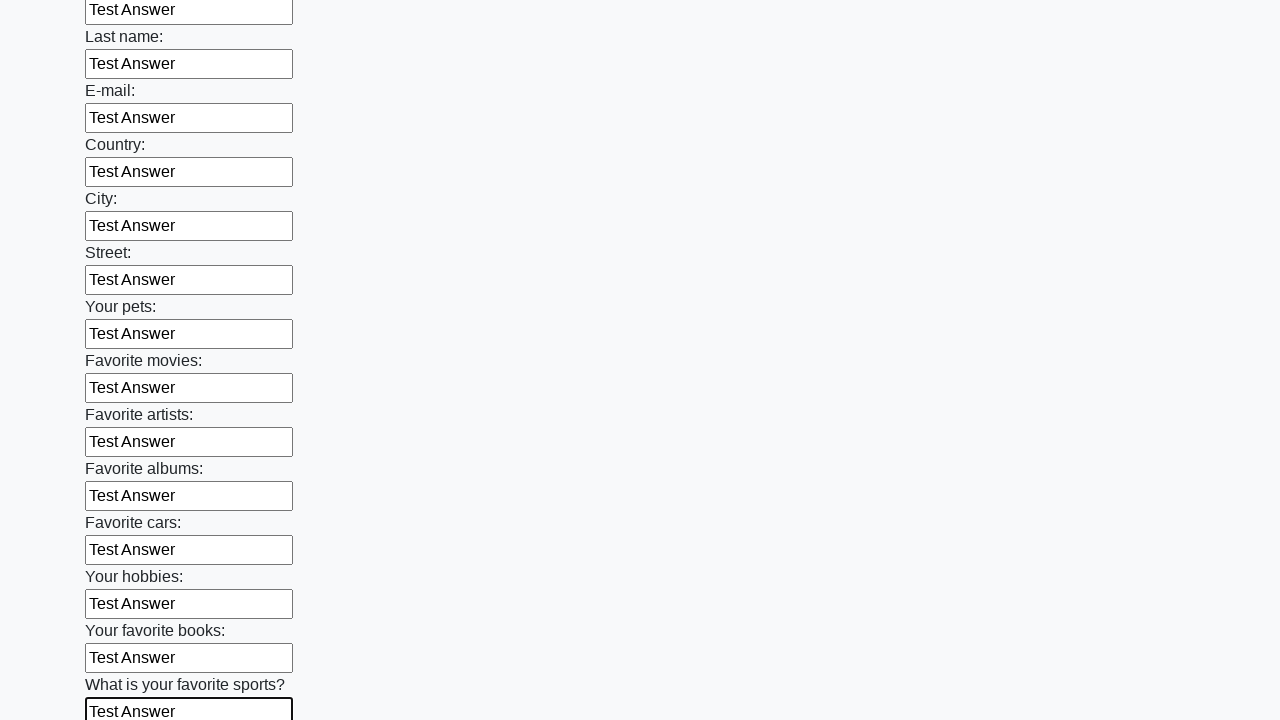

Filled an input field with 'Test Answer' on .first_block > input >> nth=14
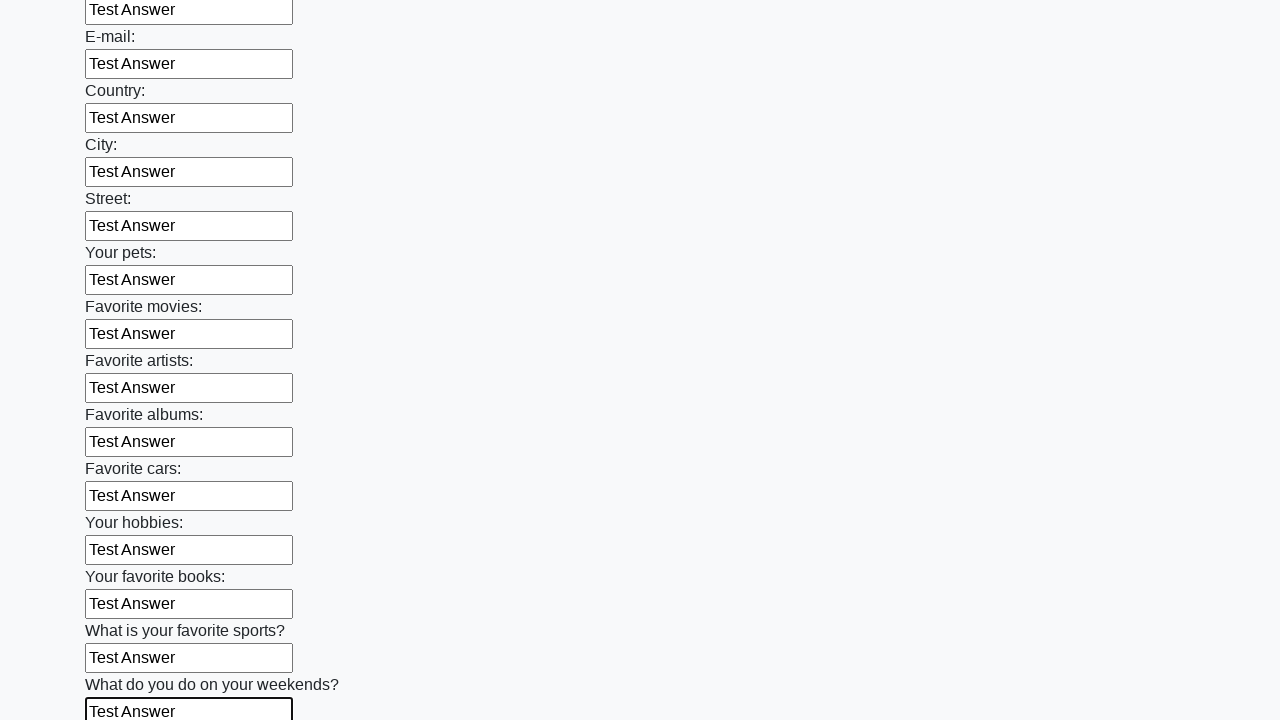

Filled an input field with 'Test Answer' on .first_block > input >> nth=15
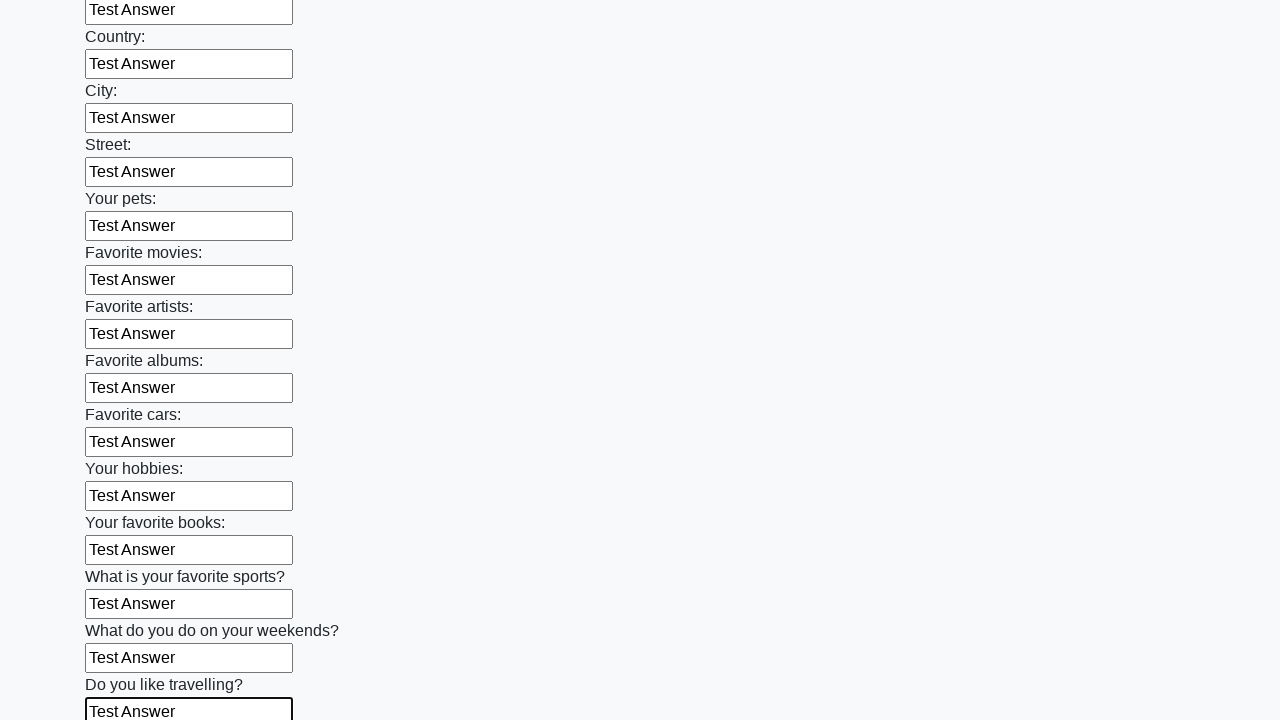

Filled an input field with 'Test Answer' on .first_block > input >> nth=16
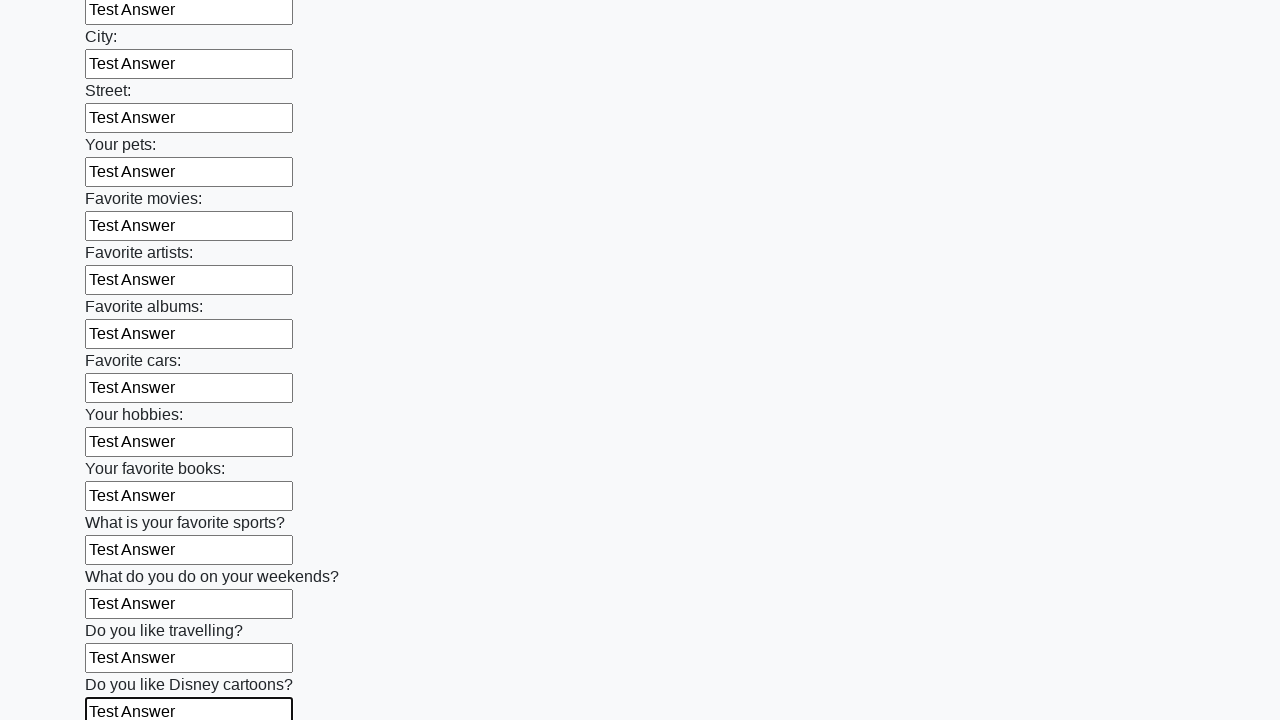

Filled an input field with 'Test Answer' on .first_block > input >> nth=17
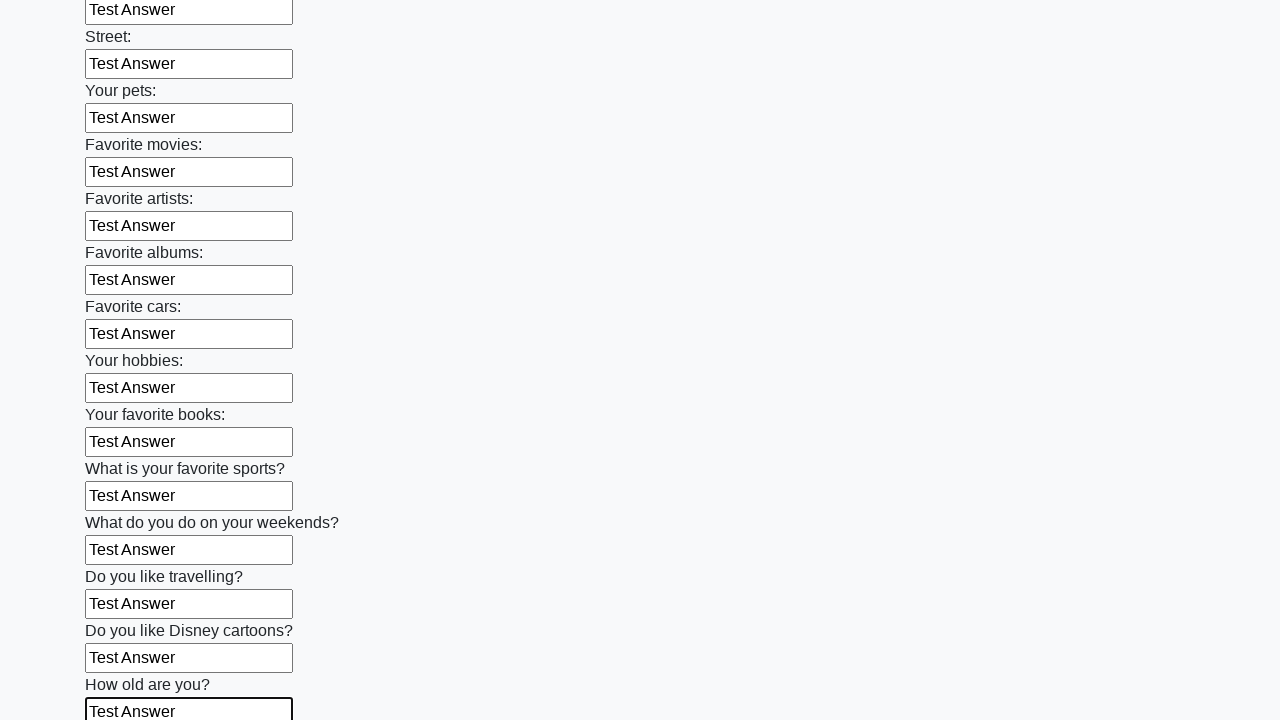

Filled an input field with 'Test Answer' on .first_block > input >> nth=18
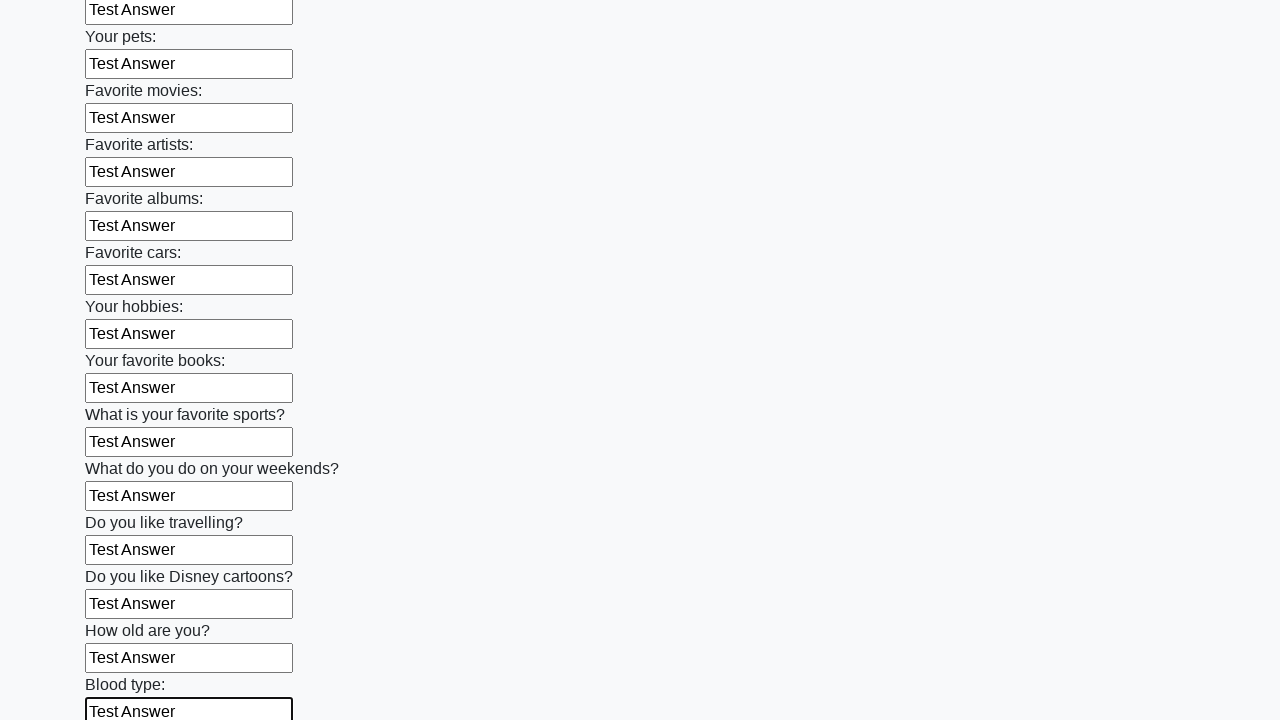

Filled an input field with 'Test Answer' on .first_block > input >> nth=19
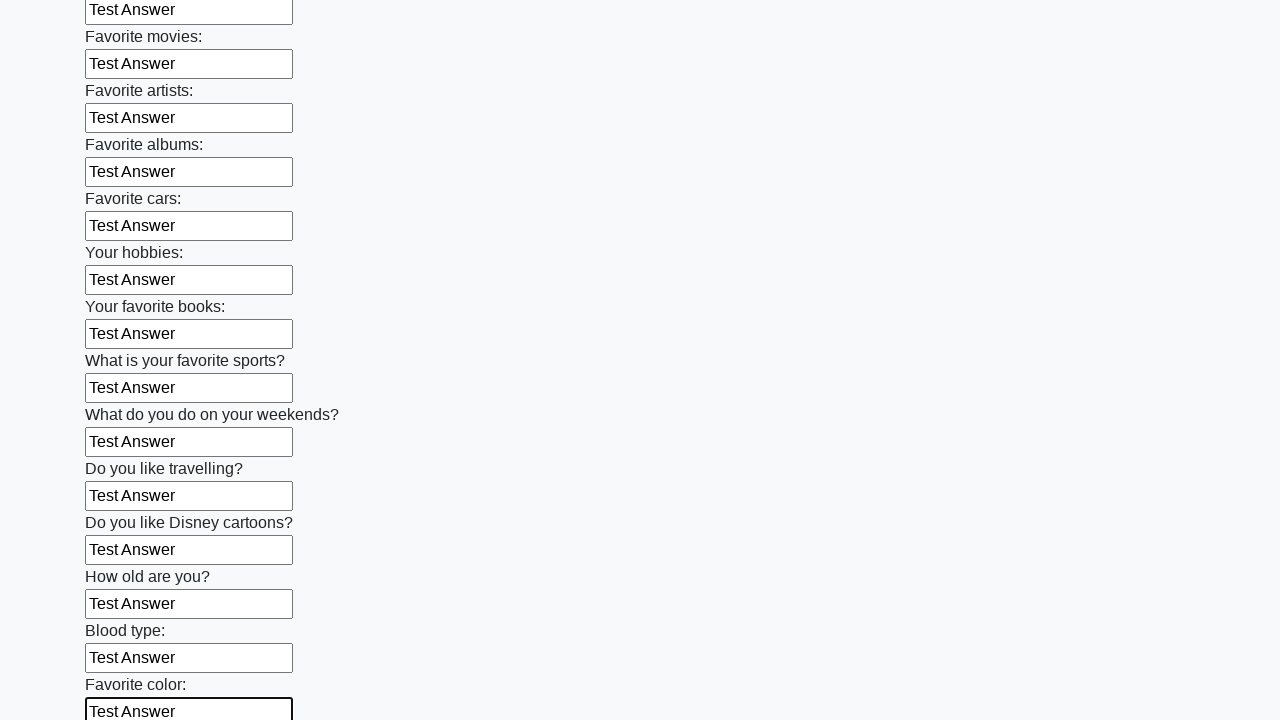

Filled an input field with 'Test Answer' on .first_block > input >> nth=20
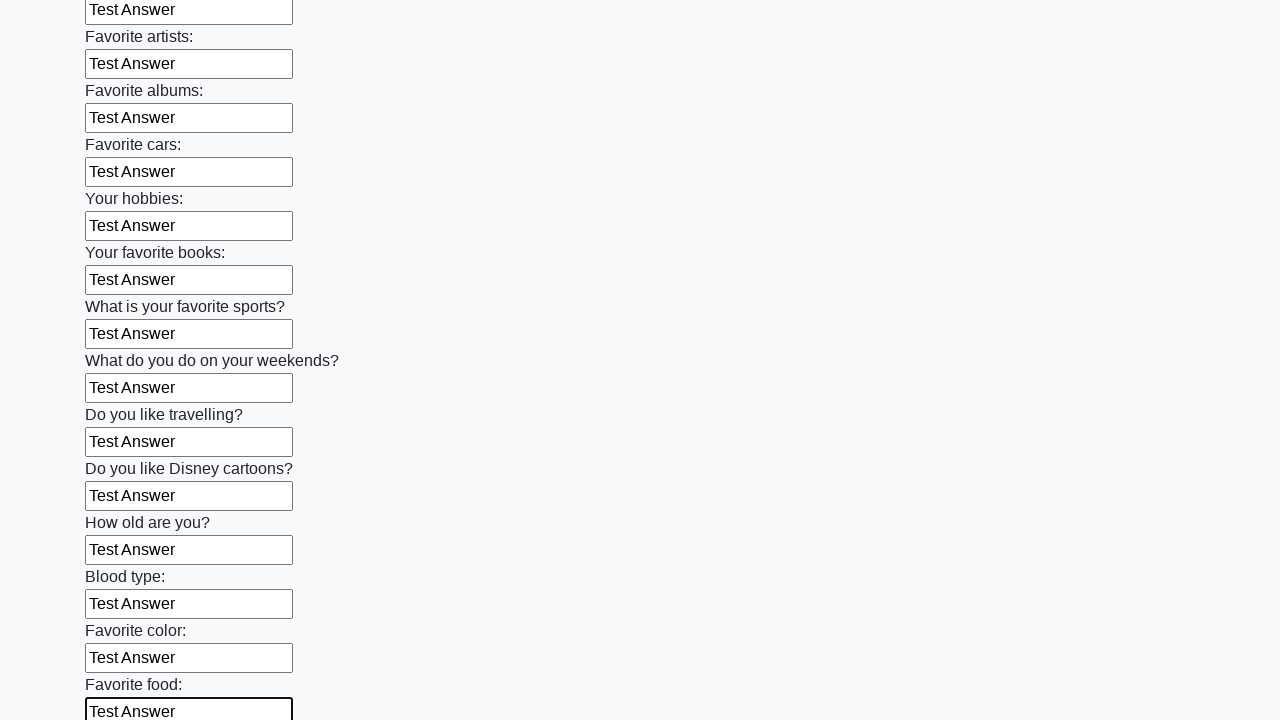

Filled an input field with 'Test Answer' on .first_block > input >> nth=21
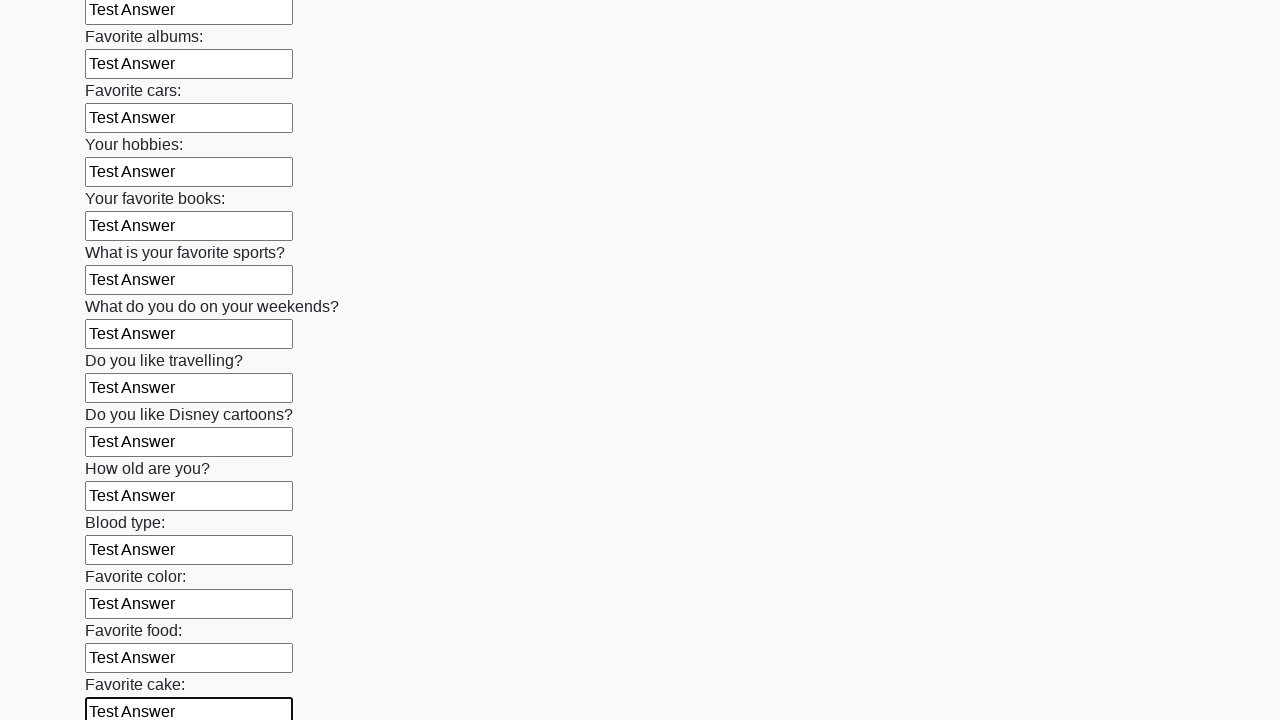

Filled an input field with 'Test Answer' on .first_block > input >> nth=22
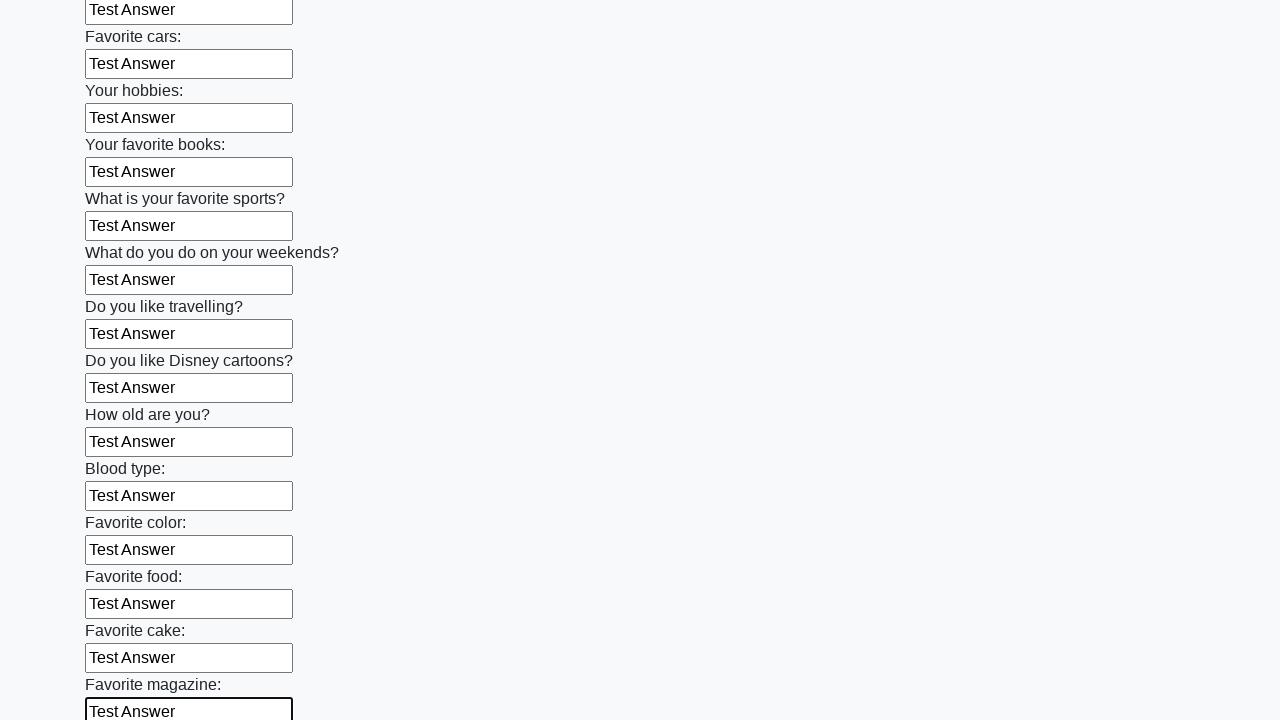

Filled an input field with 'Test Answer' on .first_block > input >> nth=23
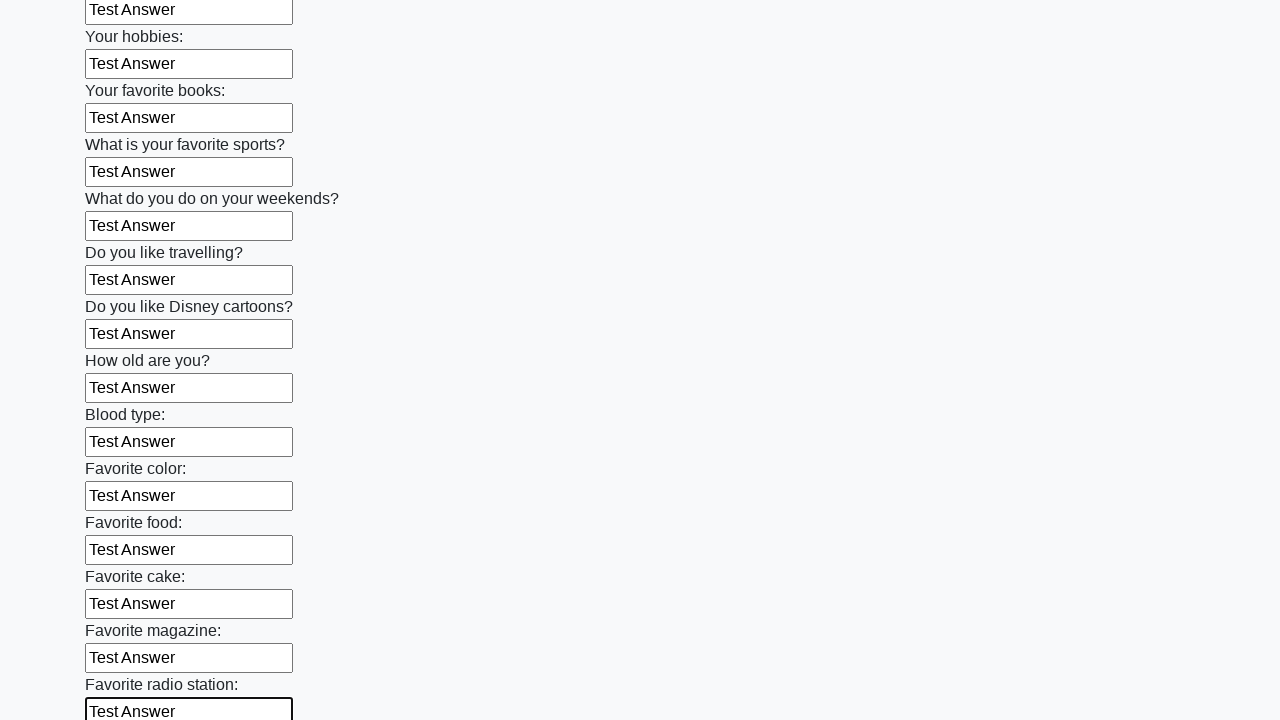

Filled an input field with 'Test Answer' on .first_block > input >> nth=24
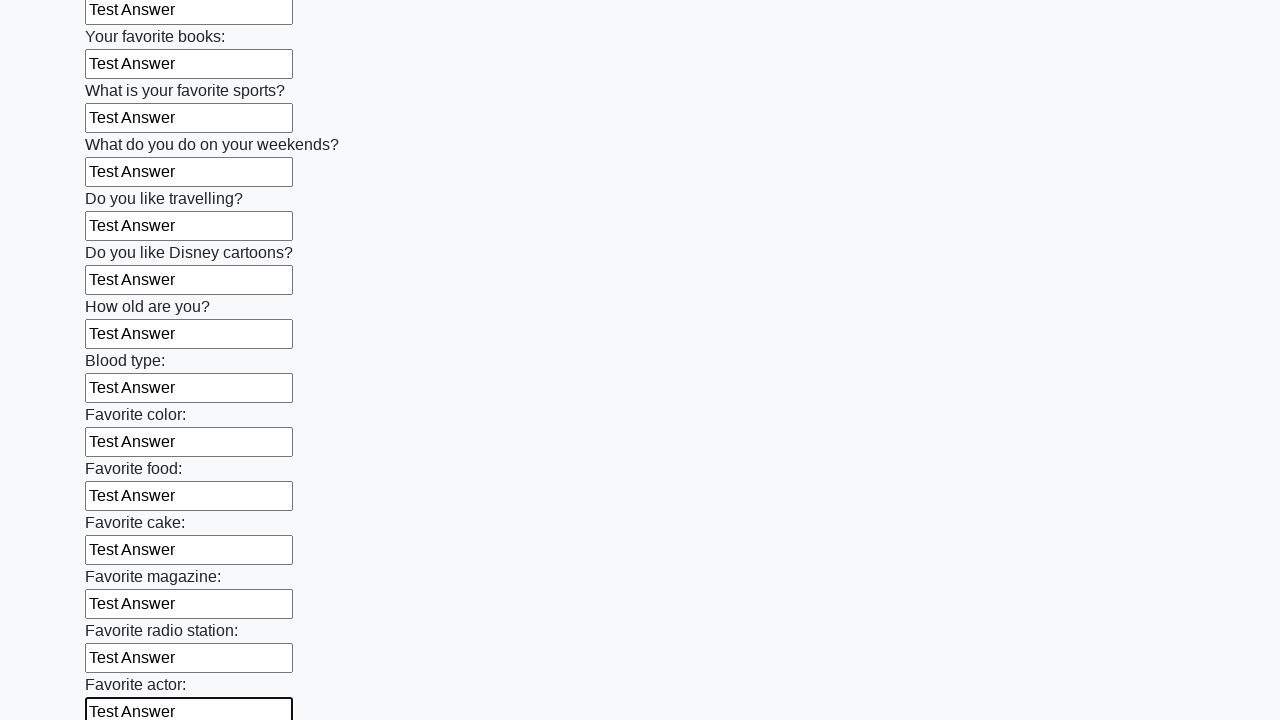

Filled an input field with 'Test Answer' on .first_block > input >> nth=25
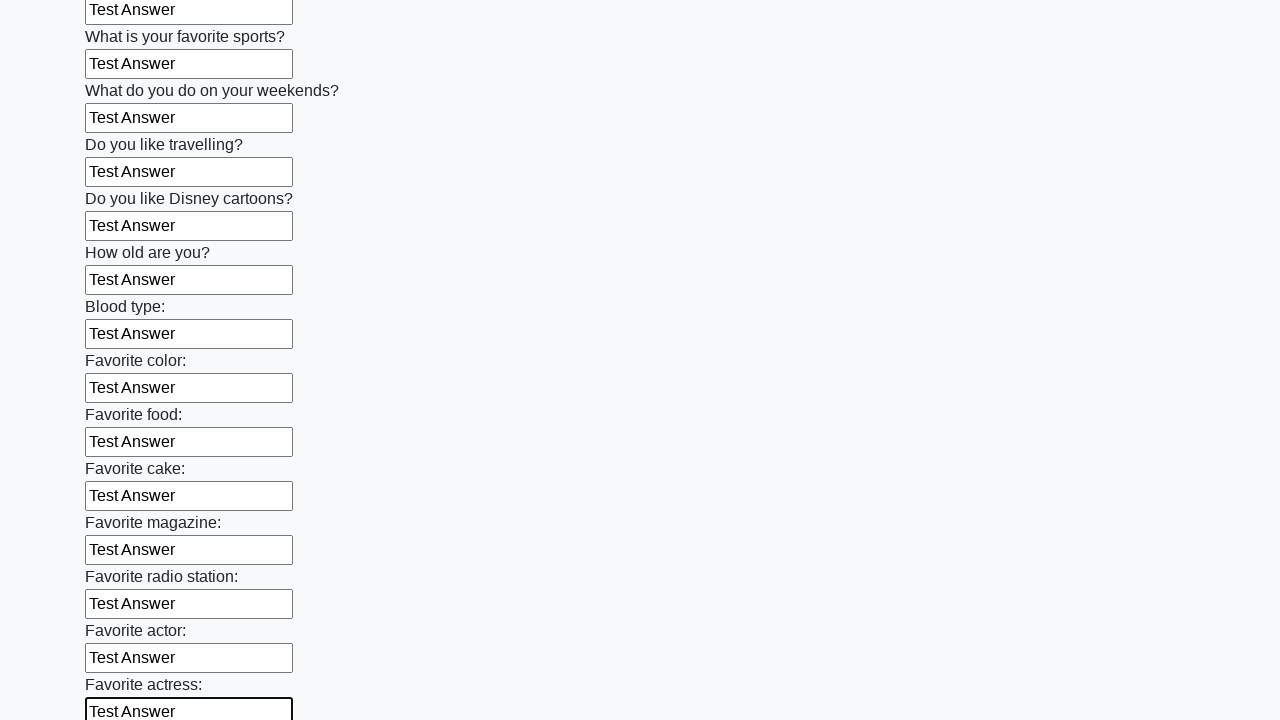

Filled an input field with 'Test Answer' on .first_block > input >> nth=26
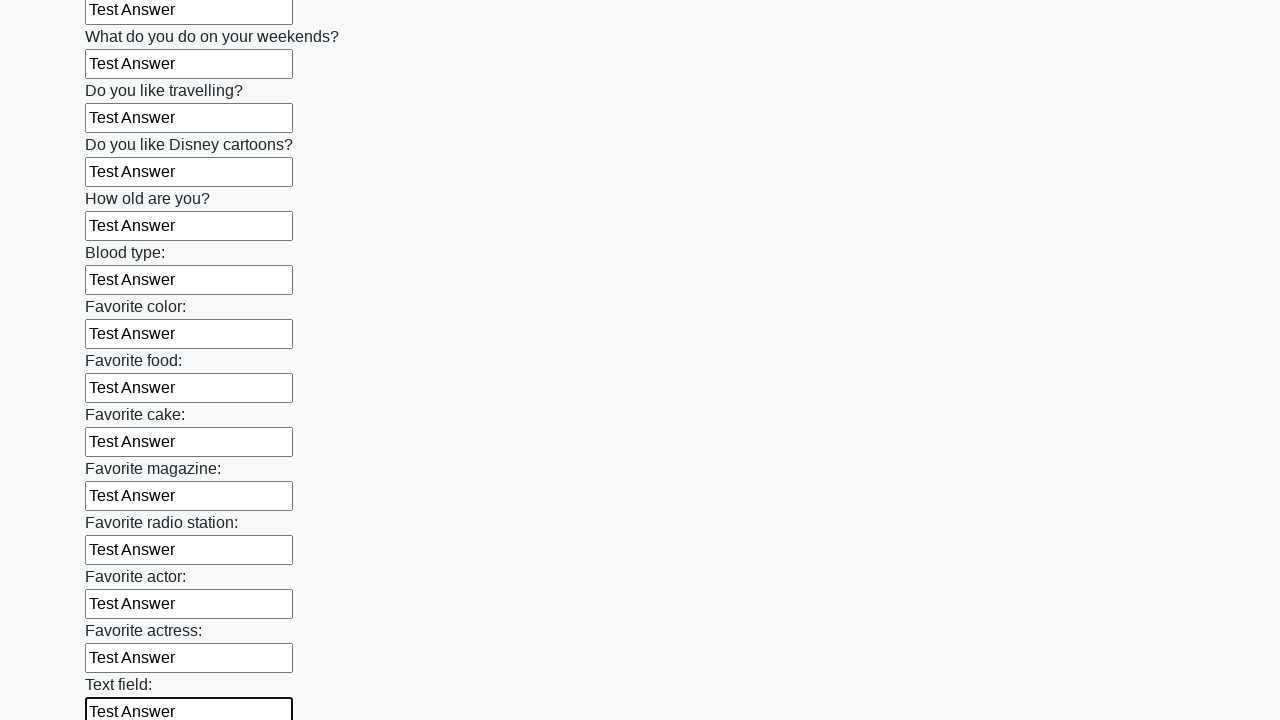

Filled an input field with 'Test Answer' on .first_block > input >> nth=27
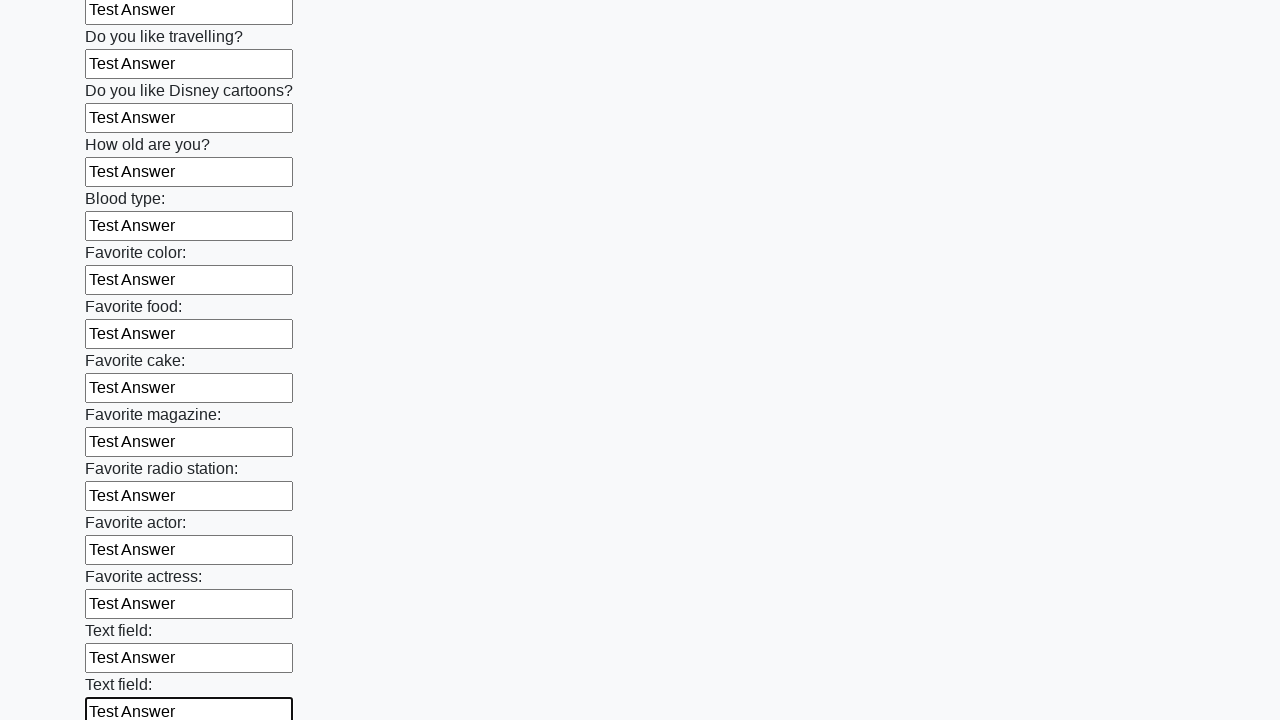

Filled an input field with 'Test Answer' on .first_block > input >> nth=28
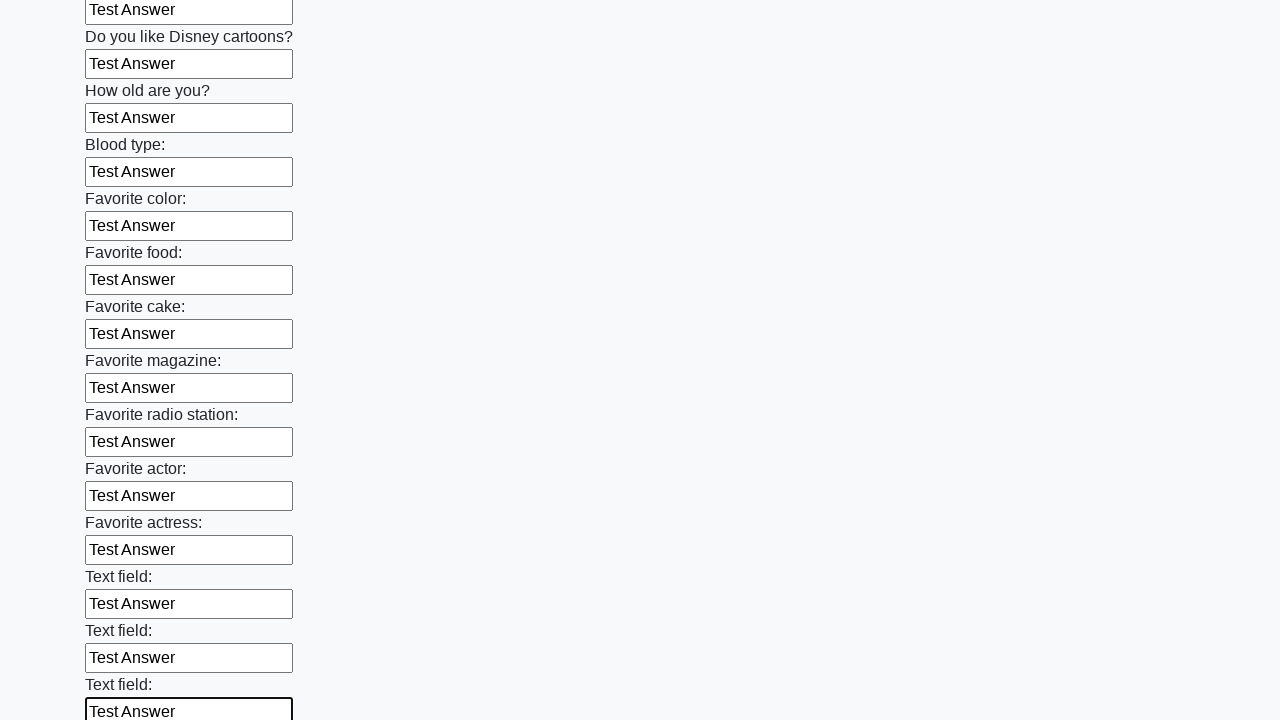

Filled an input field with 'Test Answer' on .first_block > input >> nth=29
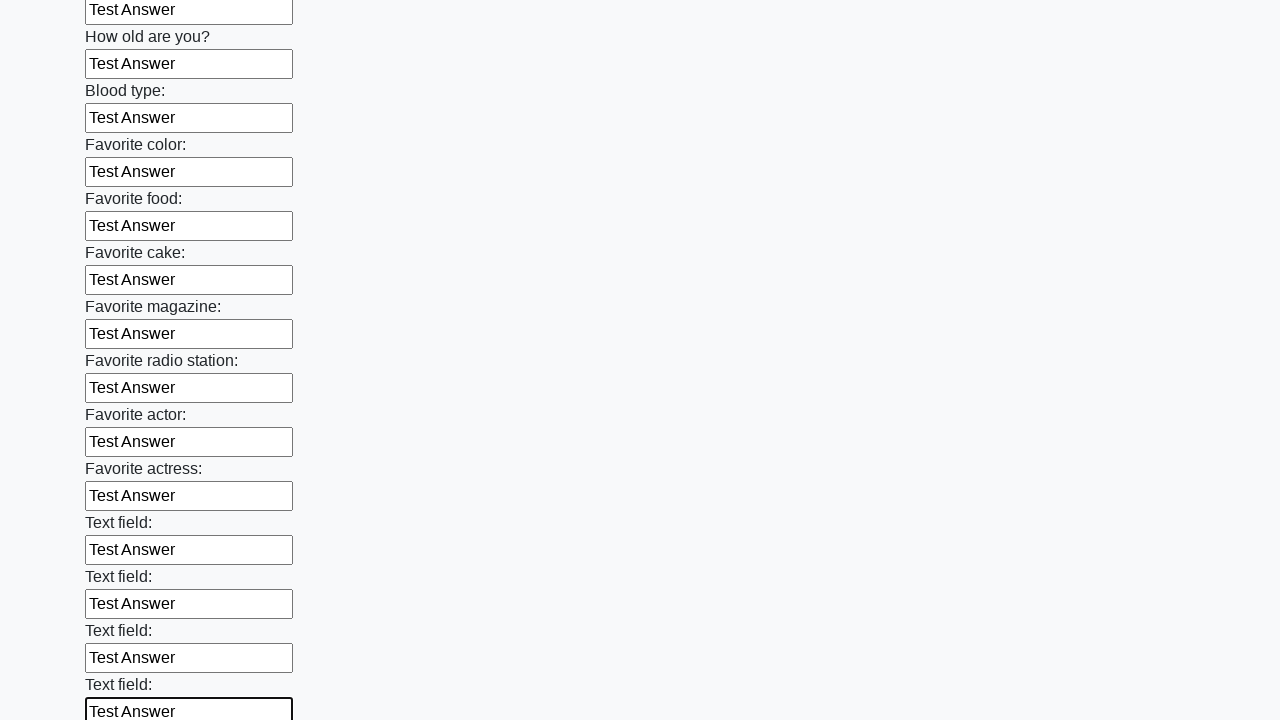

Filled an input field with 'Test Answer' on .first_block > input >> nth=30
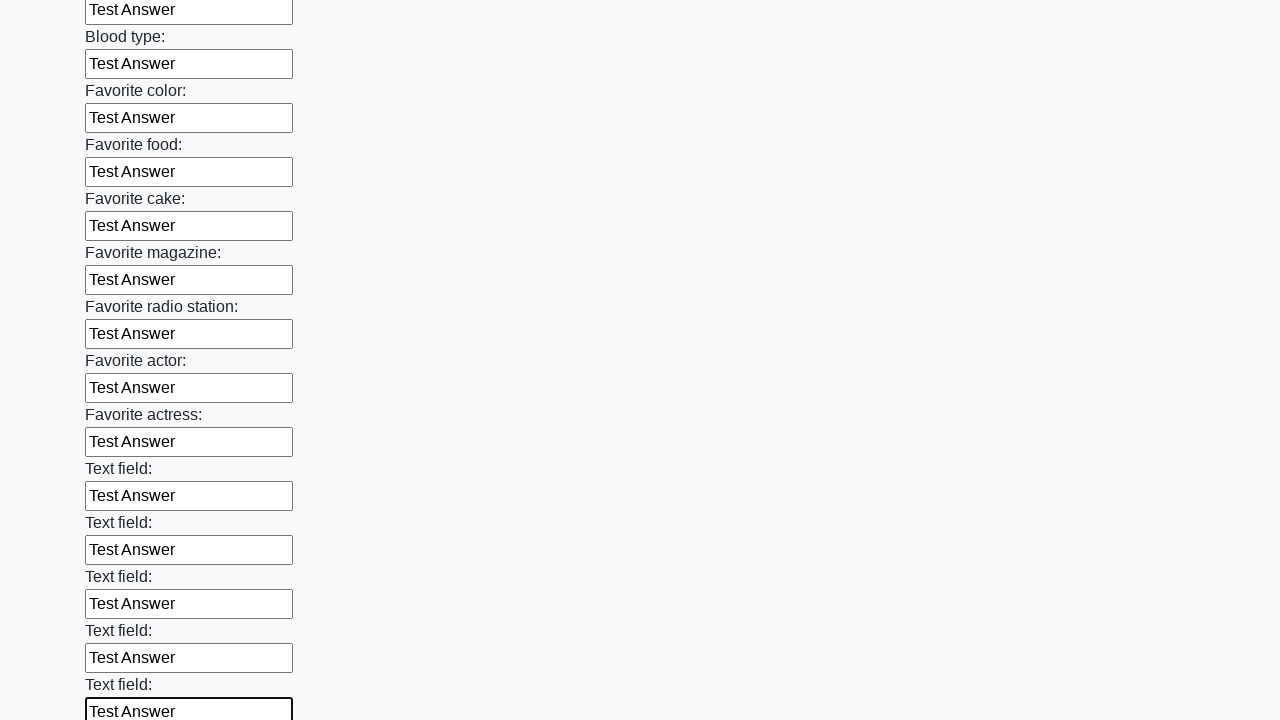

Filled an input field with 'Test Answer' on .first_block > input >> nth=31
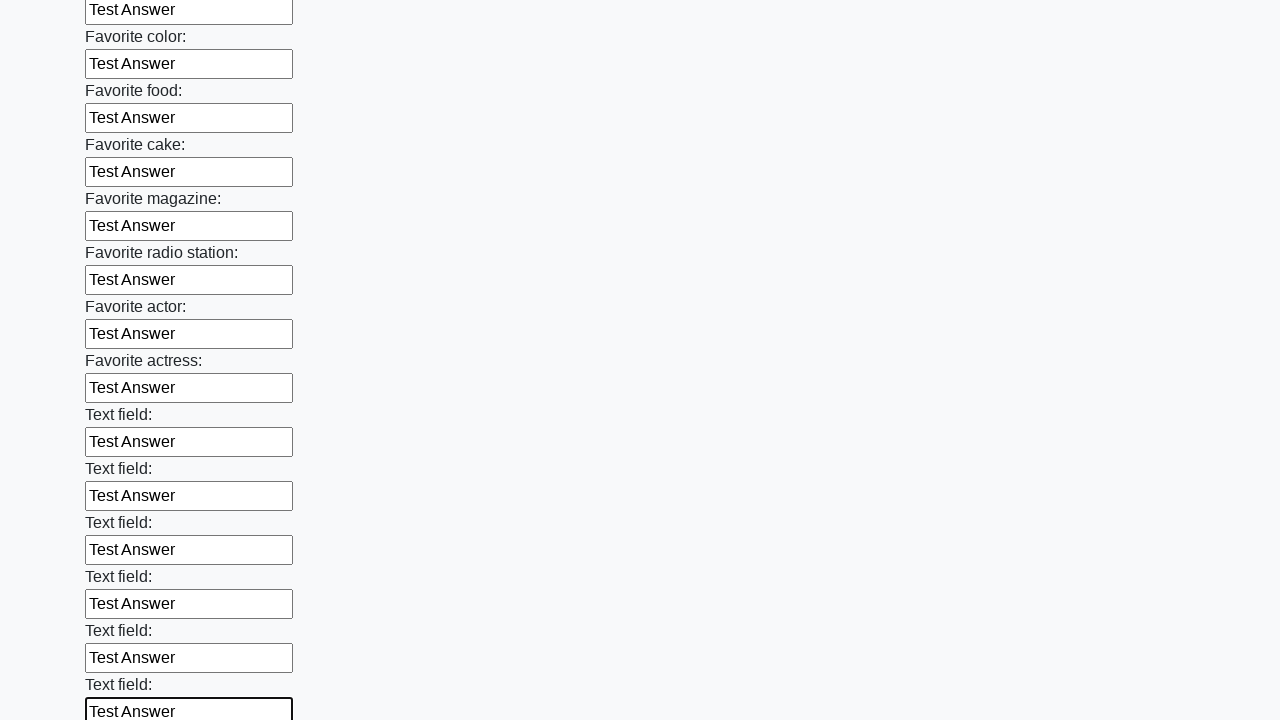

Filled an input field with 'Test Answer' on .first_block > input >> nth=32
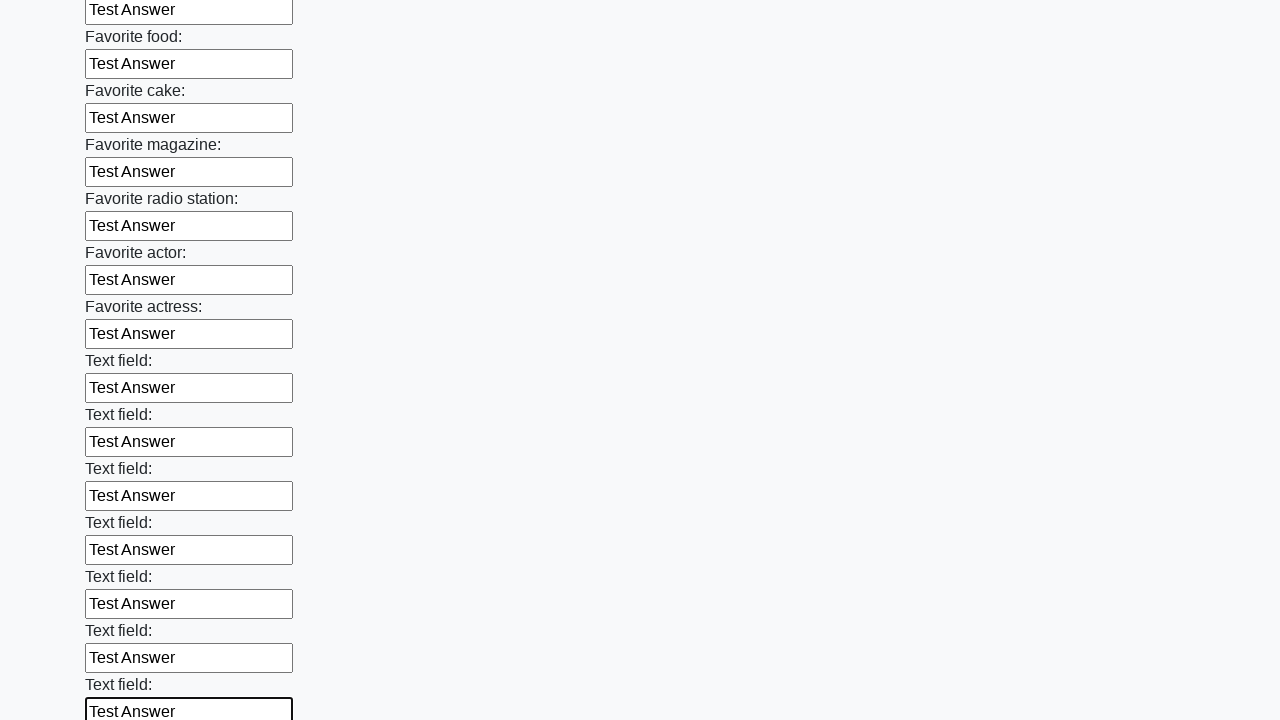

Filled an input field with 'Test Answer' on .first_block > input >> nth=33
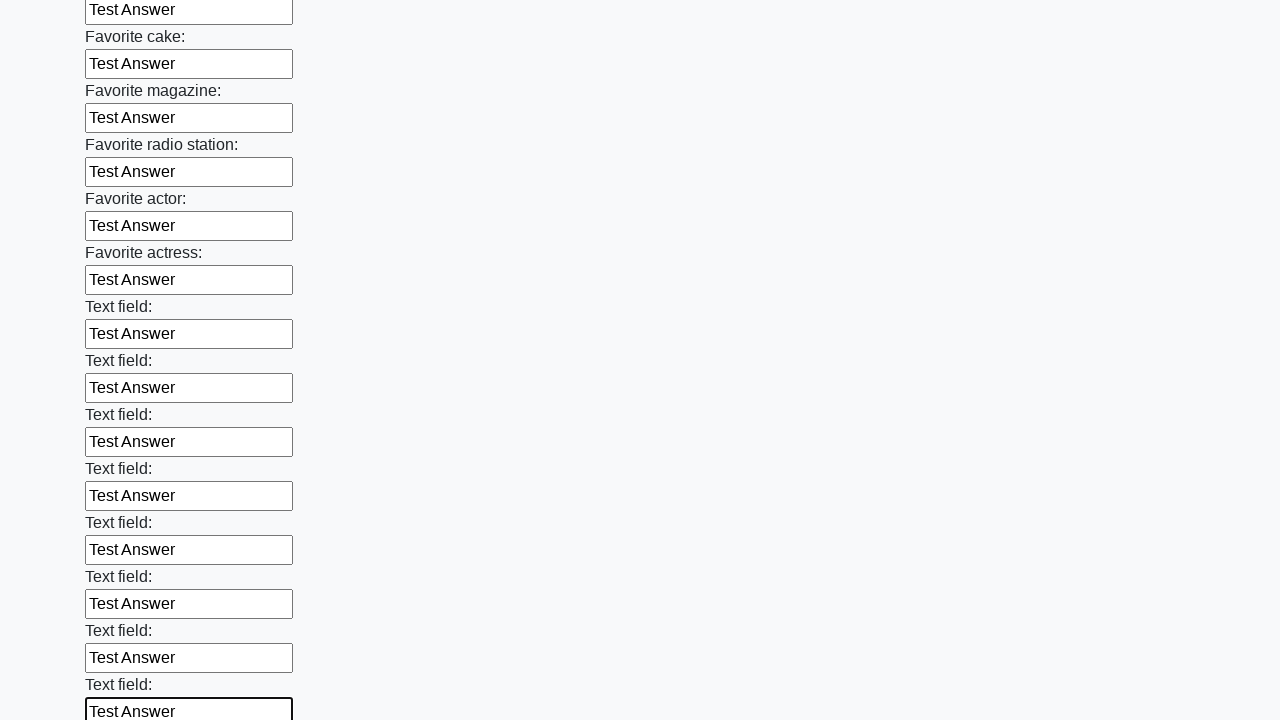

Filled an input field with 'Test Answer' on .first_block > input >> nth=34
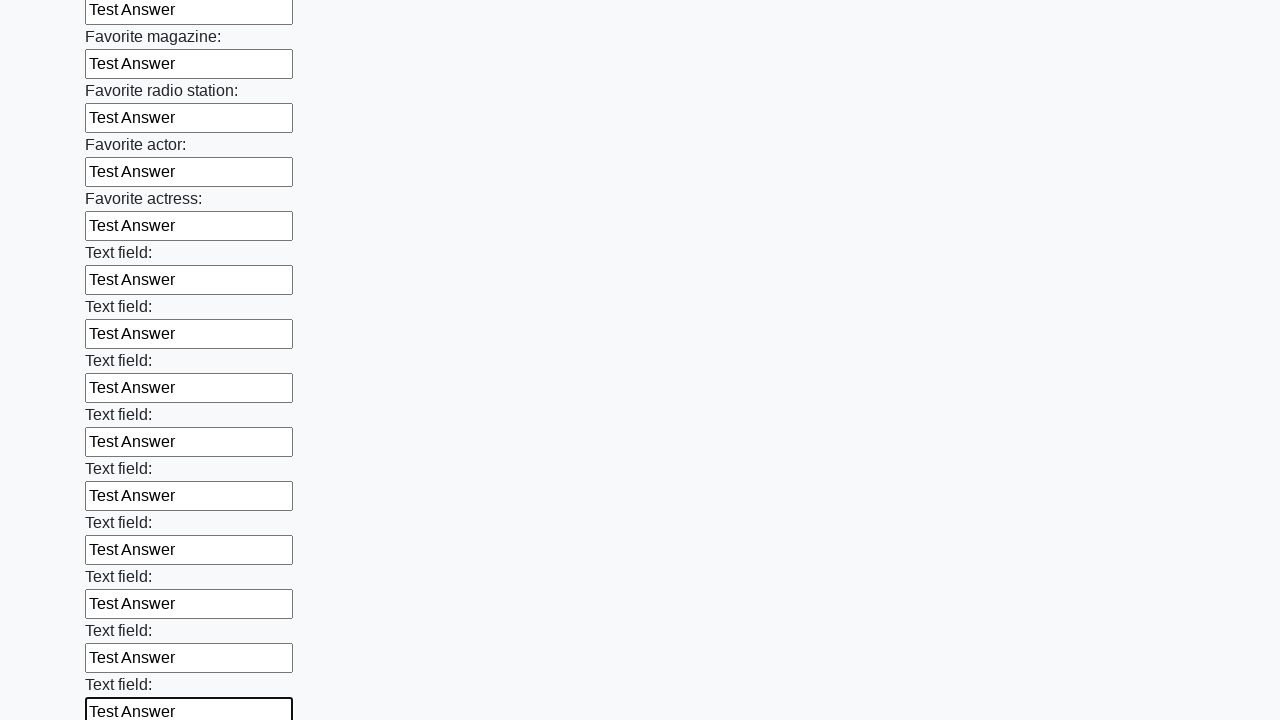

Filled an input field with 'Test Answer' on .first_block > input >> nth=35
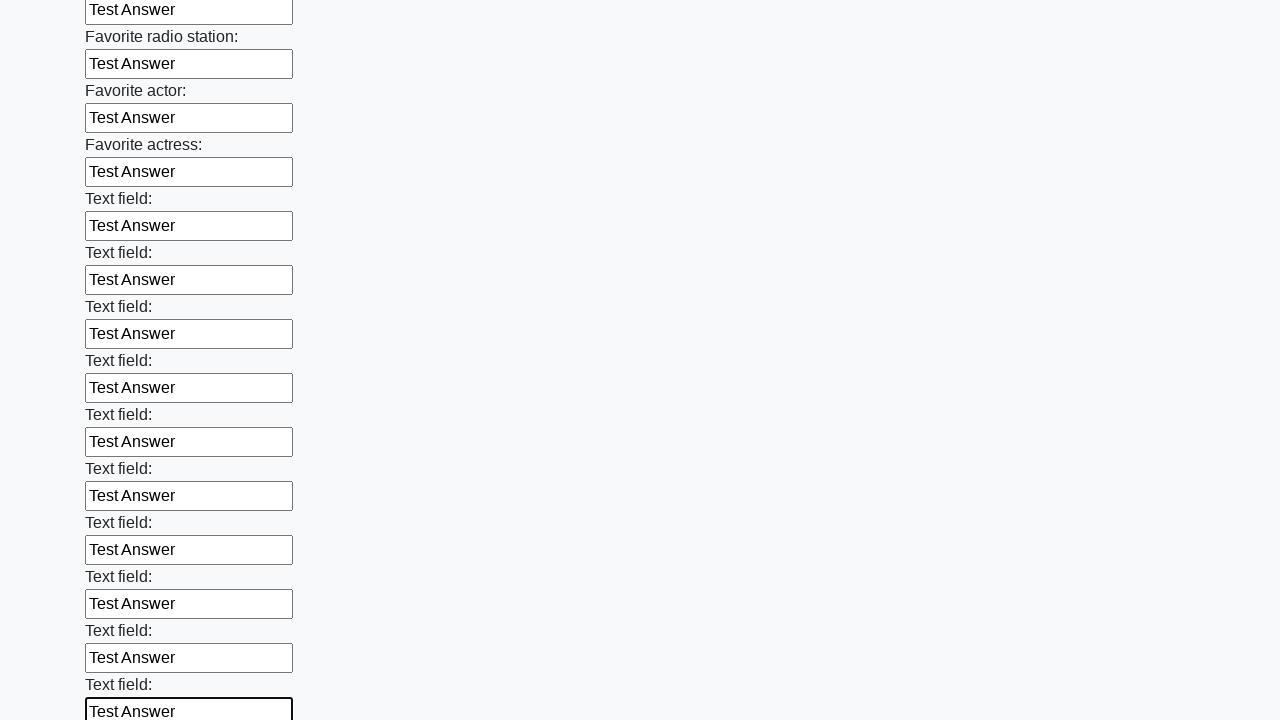

Filled an input field with 'Test Answer' on .first_block > input >> nth=36
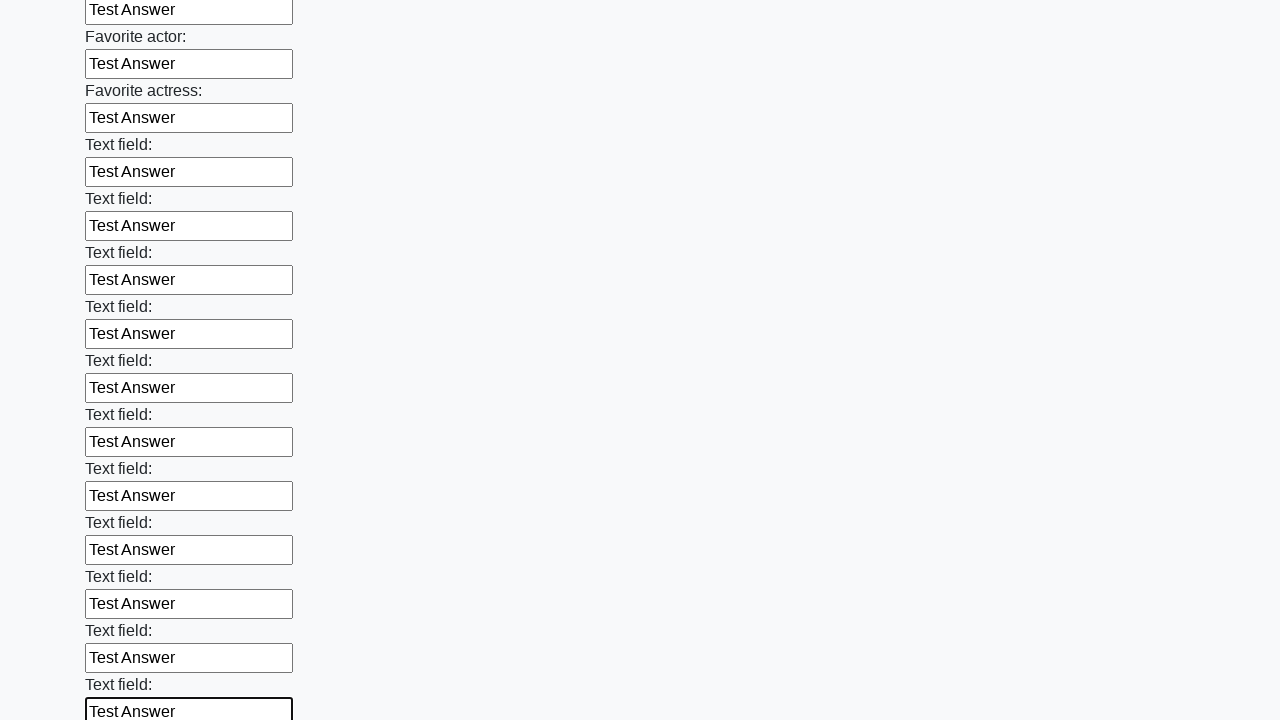

Filled an input field with 'Test Answer' on .first_block > input >> nth=37
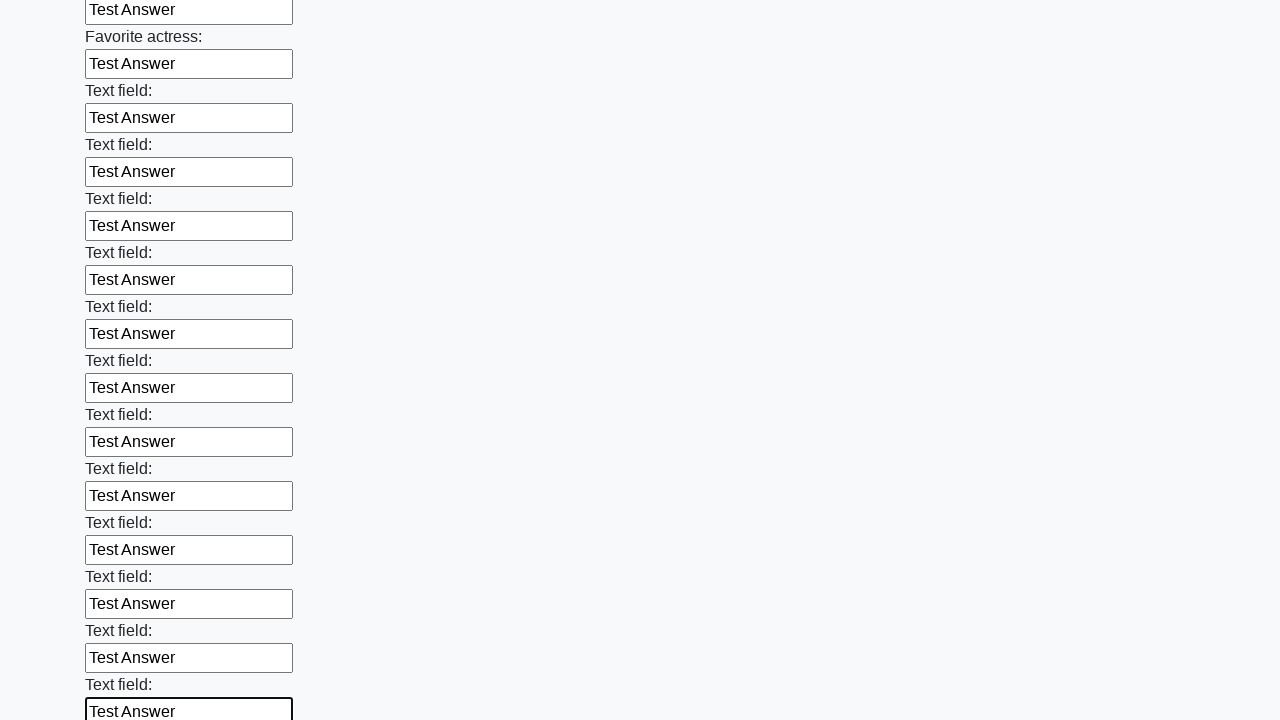

Filled an input field with 'Test Answer' on .first_block > input >> nth=38
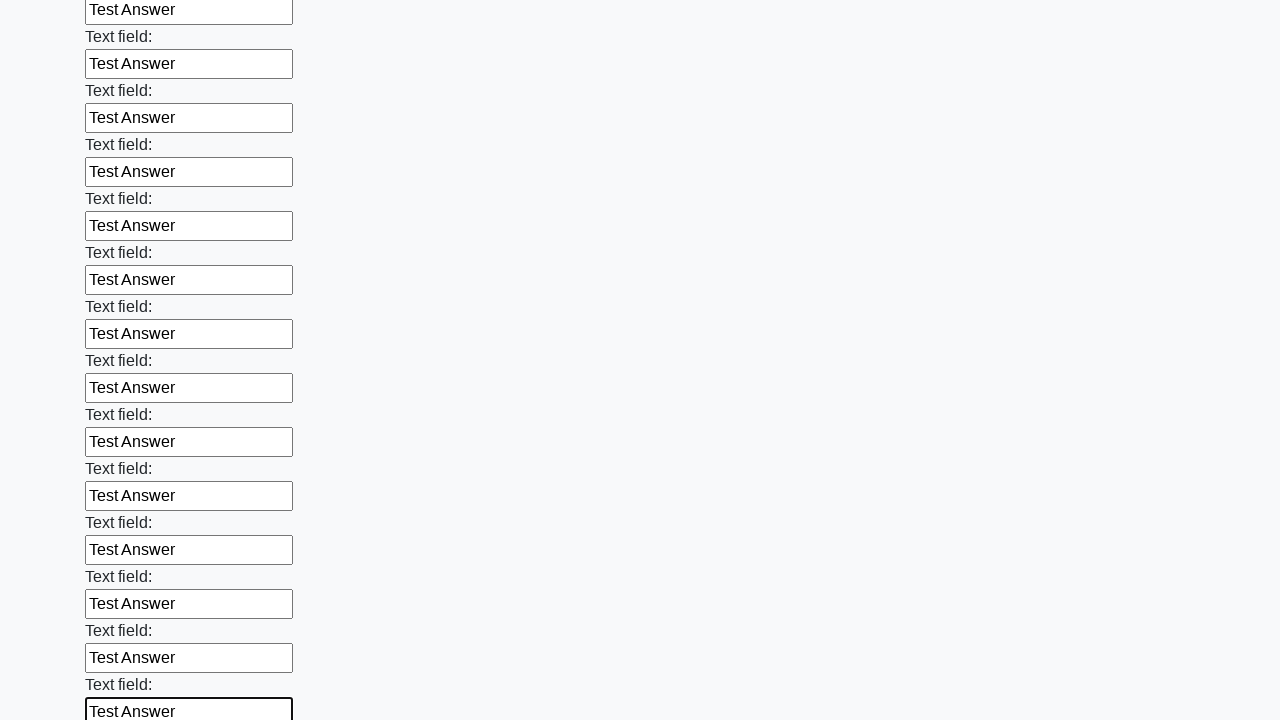

Filled an input field with 'Test Answer' on .first_block > input >> nth=39
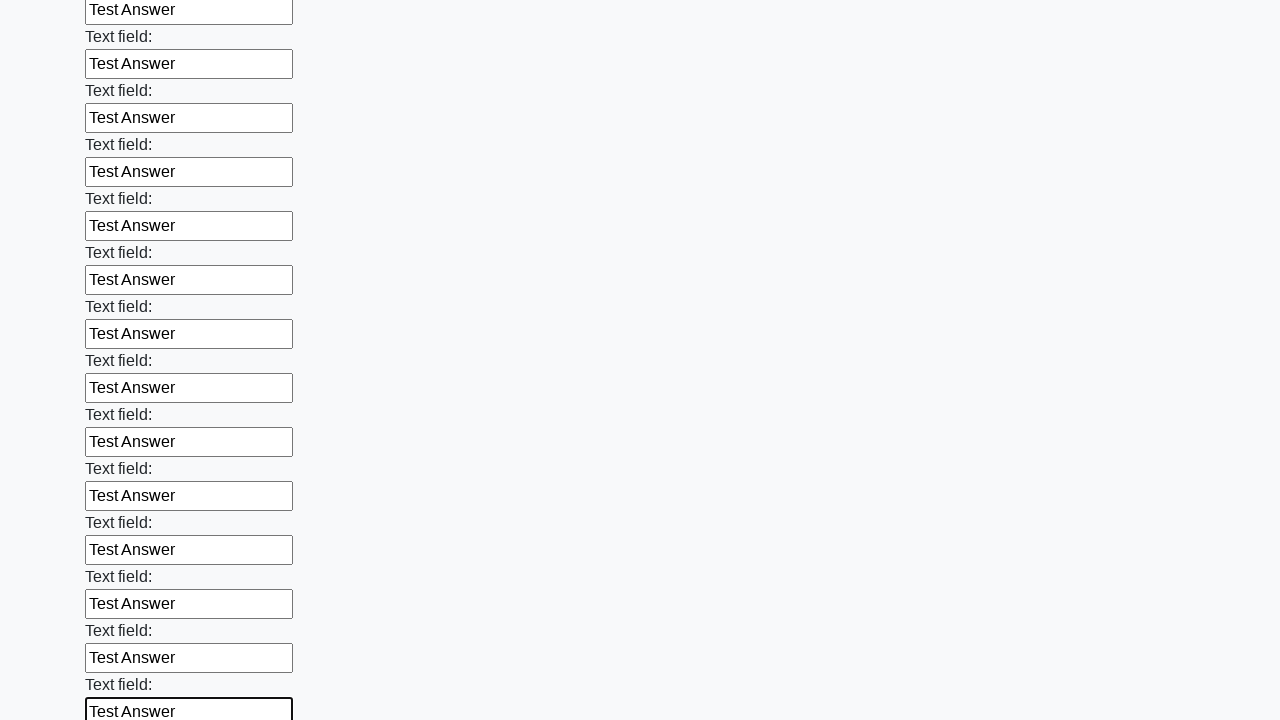

Filled an input field with 'Test Answer' on .first_block > input >> nth=40
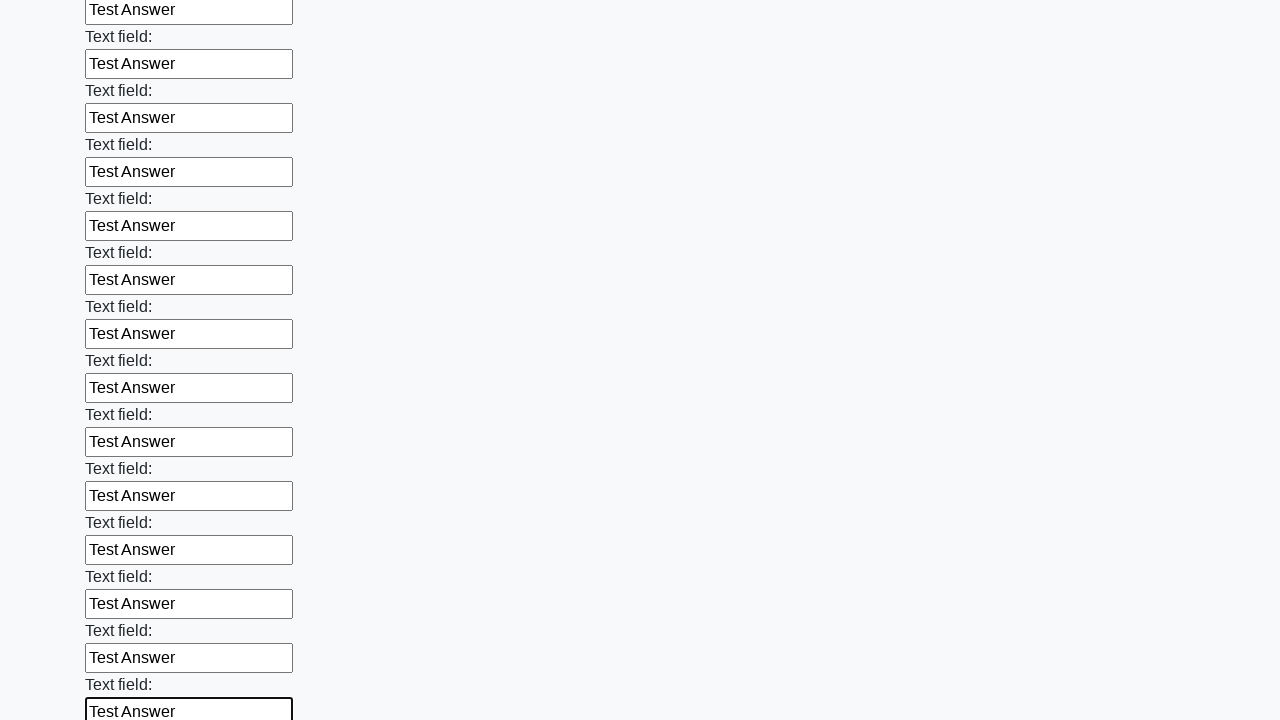

Filled an input field with 'Test Answer' on .first_block > input >> nth=41
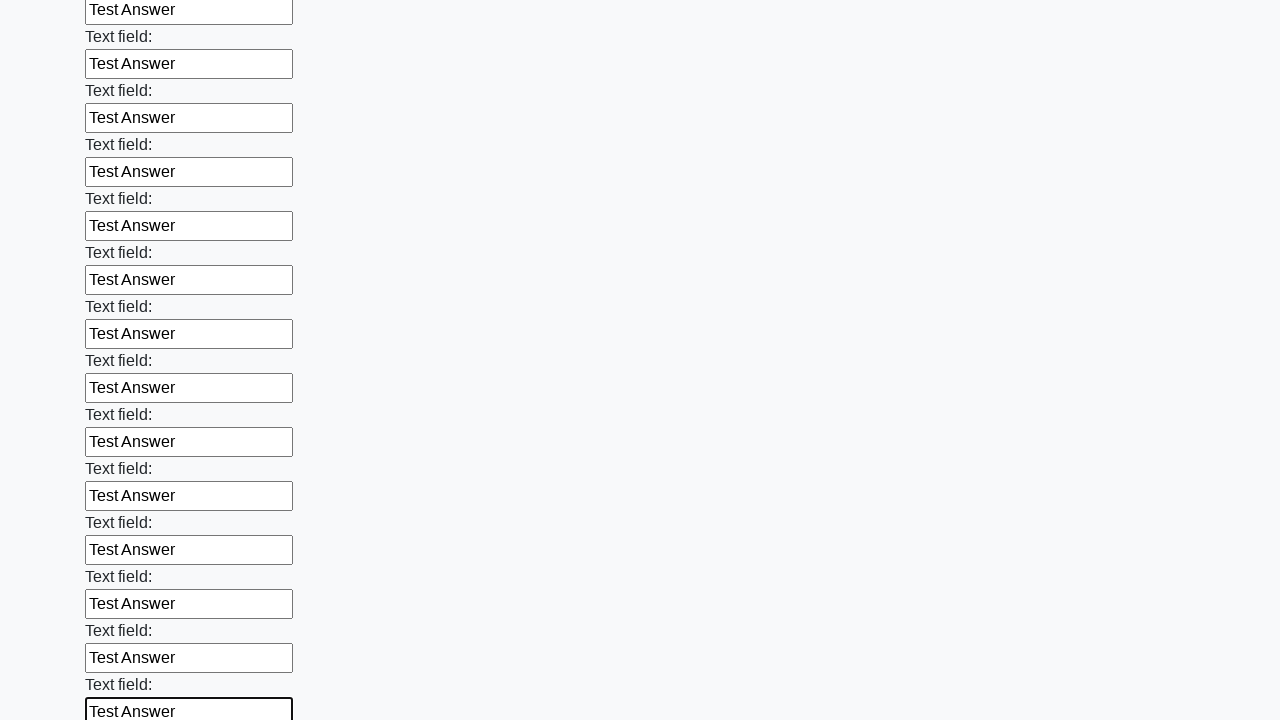

Filled an input field with 'Test Answer' on .first_block > input >> nth=42
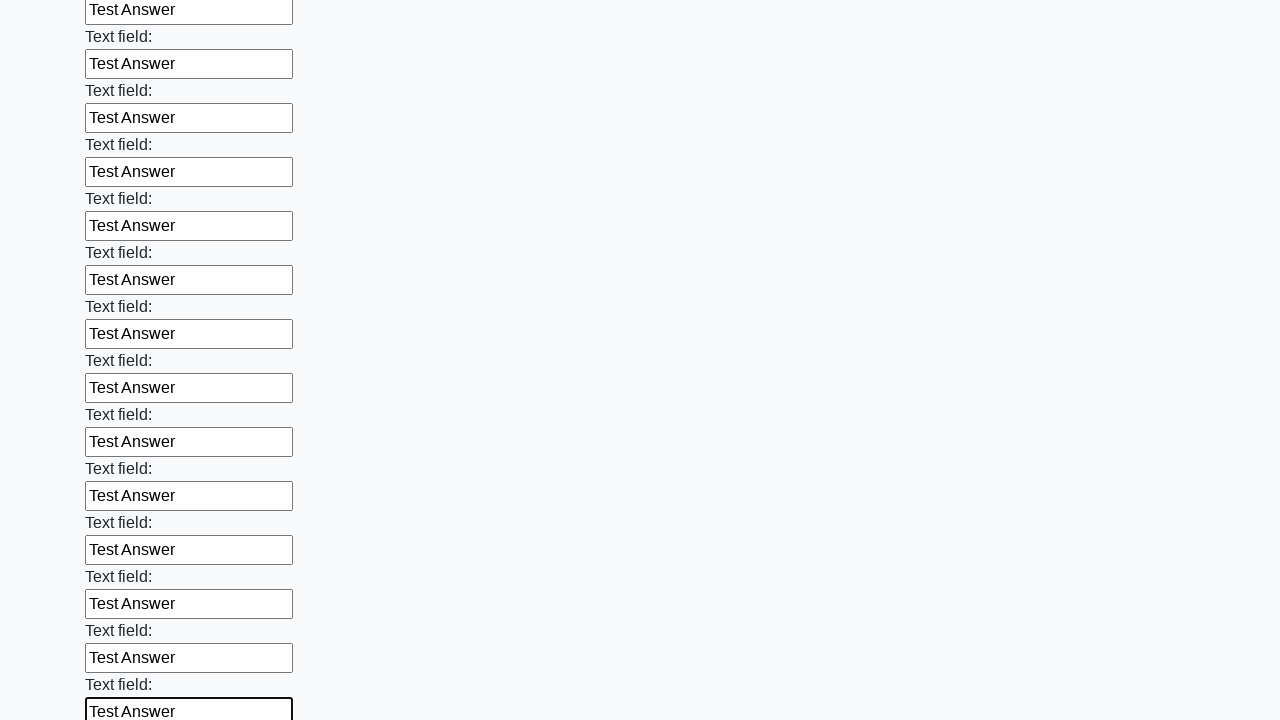

Filled an input field with 'Test Answer' on .first_block > input >> nth=43
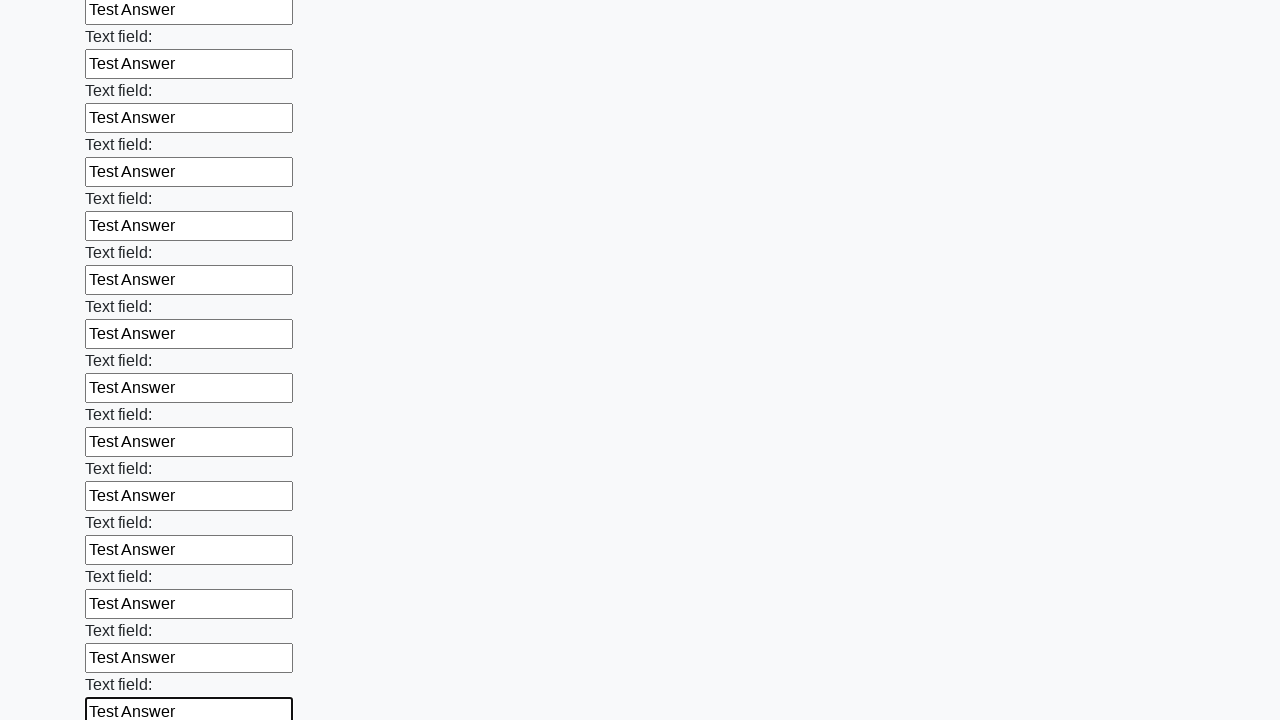

Filled an input field with 'Test Answer' on .first_block > input >> nth=44
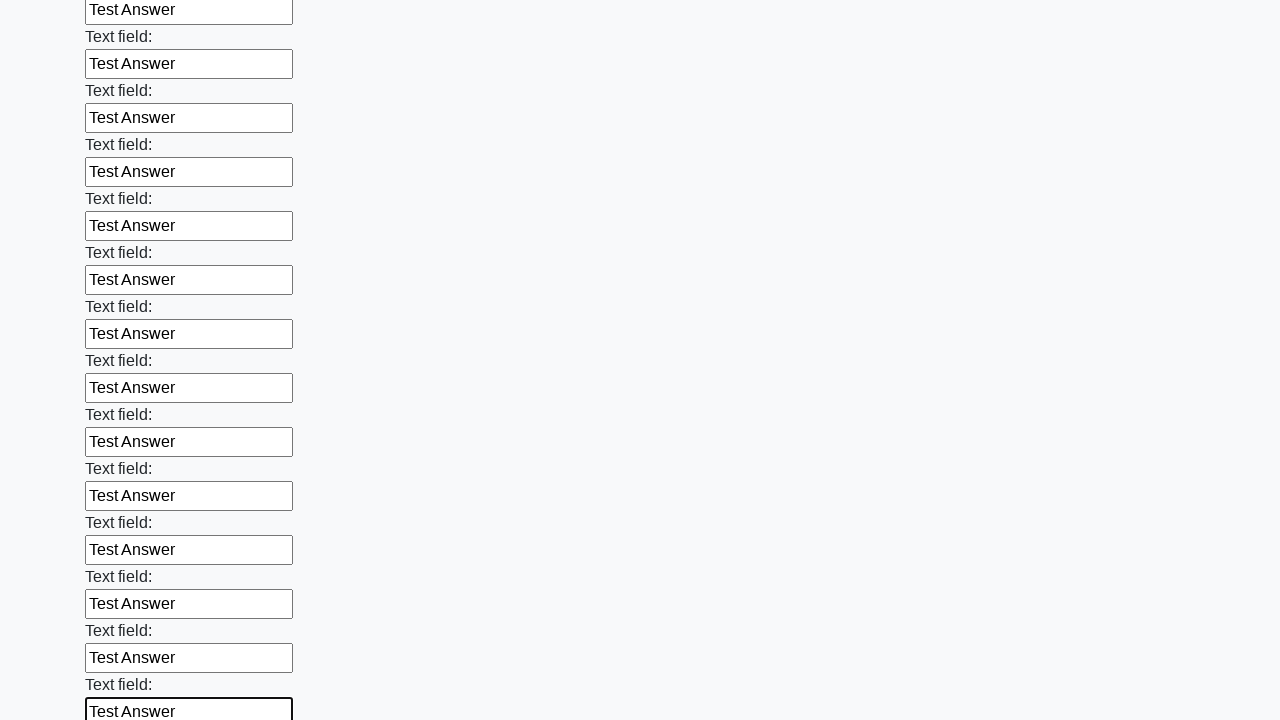

Filled an input field with 'Test Answer' on .first_block > input >> nth=45
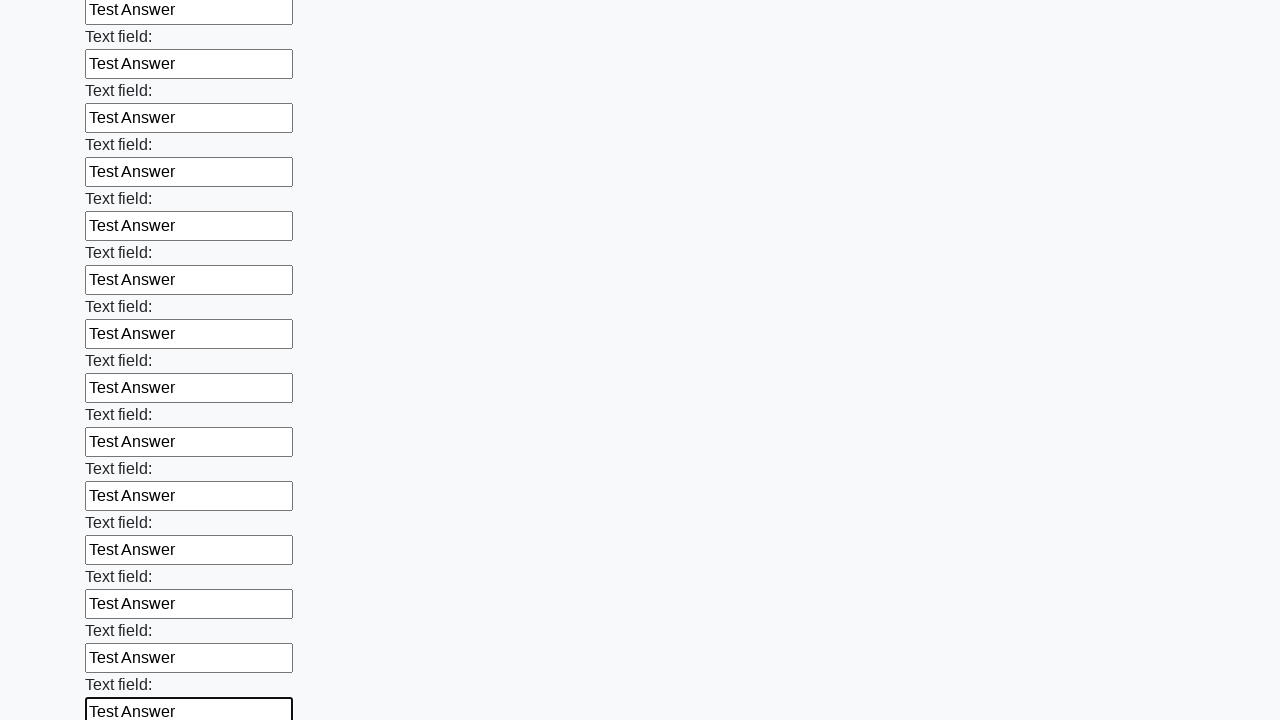

Filled an input field with 'Test Answer' on .first_block > input >> nth=46
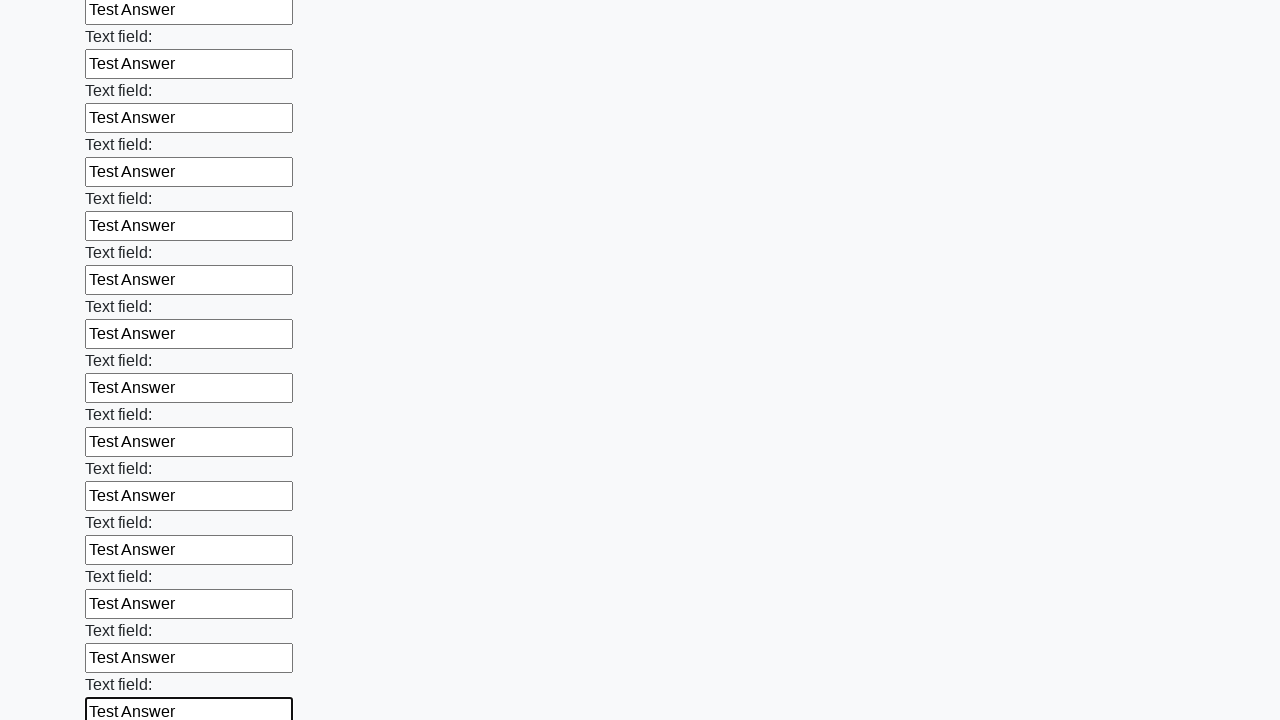

Filled an input field with 'Test Answer' on .first_block > input >> nth=47
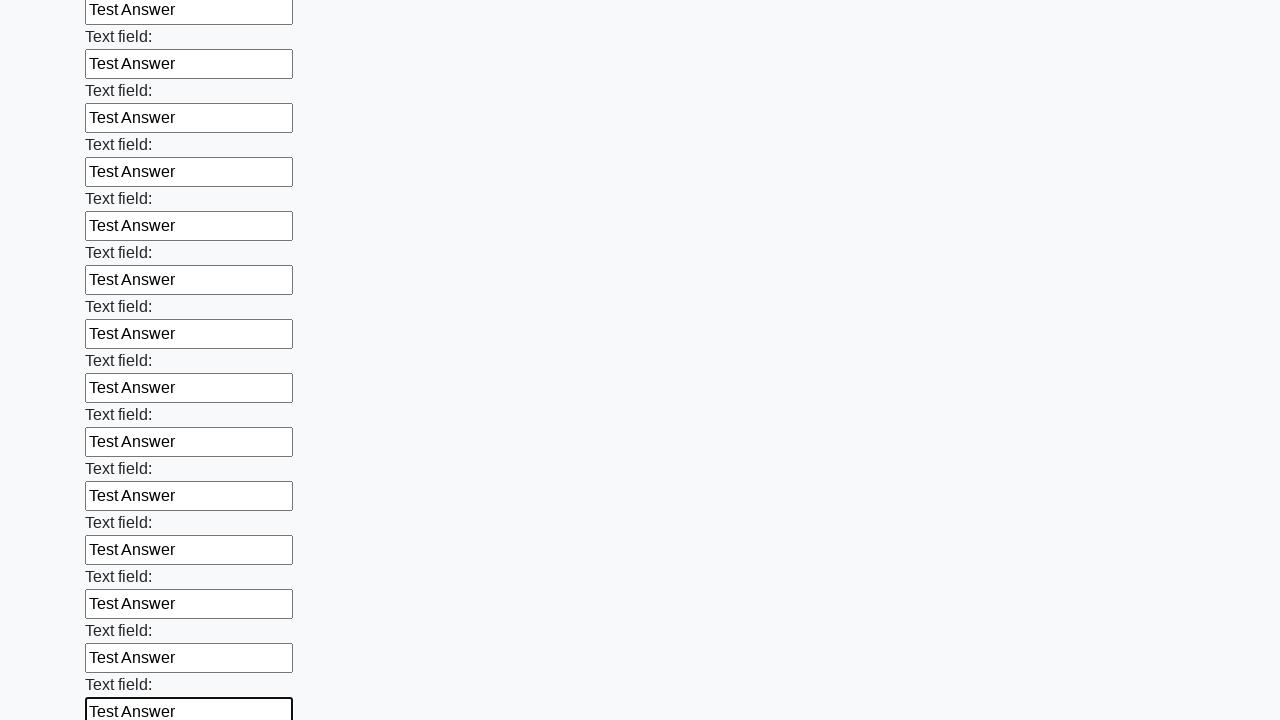

Filled an input field with 'Test Answer' on .first_block > input >> nth=48
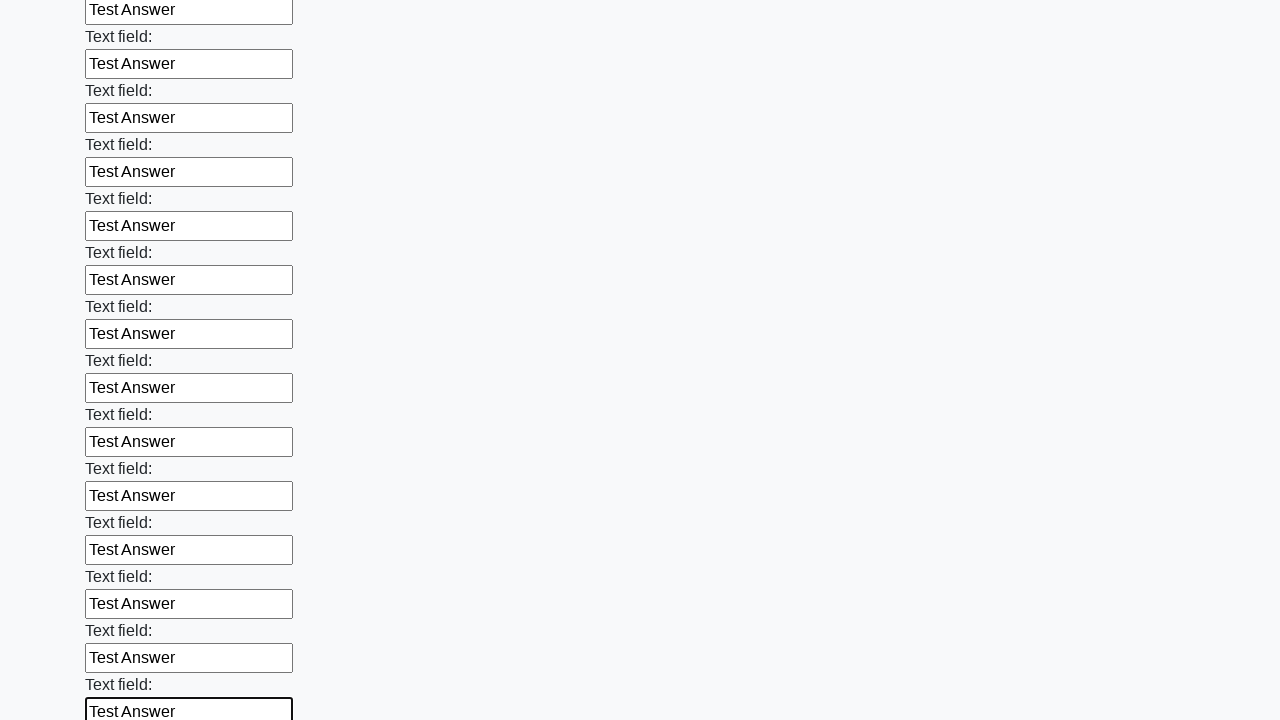

Filled an input field with 'Test Answer' on .first_block > input >> nth=49
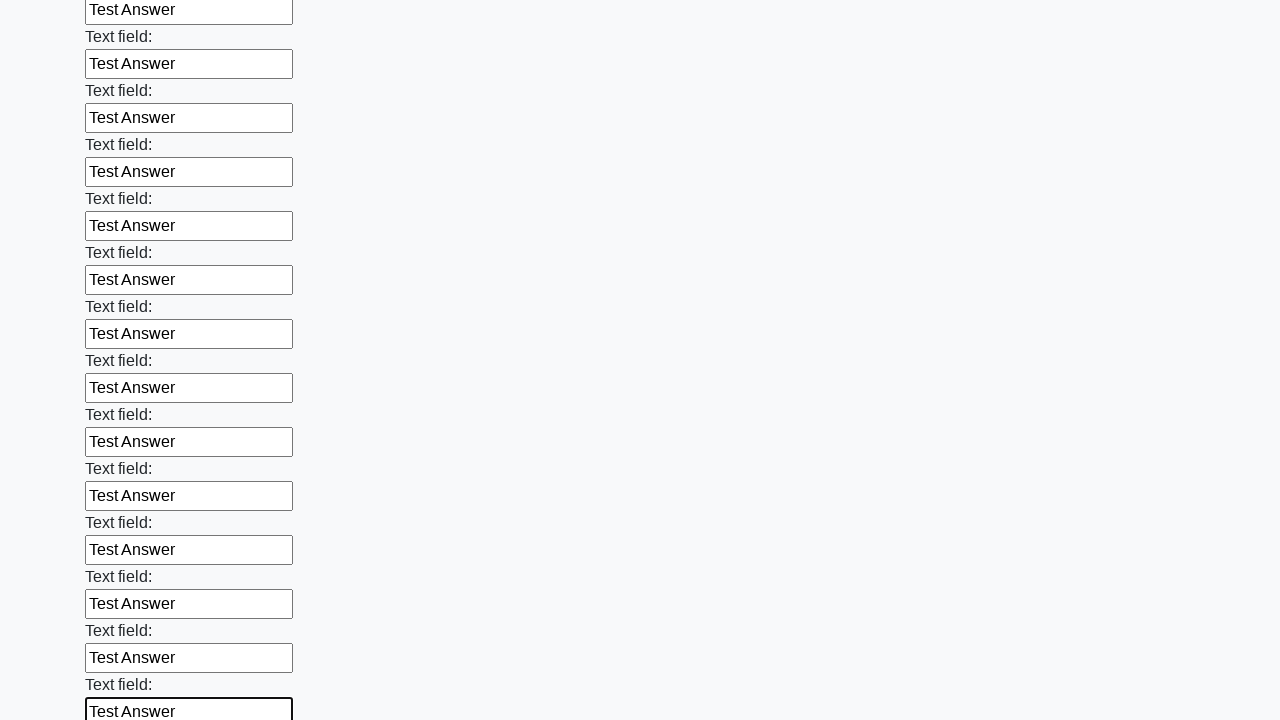

Filled an input field with 'Test Answer' on .first_block > input >> nth=50
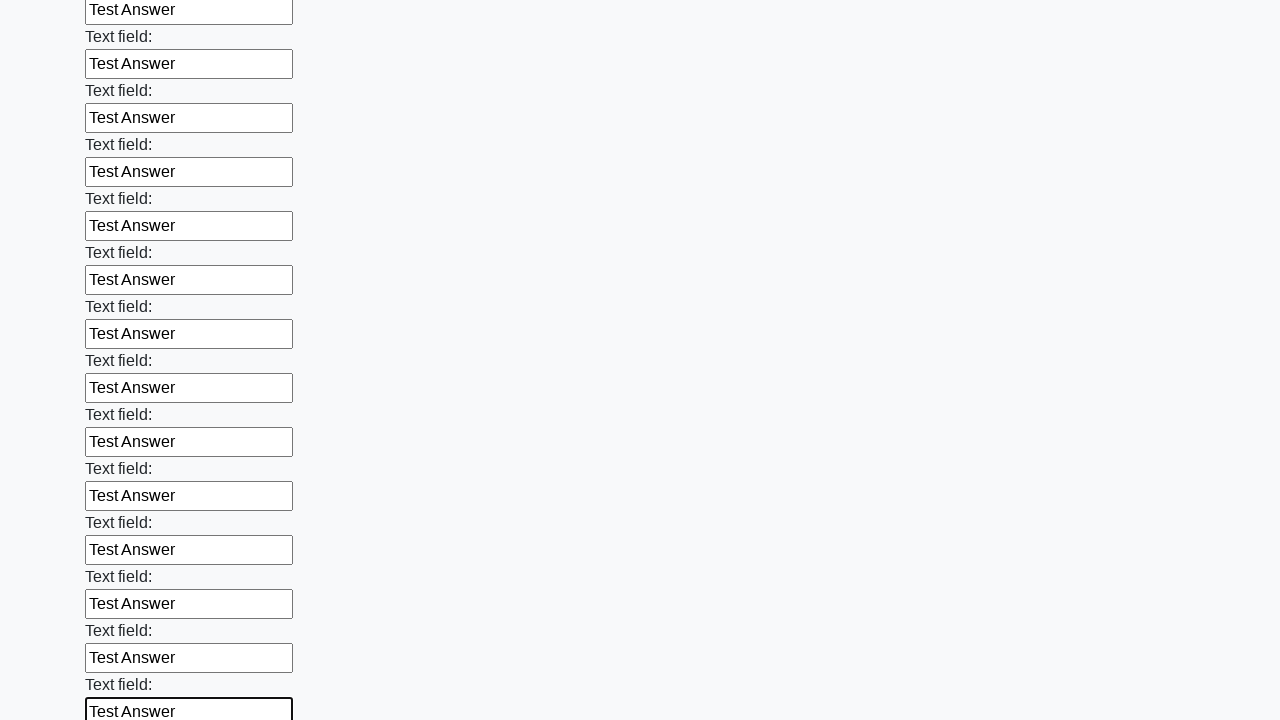

Filled an input field with 'Test Answer' on .first_block > input >> nth=51
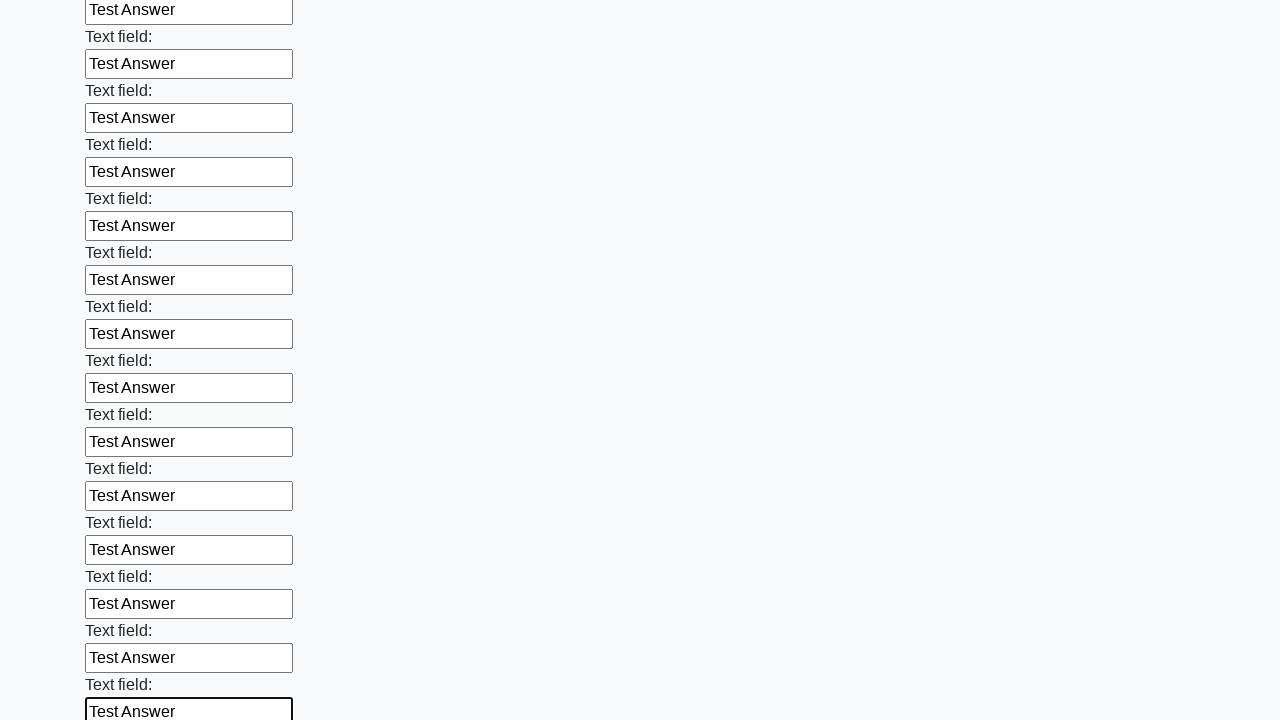

Filled an input field with 'Test Answer' on .first_block > input >> nth=52
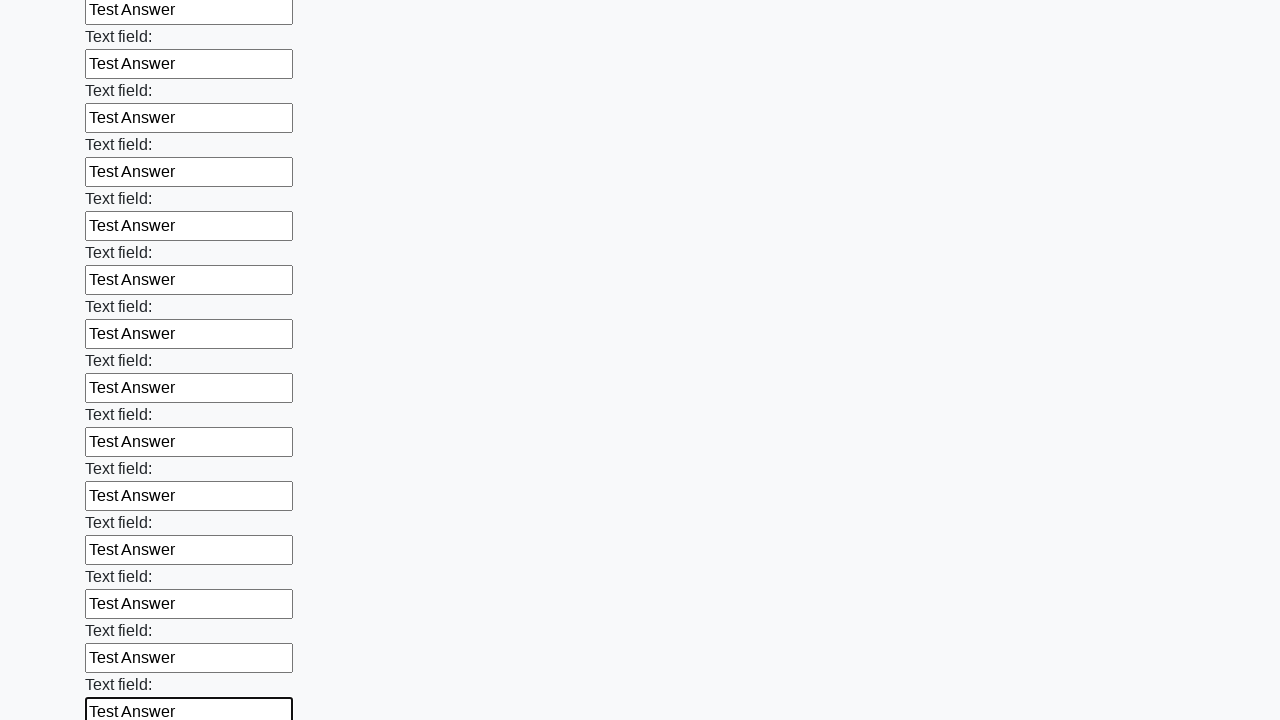

Filled an input field with 'Test Answer' on .first_block > input >> nth=53
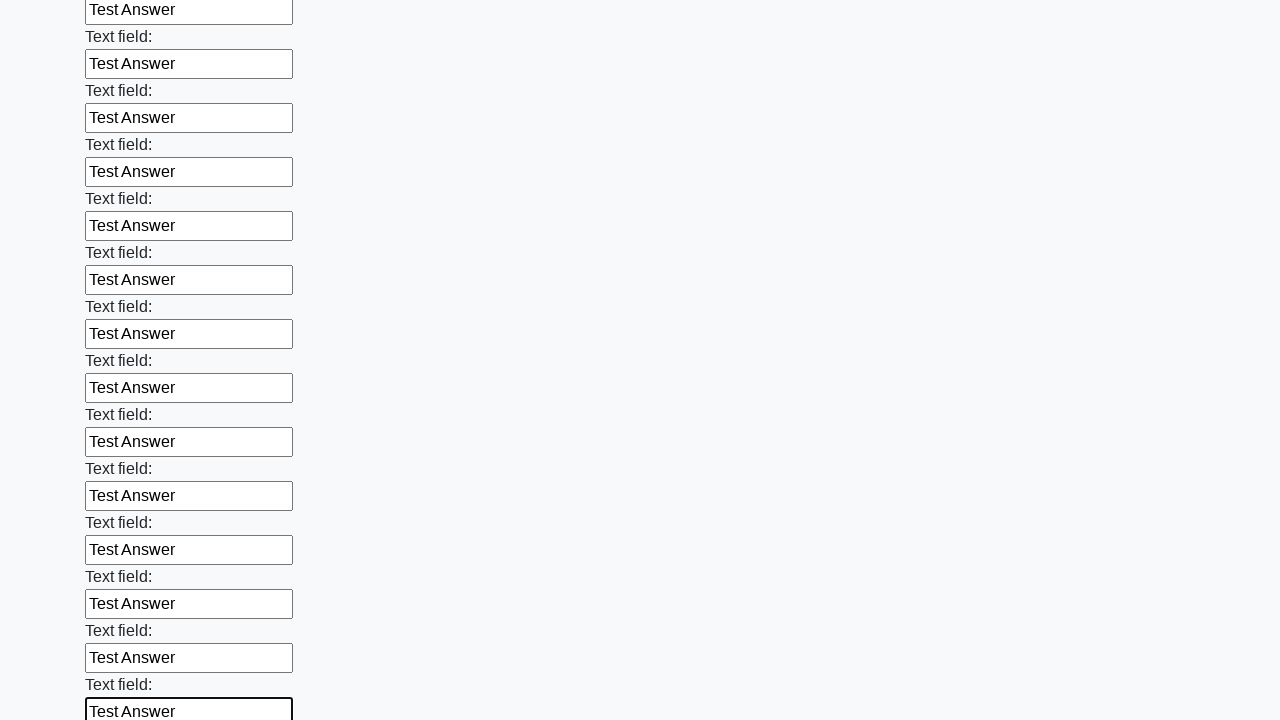

Filled an input field with 'Test Answer' on .first_block > input >> nth=54
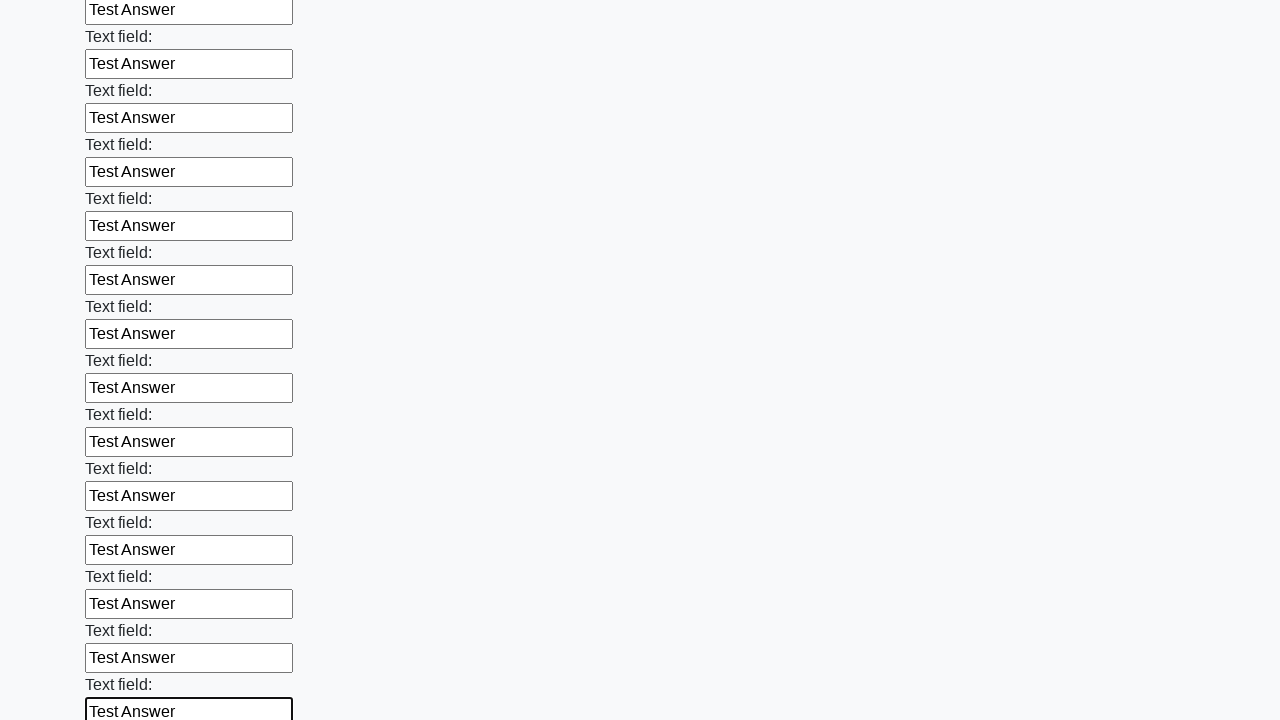

Filled an input field with 'Test Answer' on .first_block > input >> nth=55
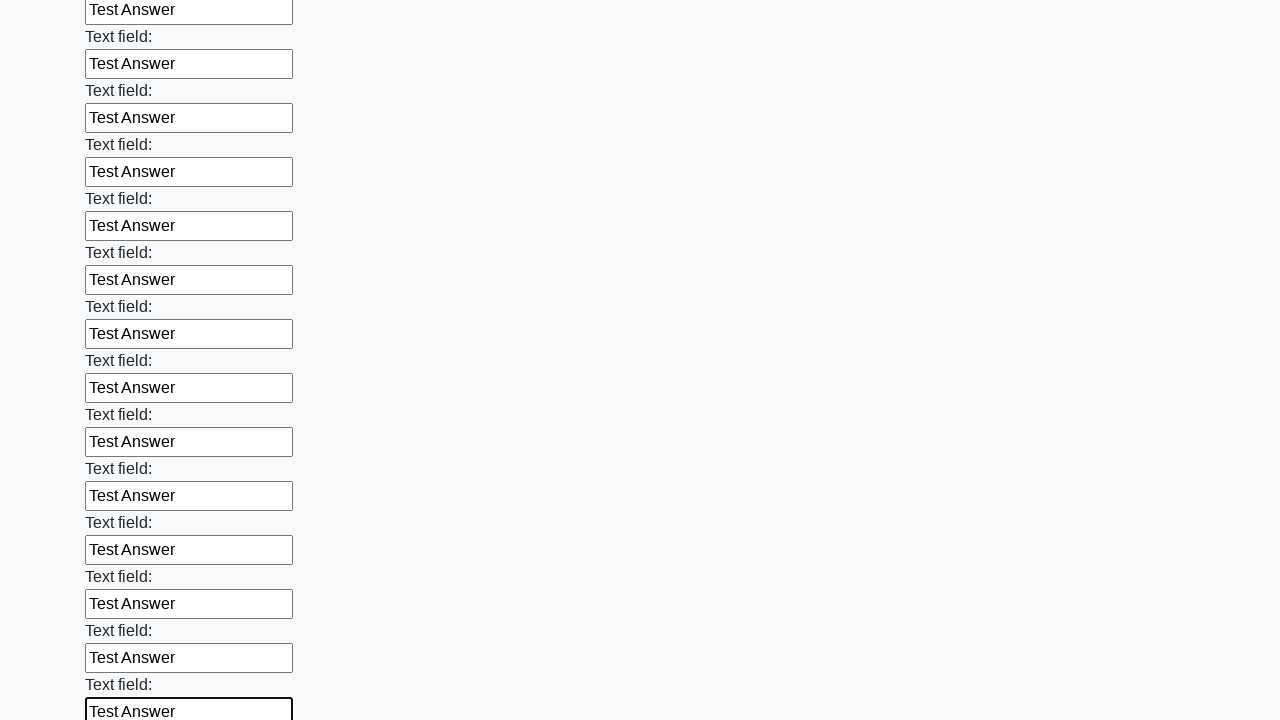

Filled an input field with 'Test Answer' on .first_block > input >> nth=56
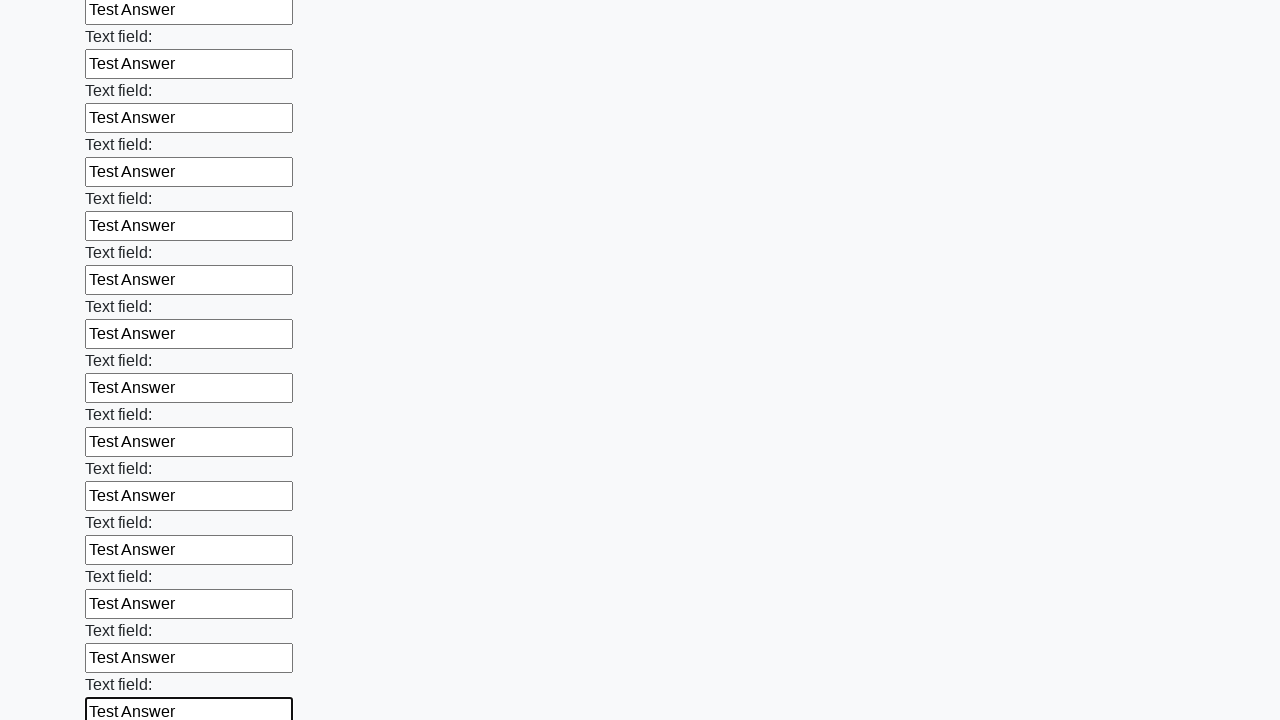

Filled an input field with 'Test Answer' on .first_block > input >> nth=57
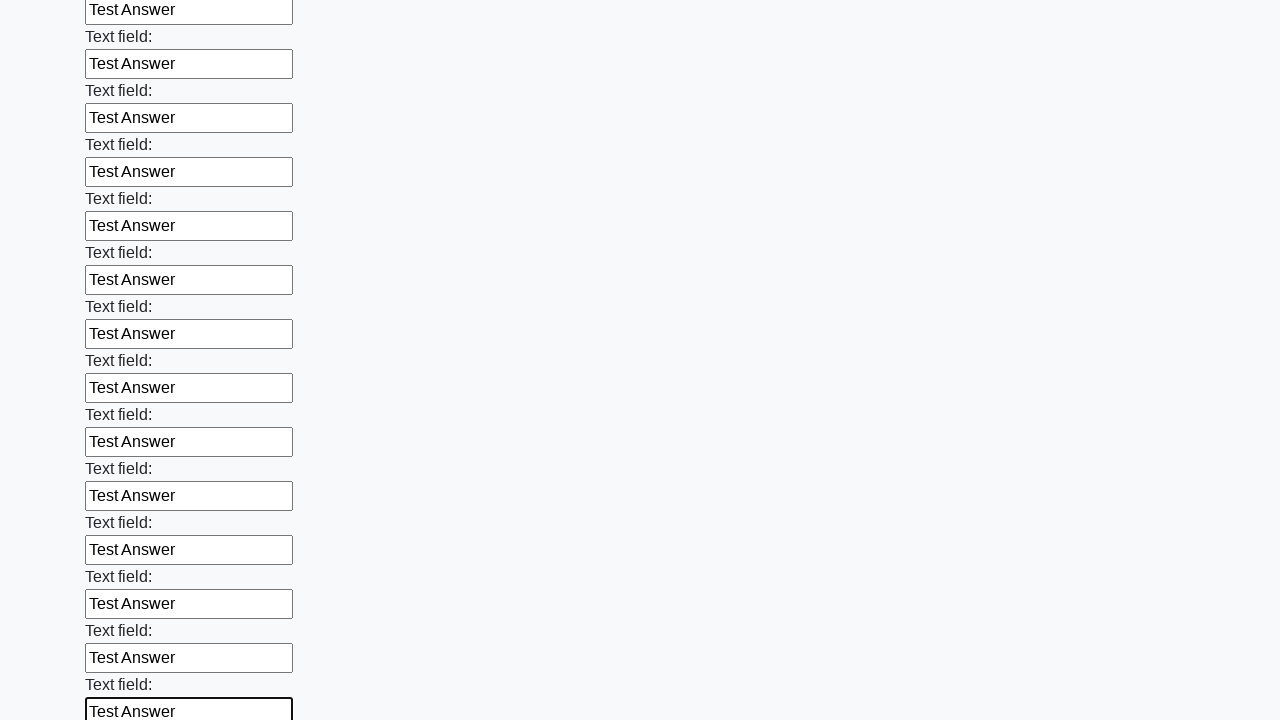

Filled an input field with 'Test Answer' on .first_block > input >> nth=58
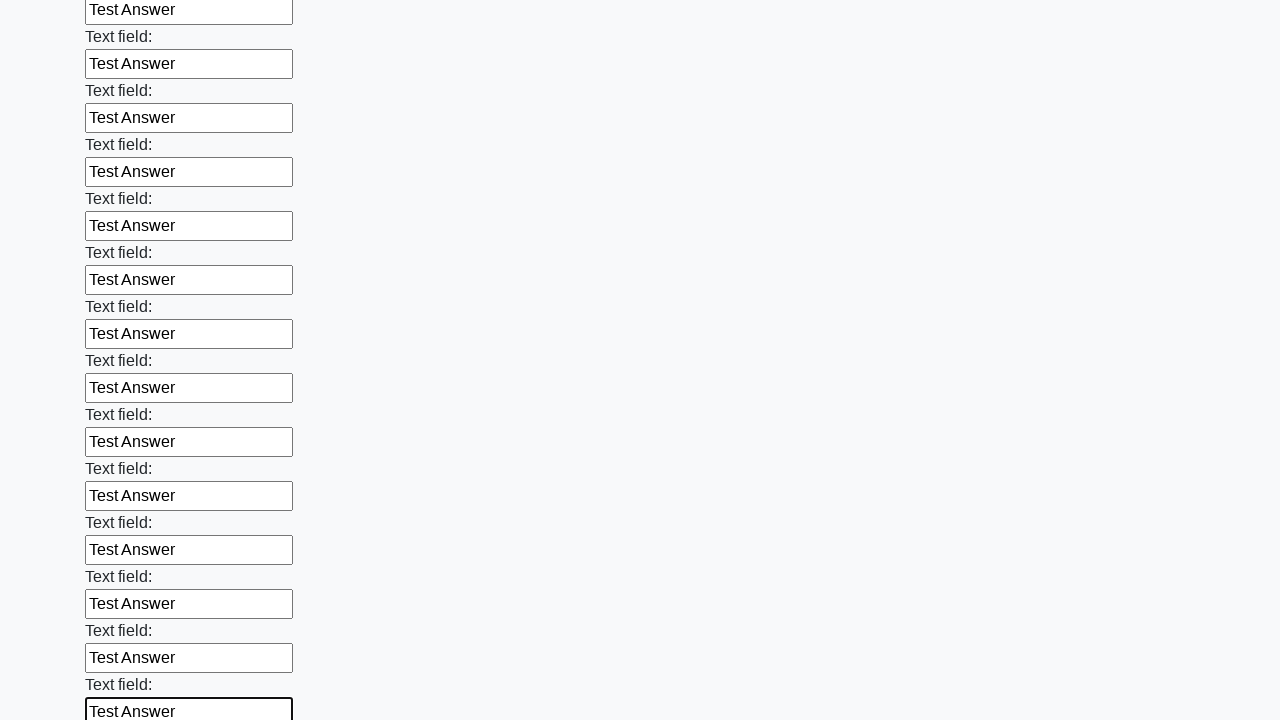

Filled an input field with 'Test Answer' on .first_block > input >> nth=59
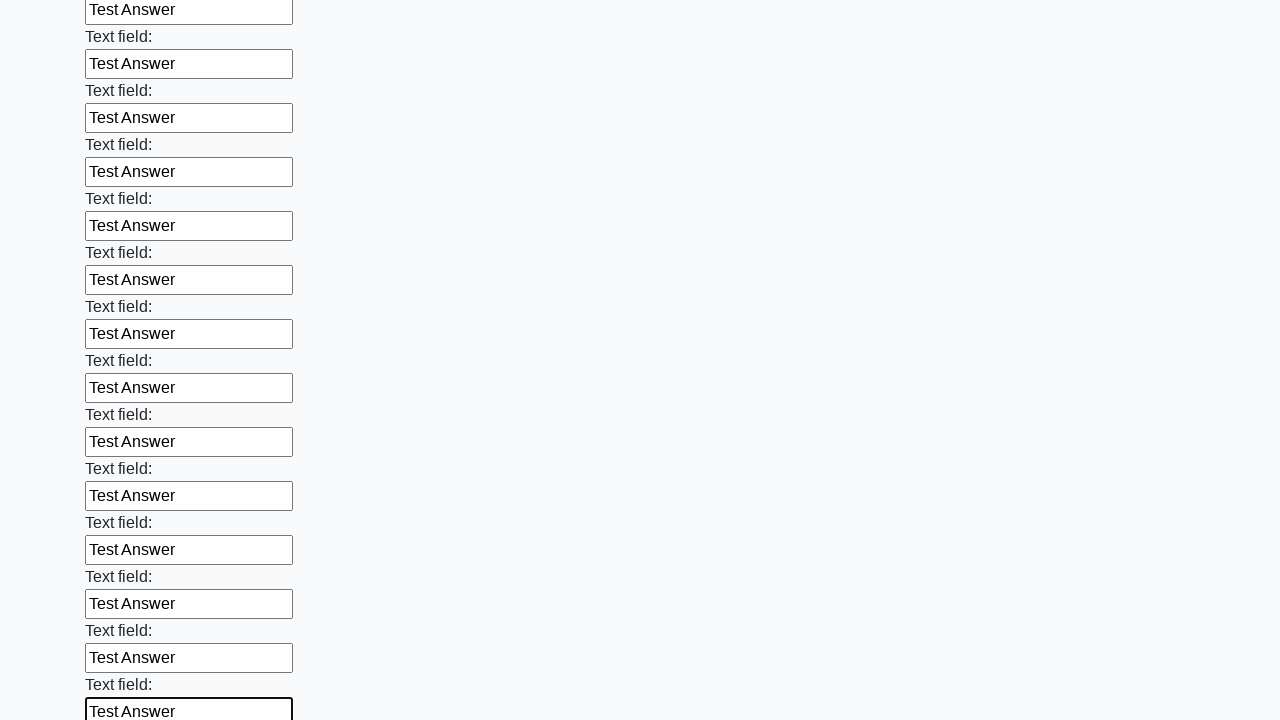

Filled an input field with 'Test Answer' on .first_block > input >> nth=60
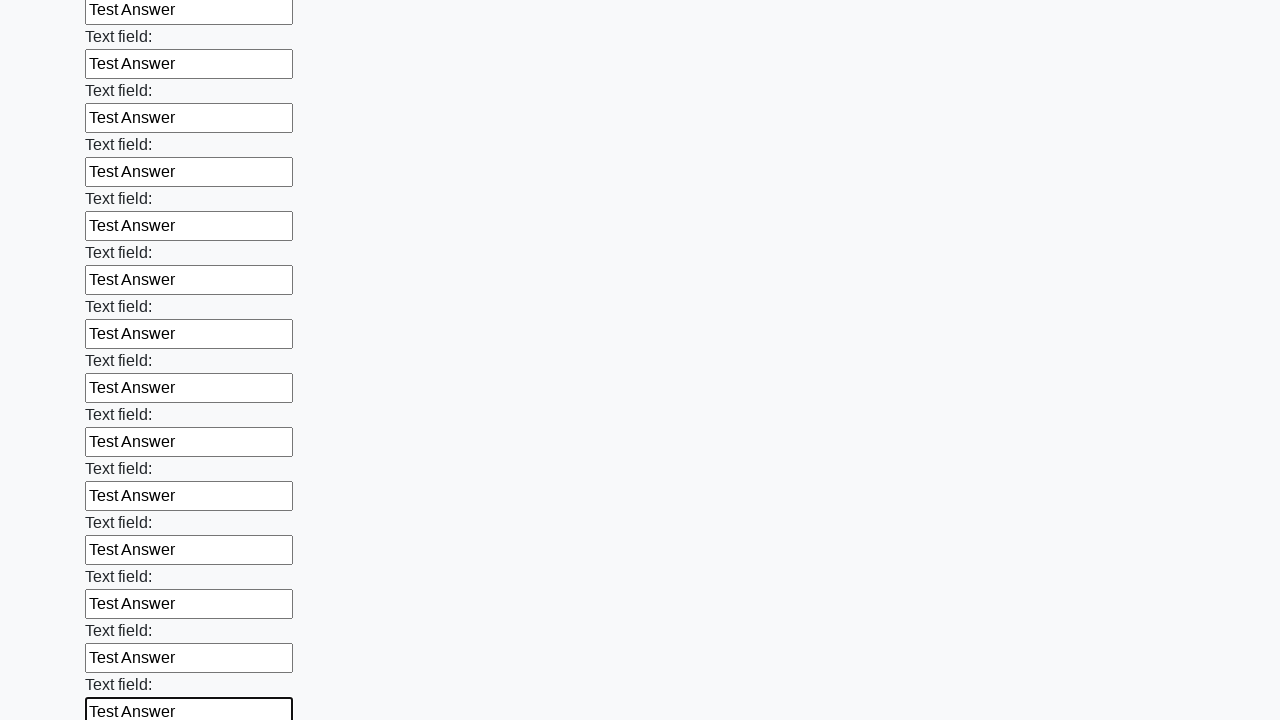

Filled an input field with 'Test Answer' on .first_block > input >> nth=61
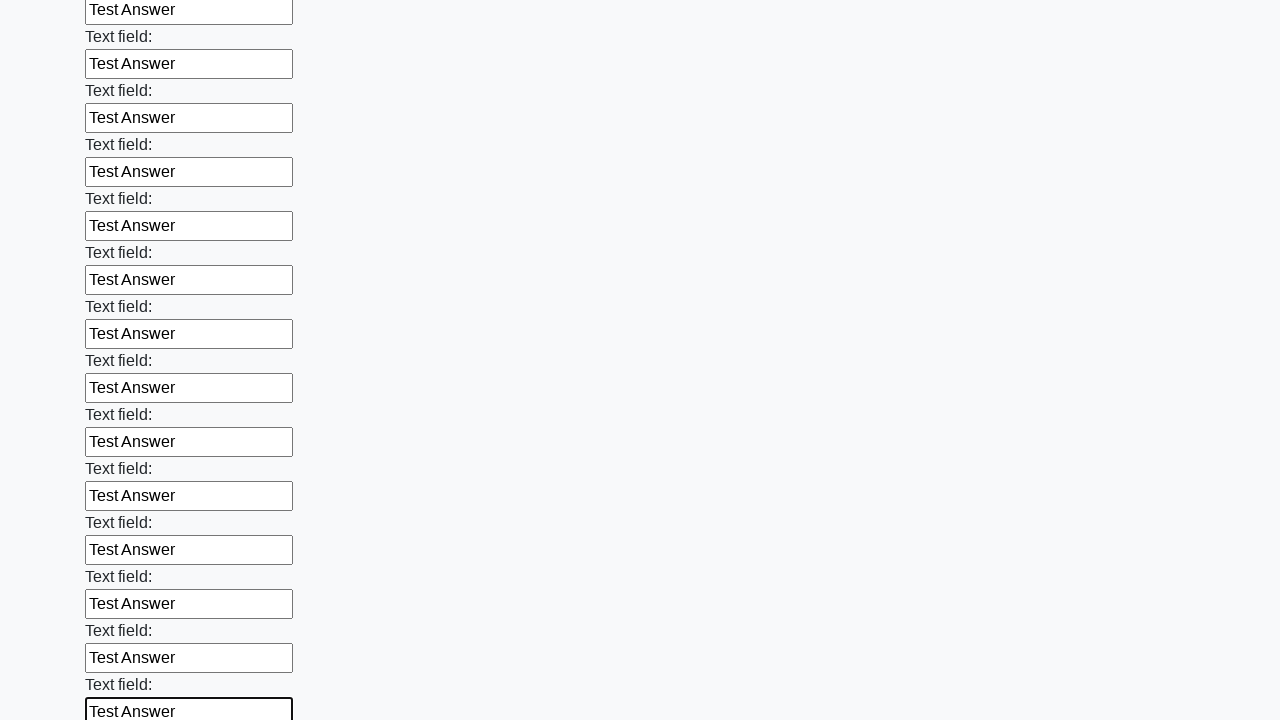

Filled an input field with 'Test Answer' on .first_block > input >> nth=62
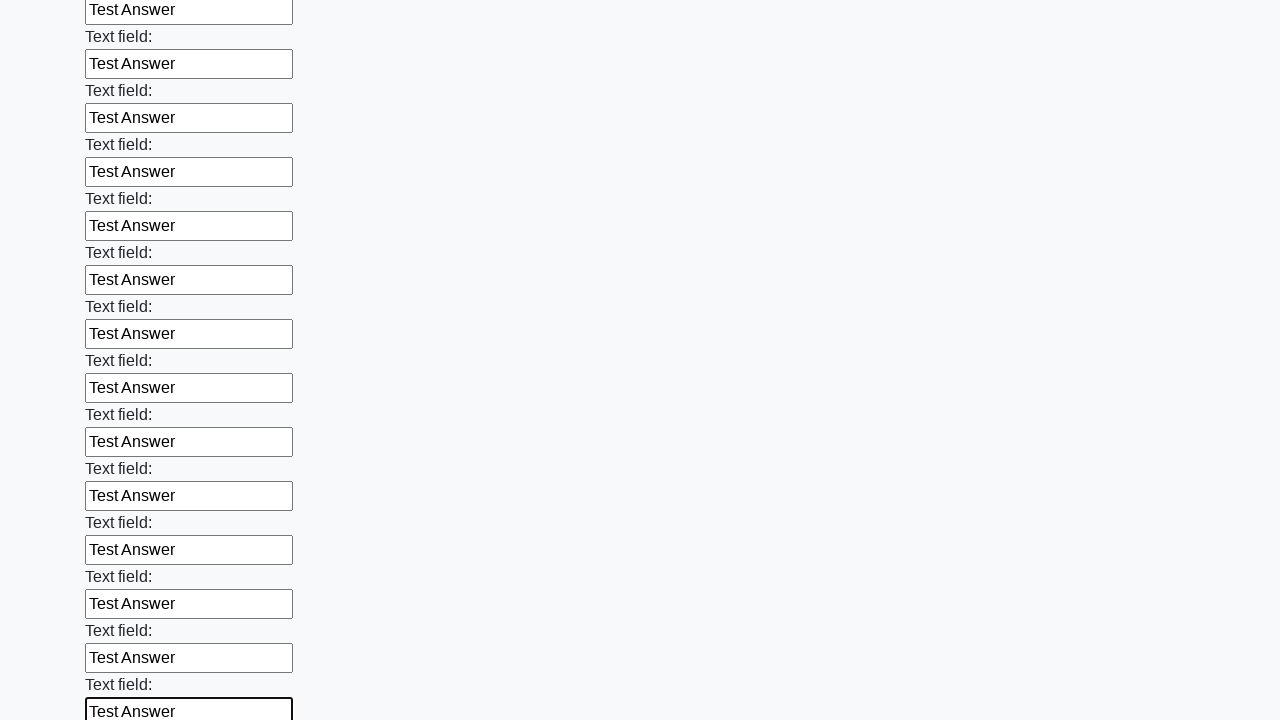

Filled an input field with 'Test Answer' on .first_block > input >> nth=63
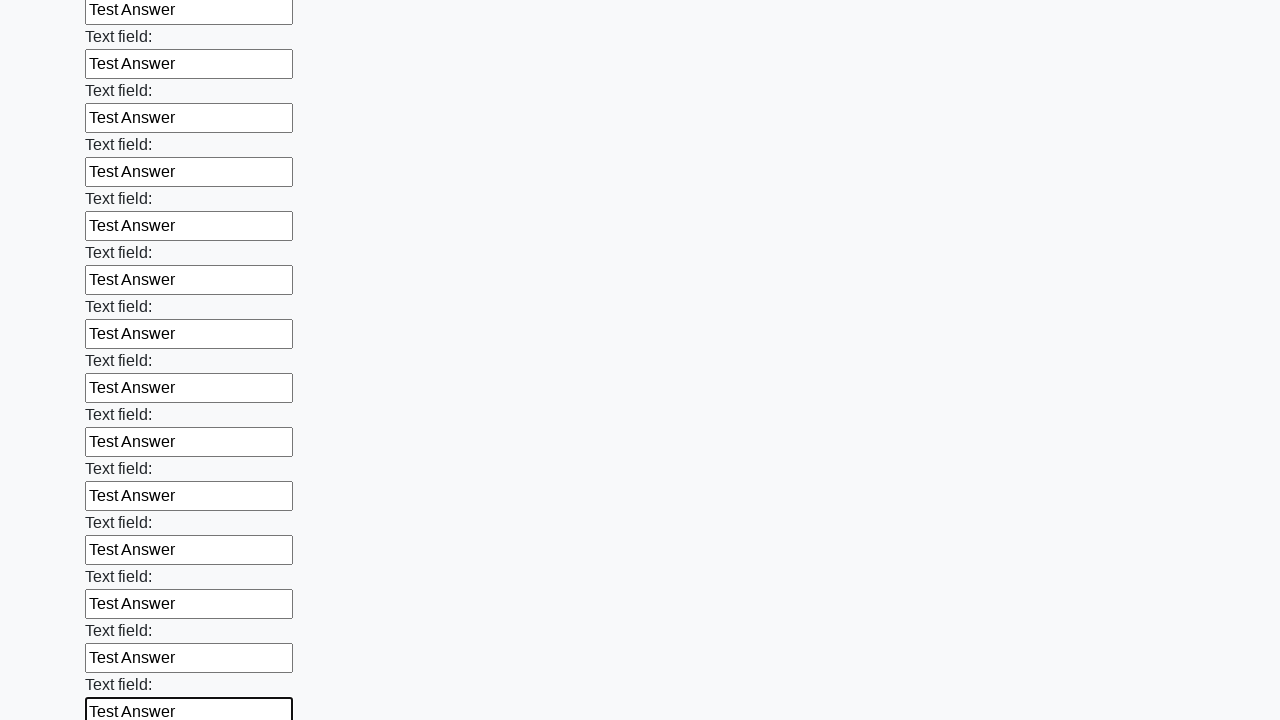

Filled an input field with 'Test Answer' on .first_block > input >> nth=64
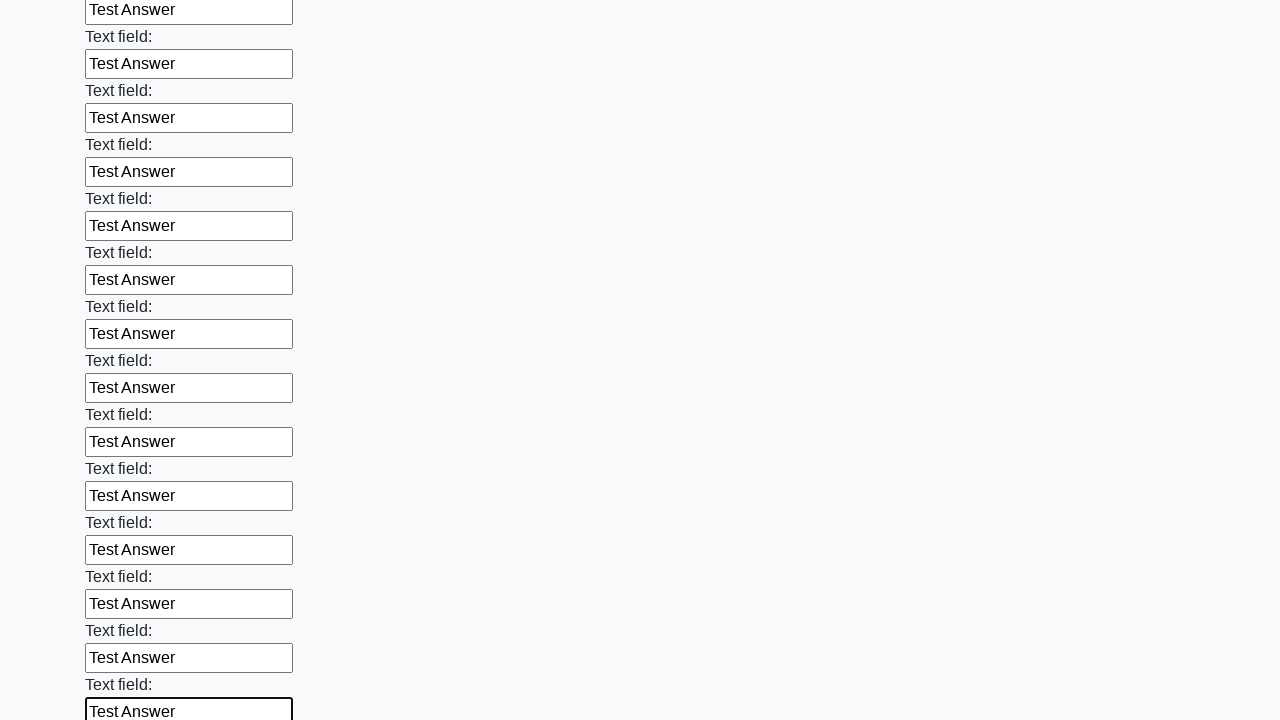

Filled an input field with 'Test Answer' on .first_block > input >> nth=65
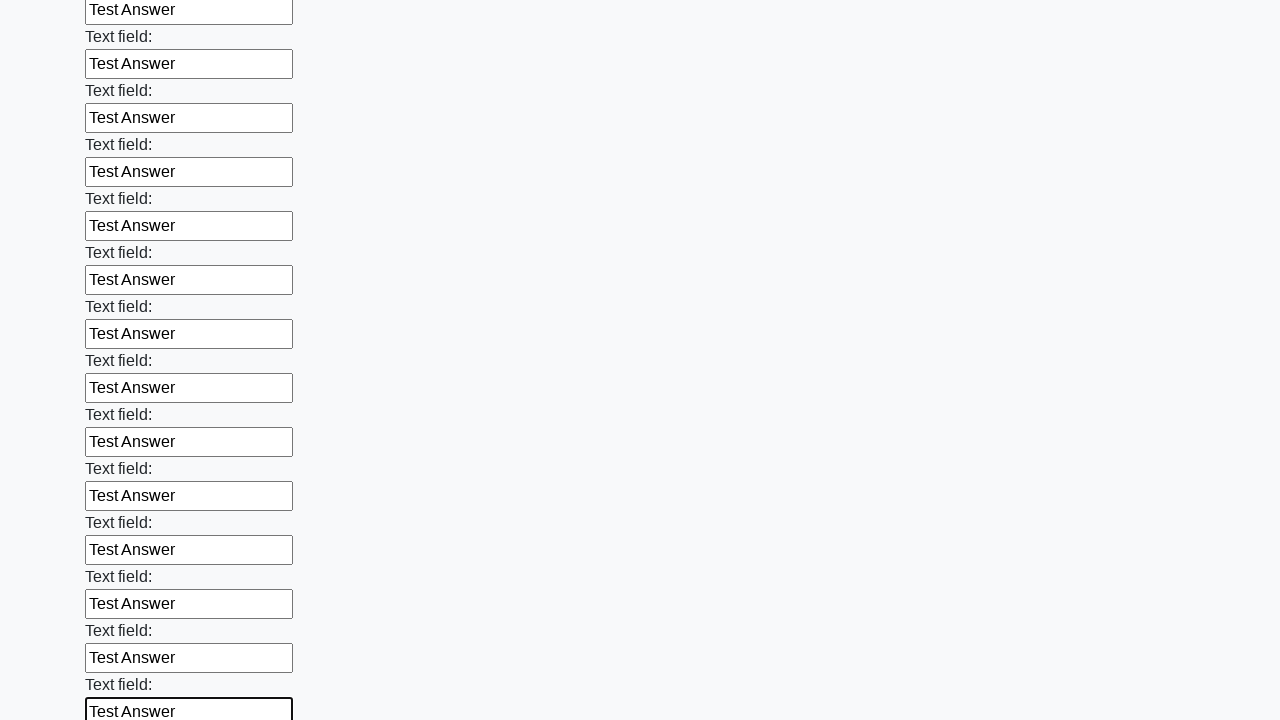

Filled an input field with 'Test Answer' on .first_block > input >> nth=66
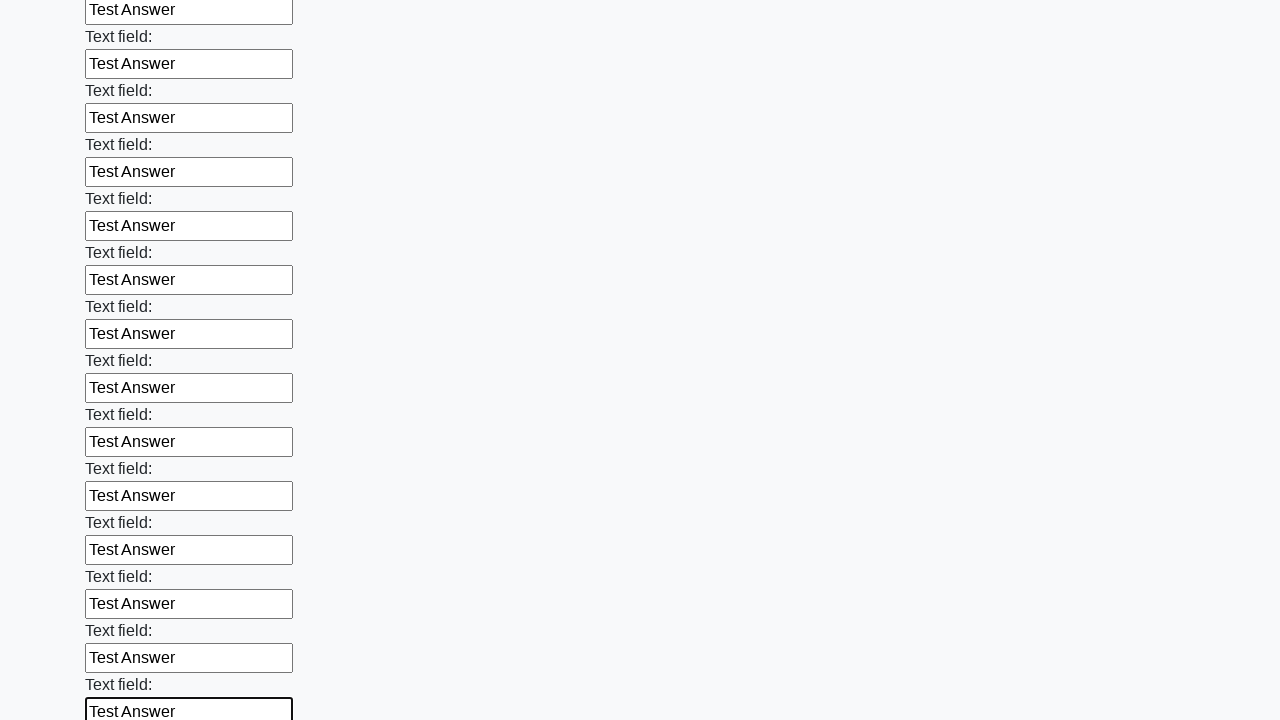

Filled an input field with 'Test Answer' on .first_block > input >> nth=67
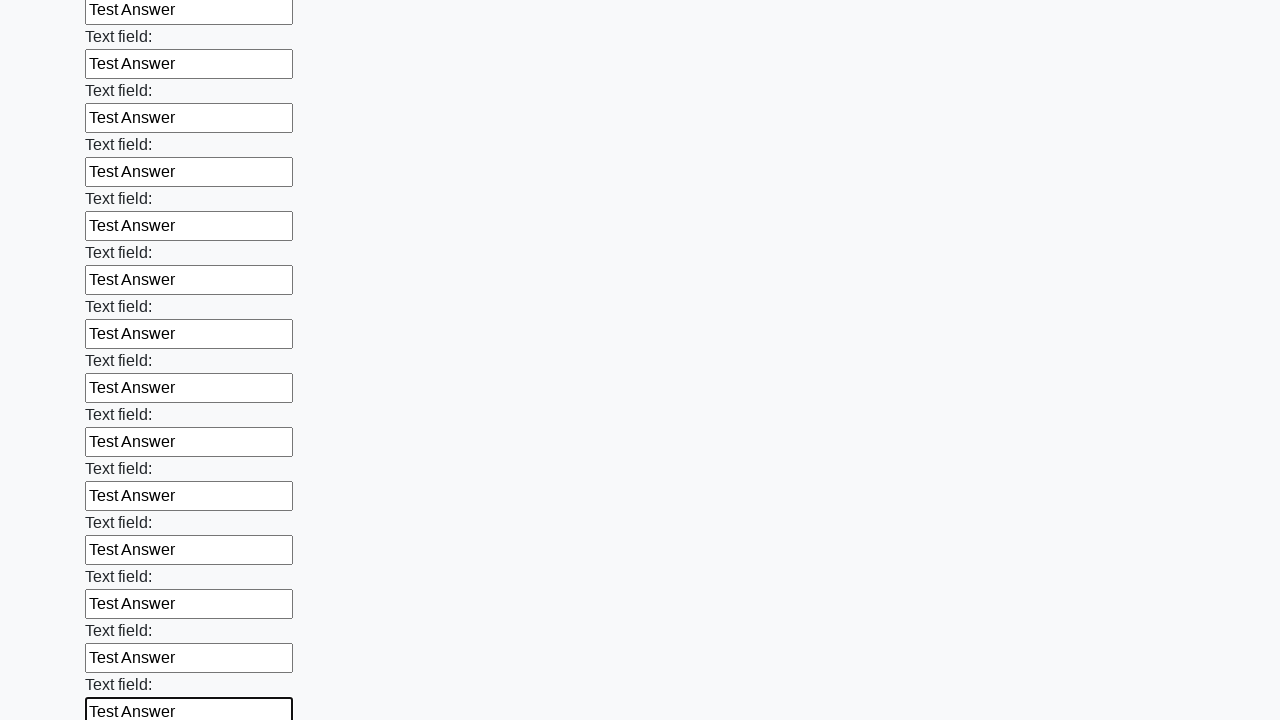

Filled an input field with 'Test Answer' on .first_block > input >> nth=68
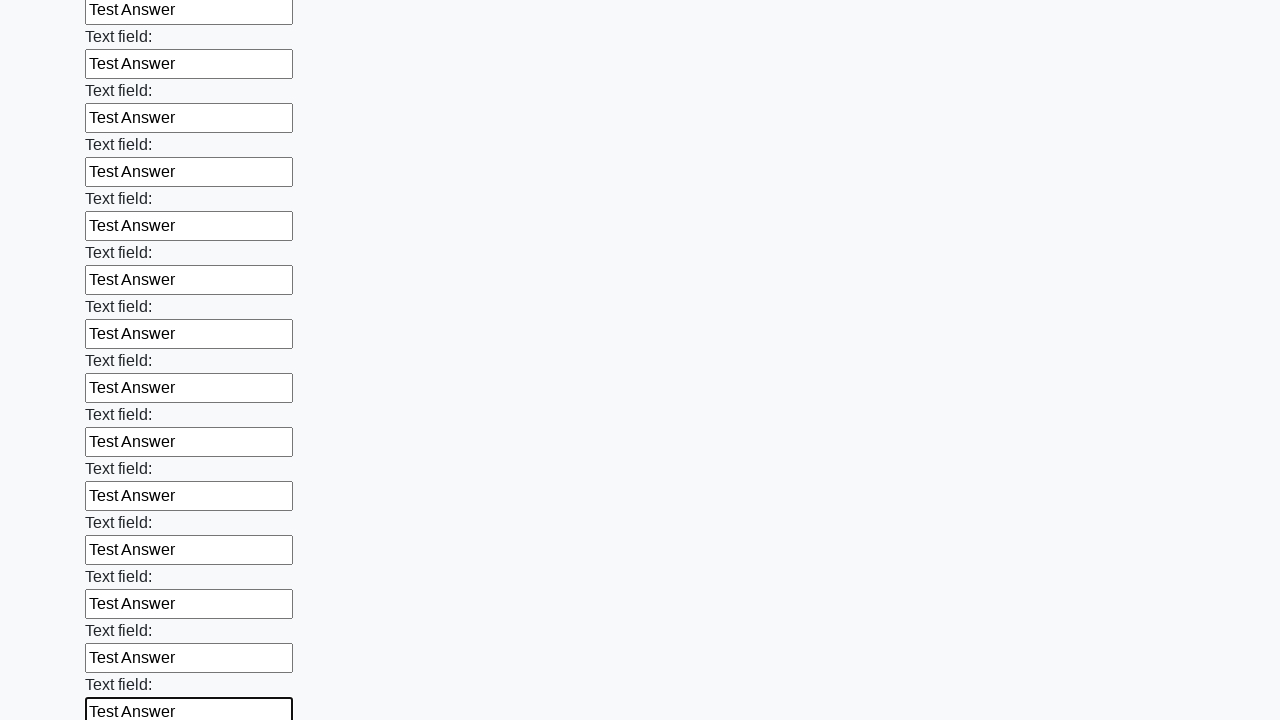

Filled an input field with 'Test Answer' on .first_block > input >> nth=69
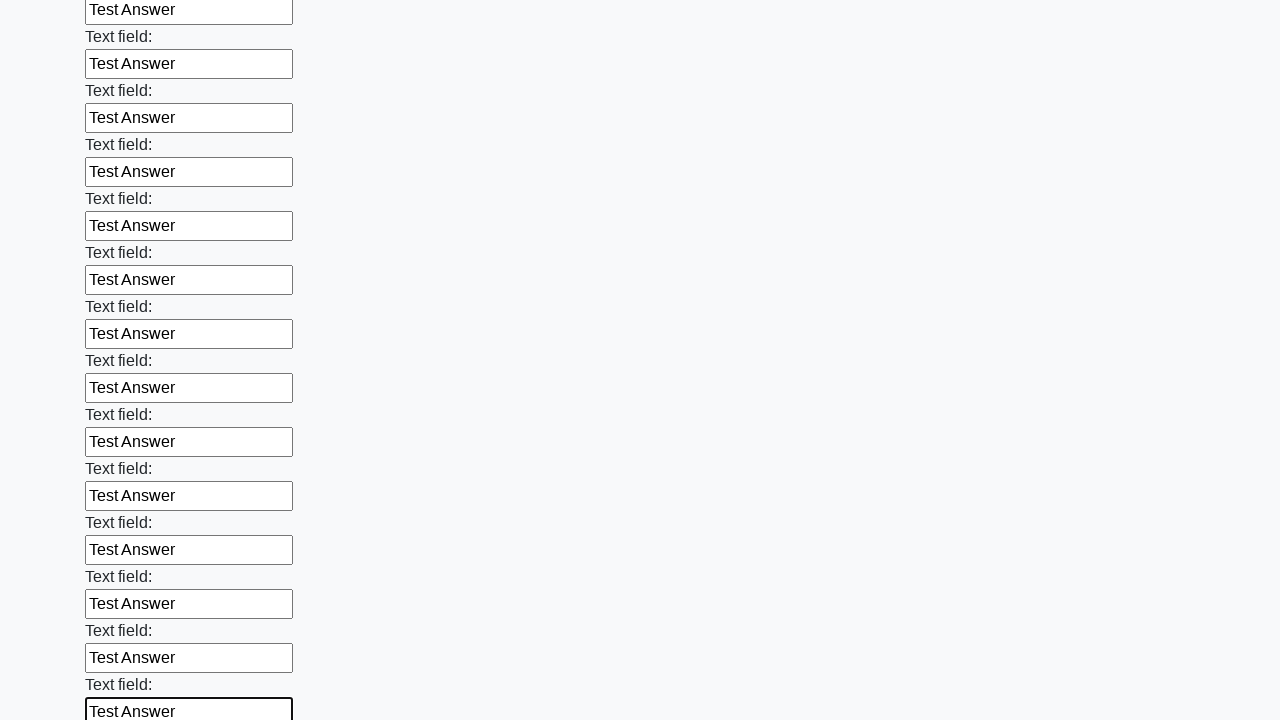

Filled an input field with 'Test Answer' on .first_block > input >> nth=70
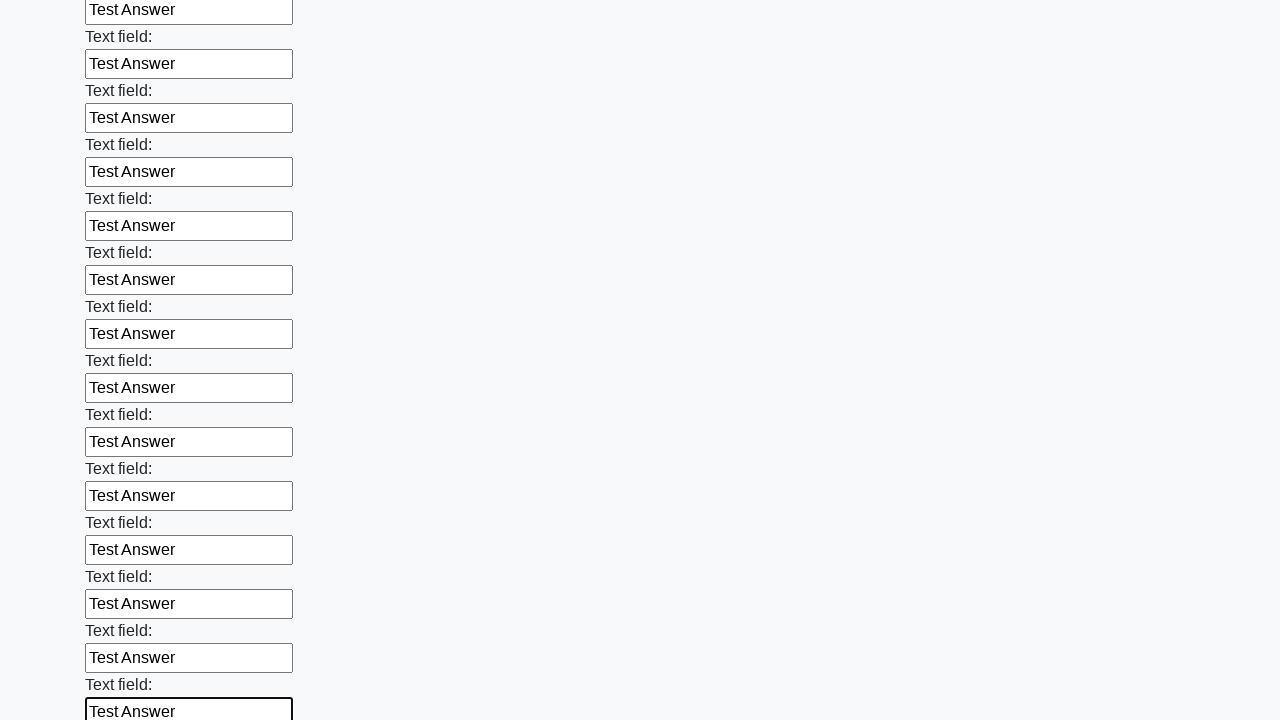

Filled an input field with 'Test Answer' on .first_block > input >> nth=71
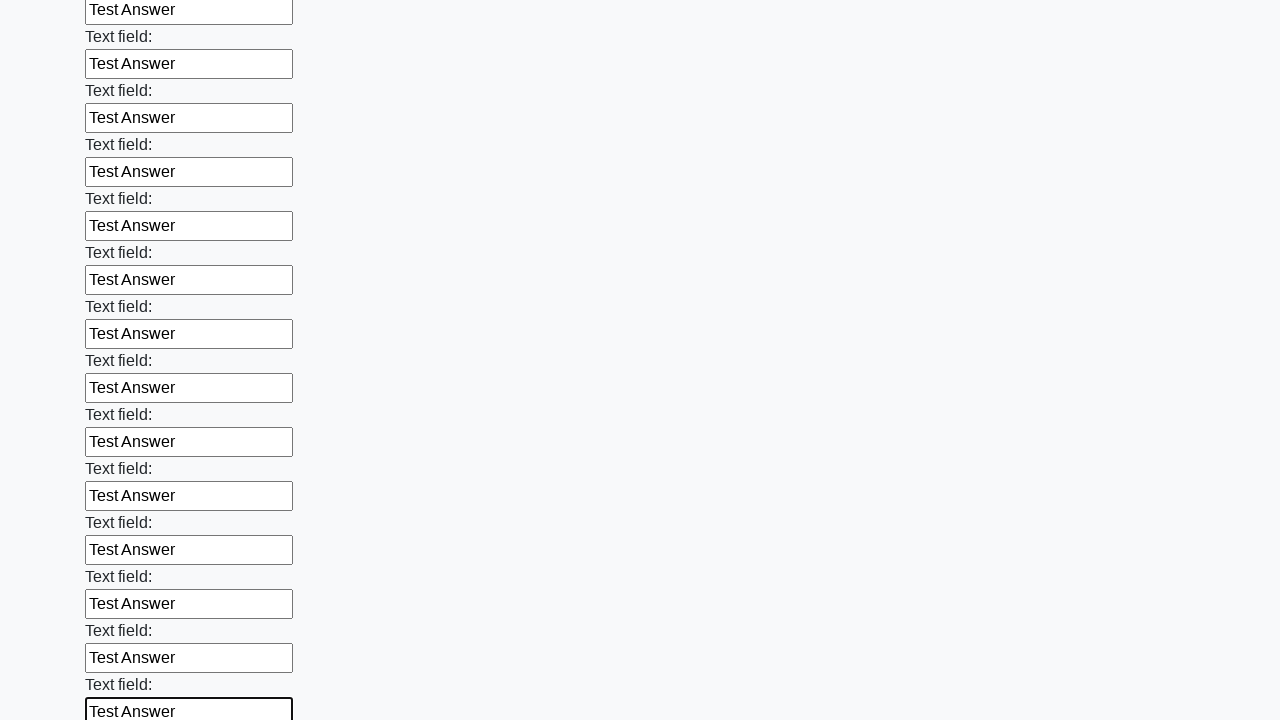

Filled an input field with 'Test Answer' on .first_block > input >> nth=72
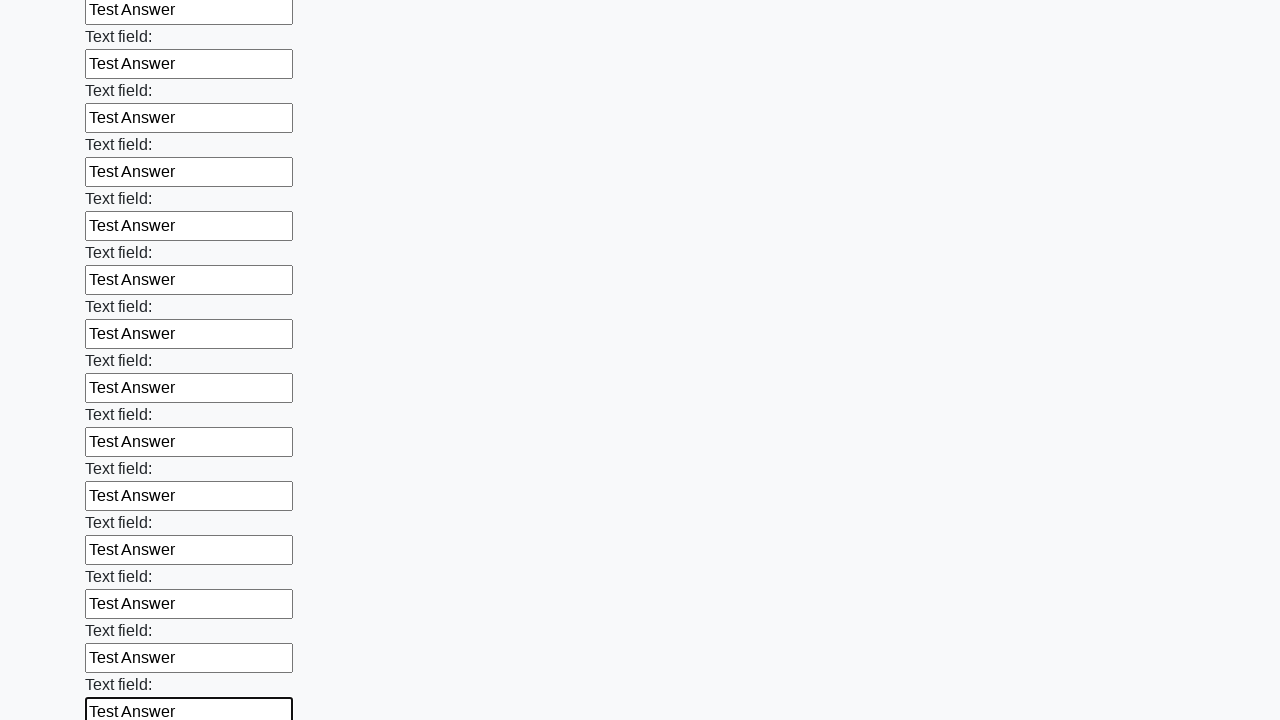

Filled an input field with 'Test Answer' on .first_block > input >> nth=73
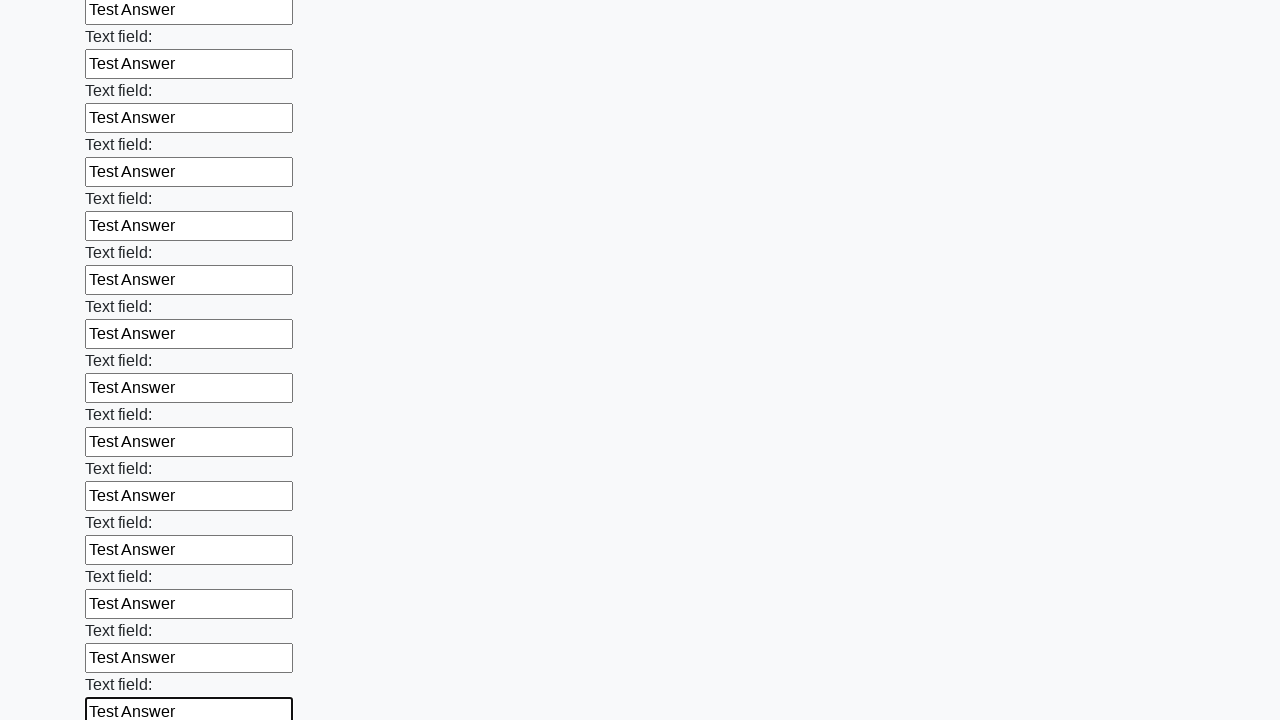

Filled an input field with 'Test Answer' on .first_block > input >> nth=74
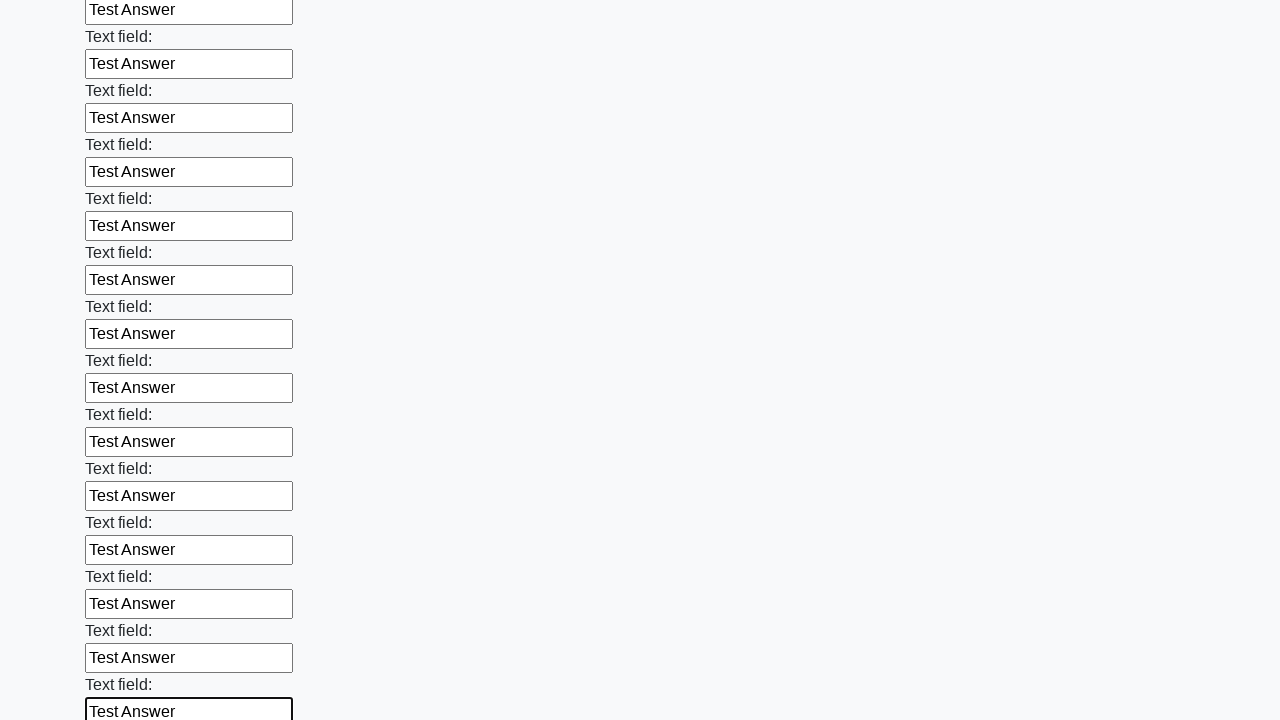

Filled an input field with 'Test Answer' on .first_block > input >> nth=75
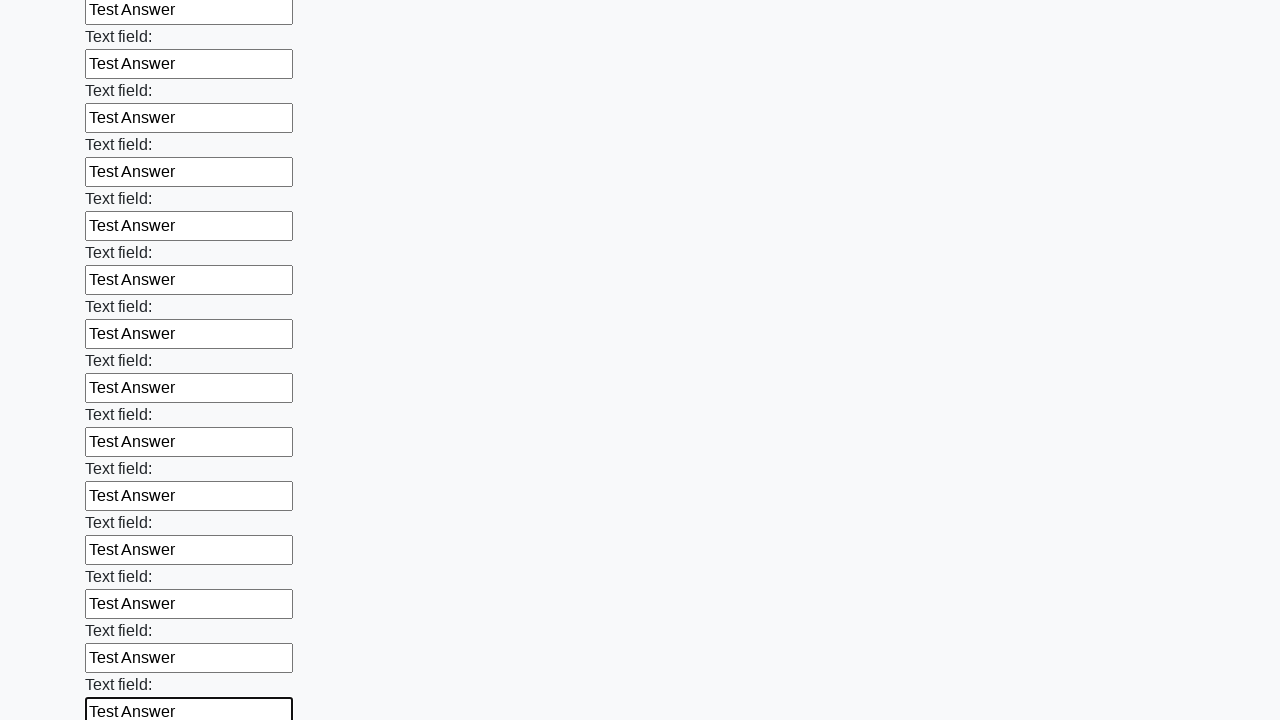

Filled an input field with 'Test Answer' on .first_block > input >> nth=76
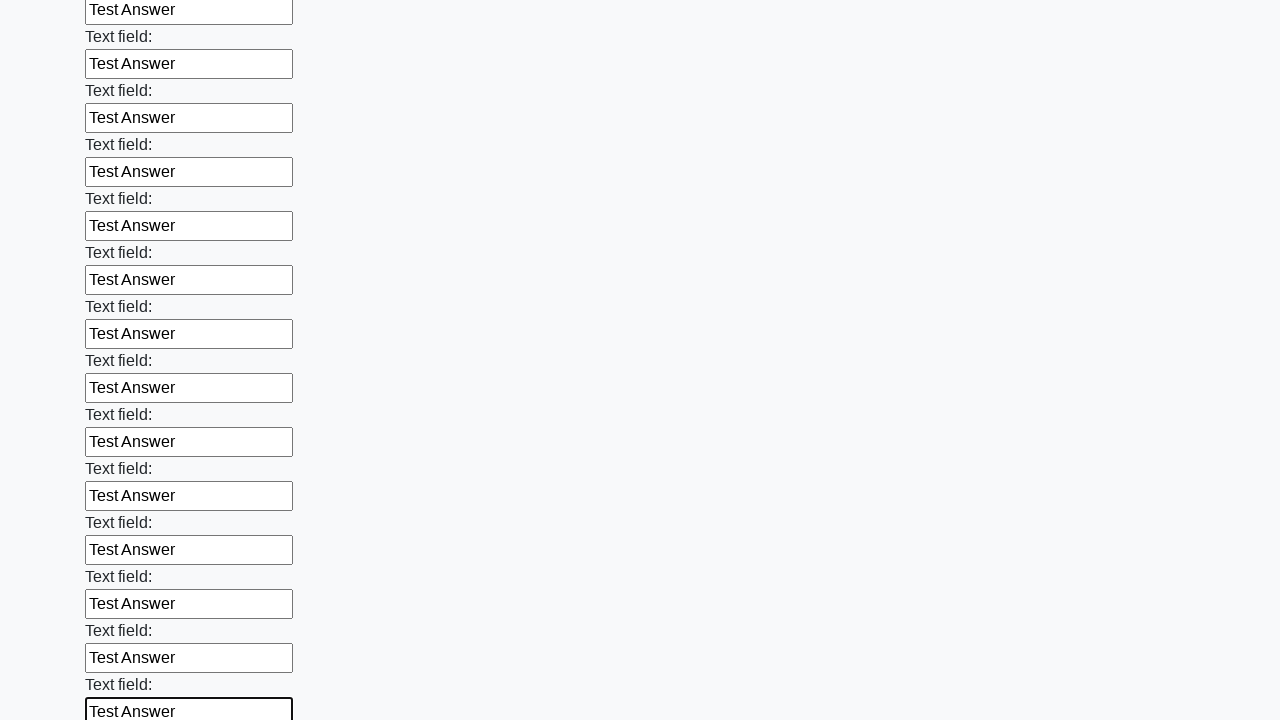

Filled an input field with 'Test Answer' on .first_block > input >> nth=77
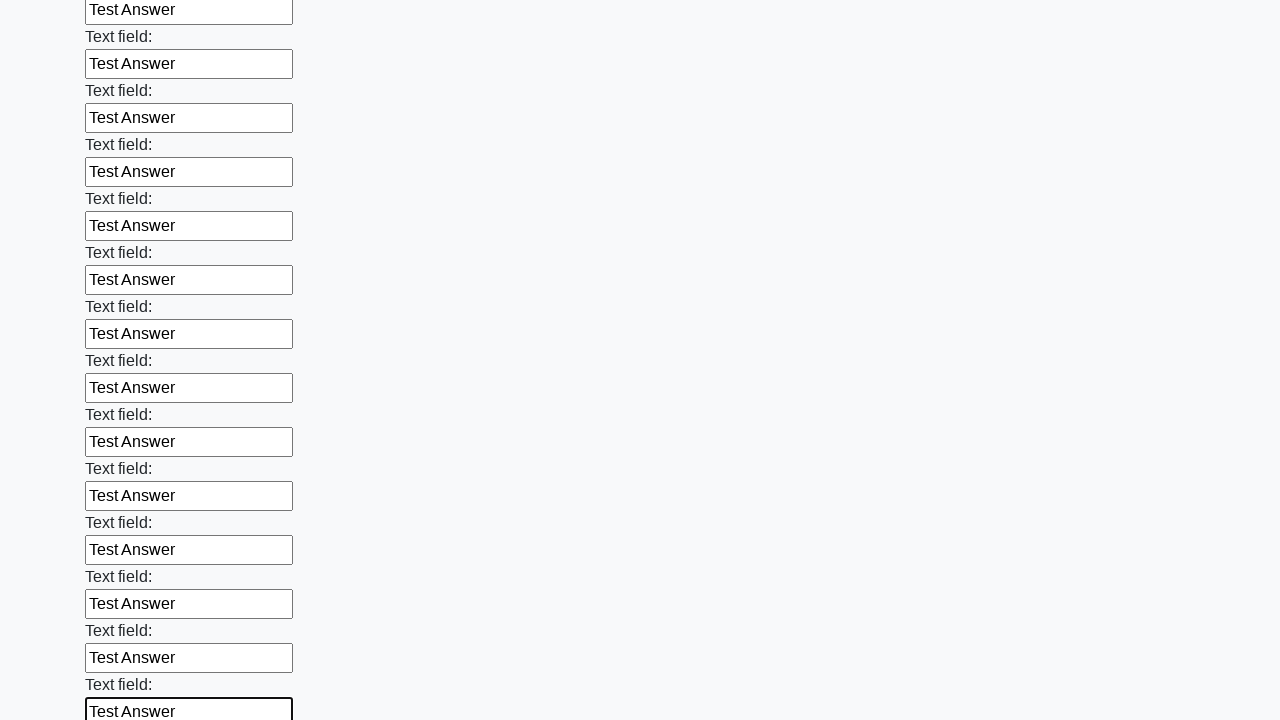

Filled an input field with 'Test Answer' on .first_block > input >> nth=78
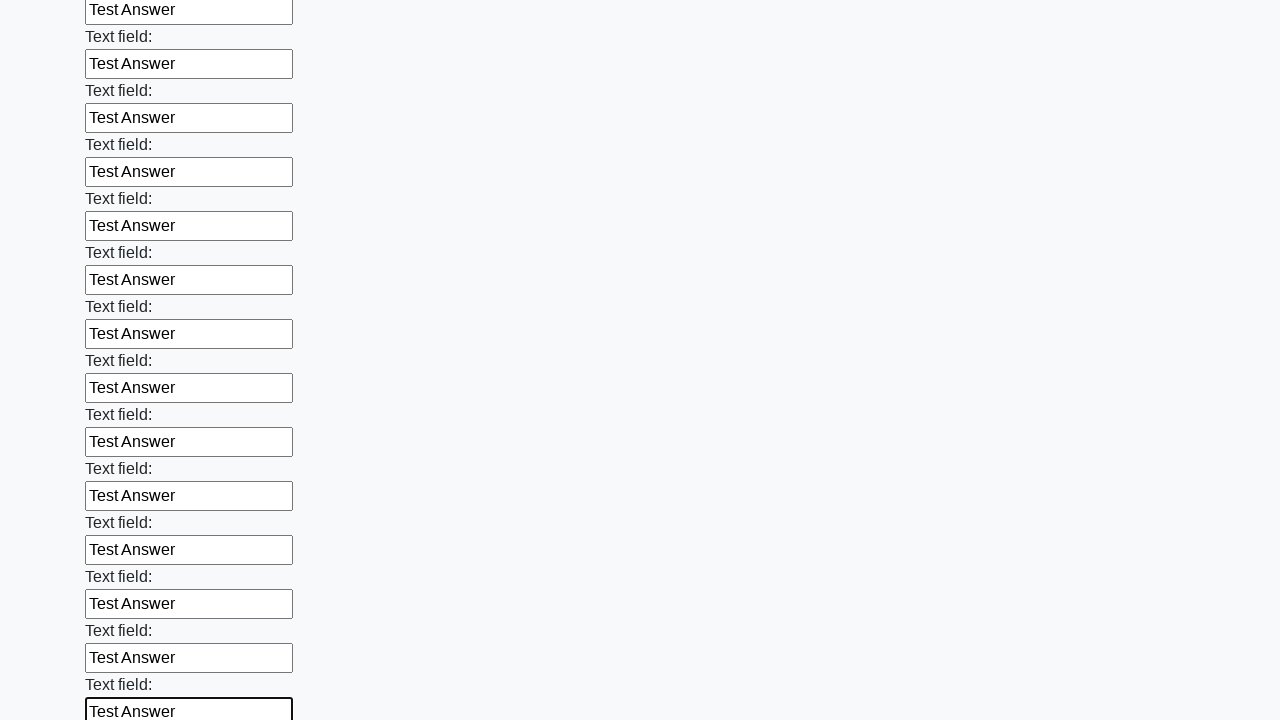

Filled an input field with 'Test Answer' on .first_block > input >> nth=79
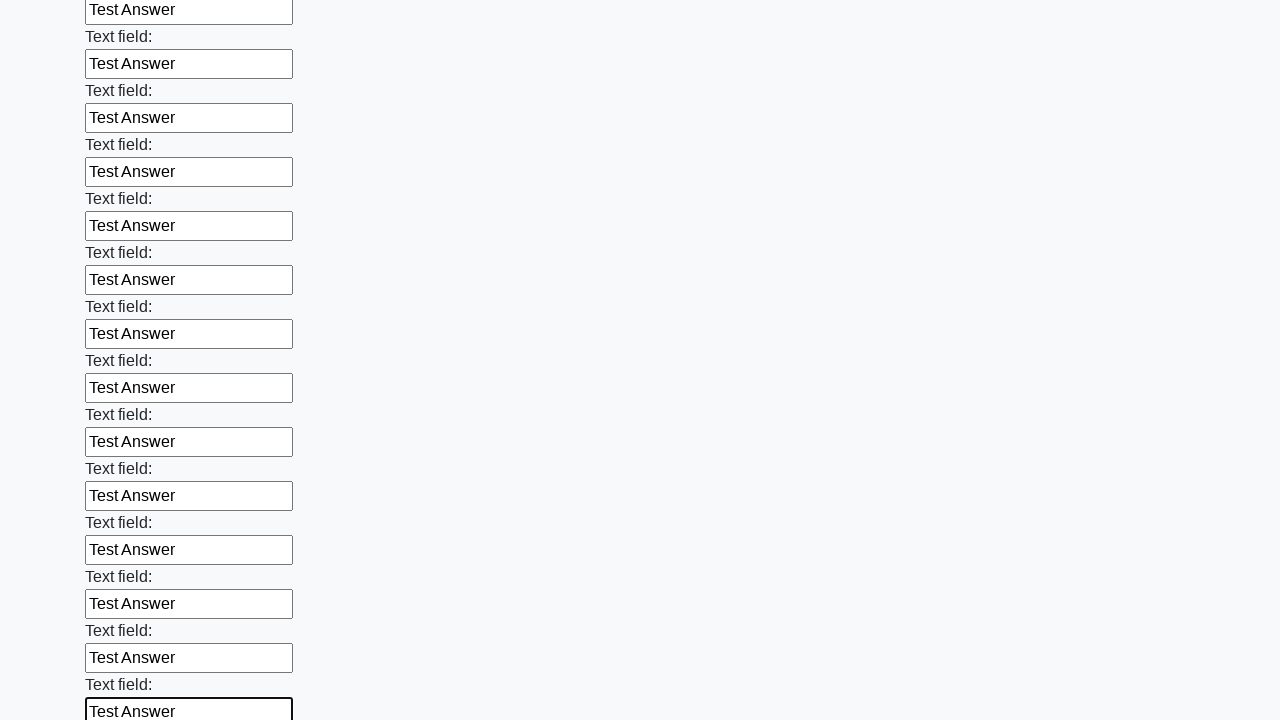

Filled an input field with 'Test Answer' on .first_block > input >> nth=80
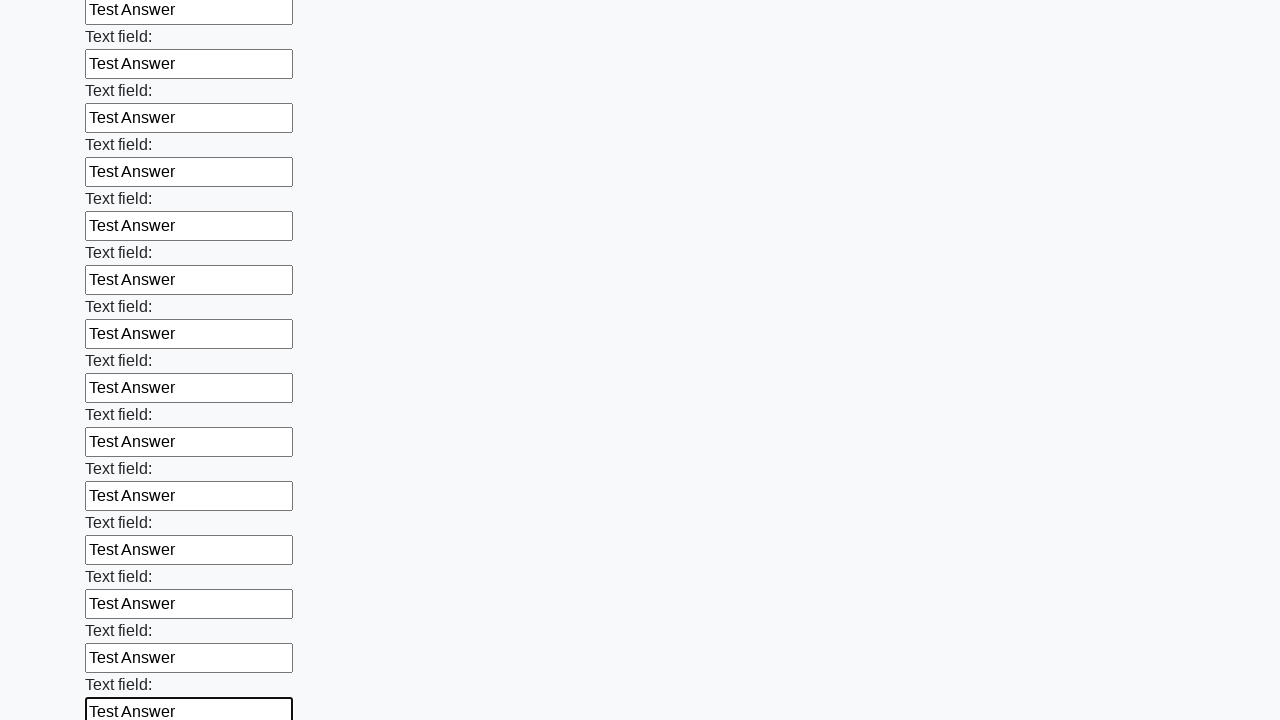

Filled an input field with 'Test Answer' on .first_block > input >> nth=81
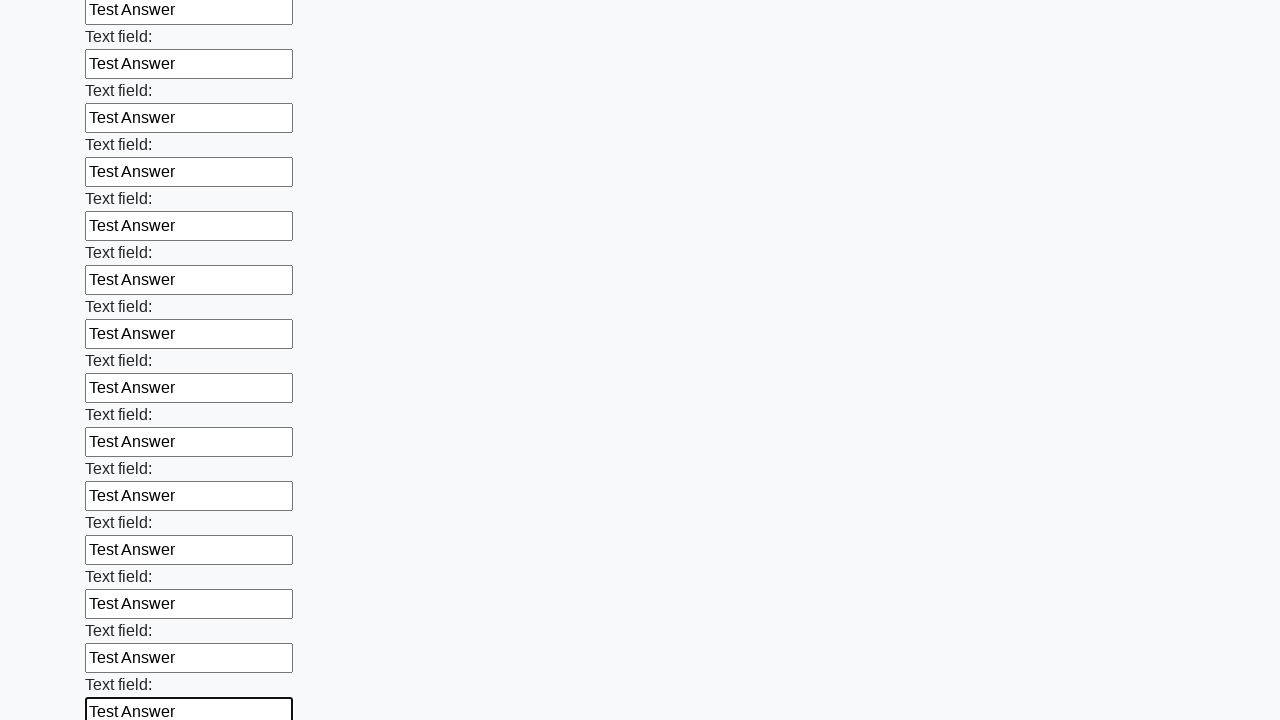

Filled an input field with 'Test Answer' on .first_block > input >> nth=82
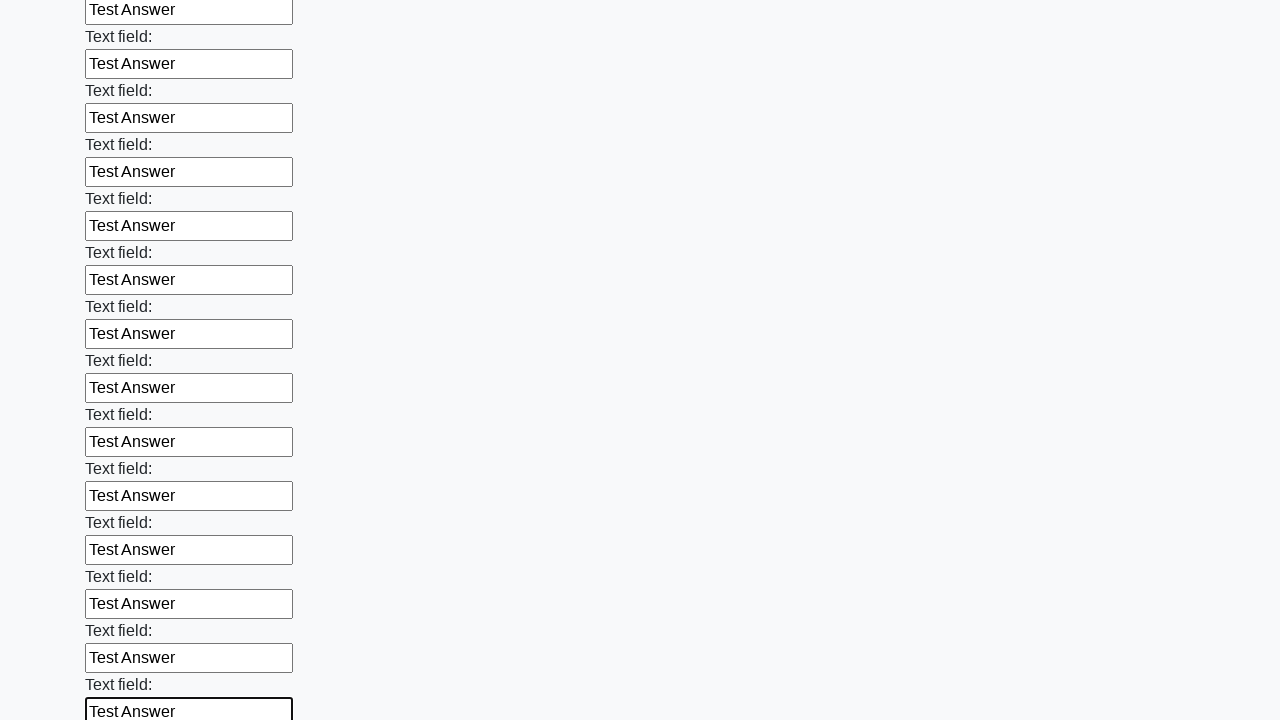

Filled an input field with 'Test Answer' on .first_block > input >> nth=83
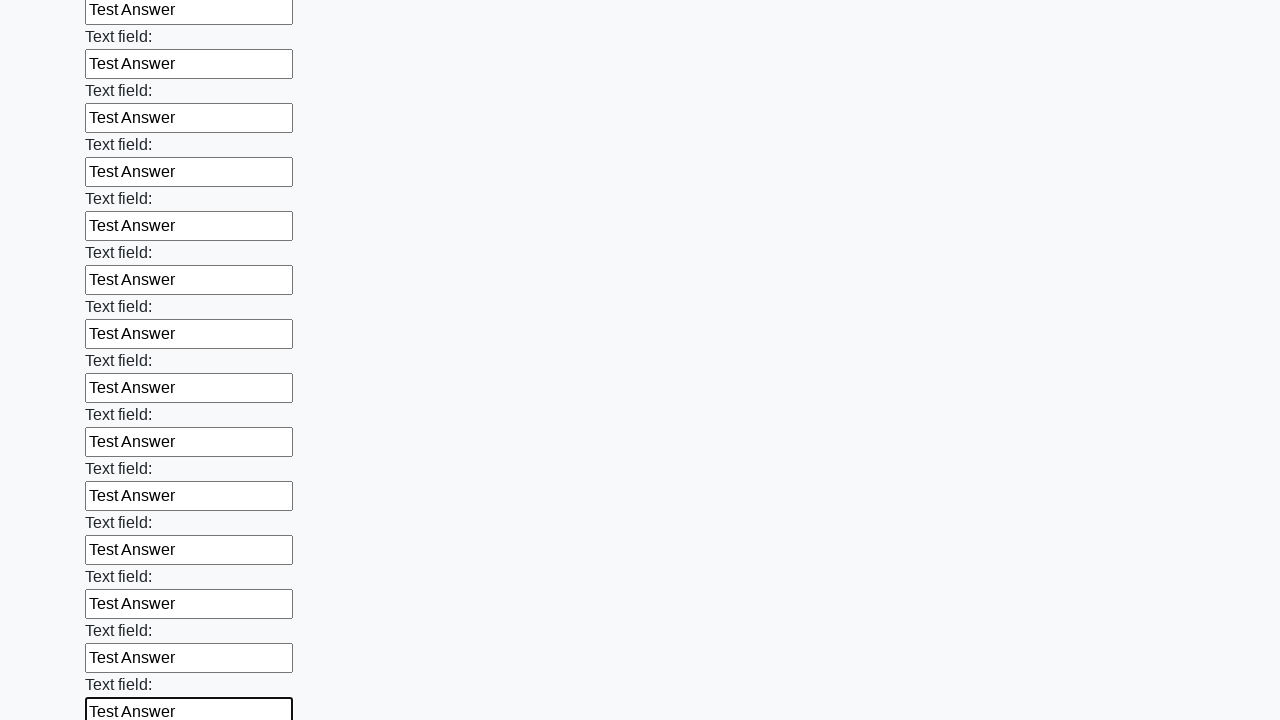

Filled an input field with 'Test Answer' on .first_block > input >> nth=84
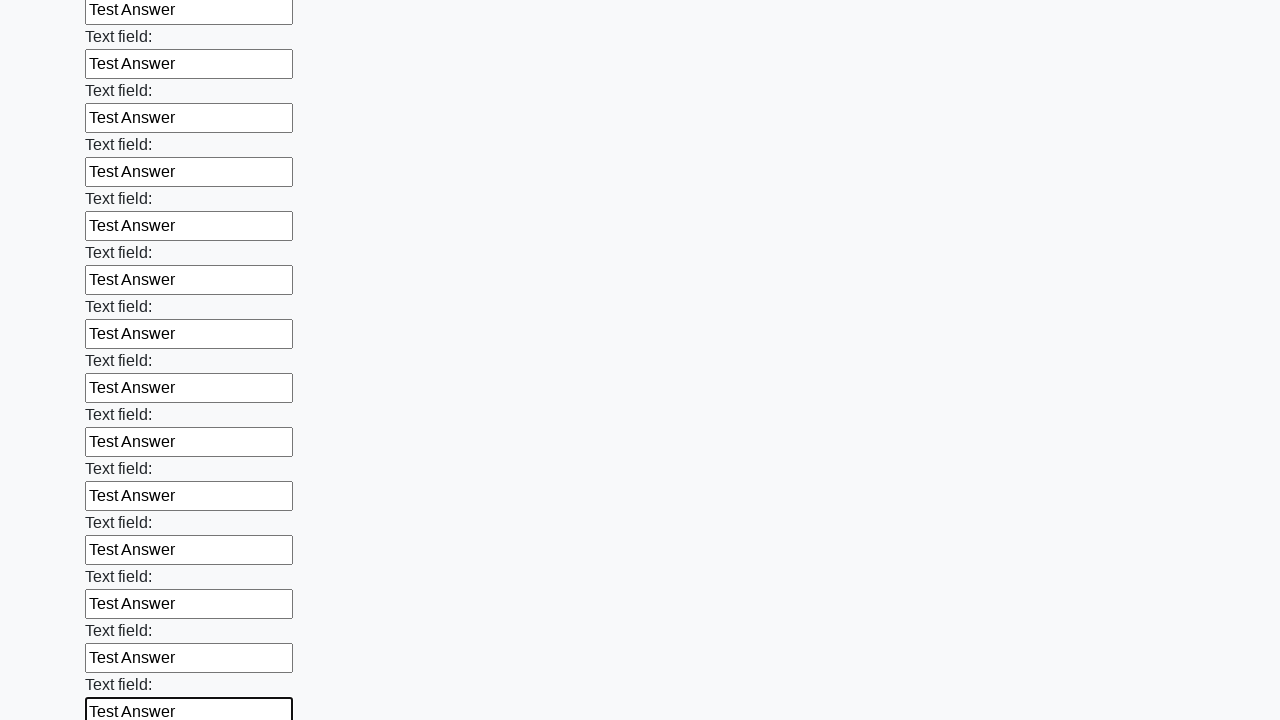

Filled an input field with 'Test Answer' on .first_block > input >> nth=85
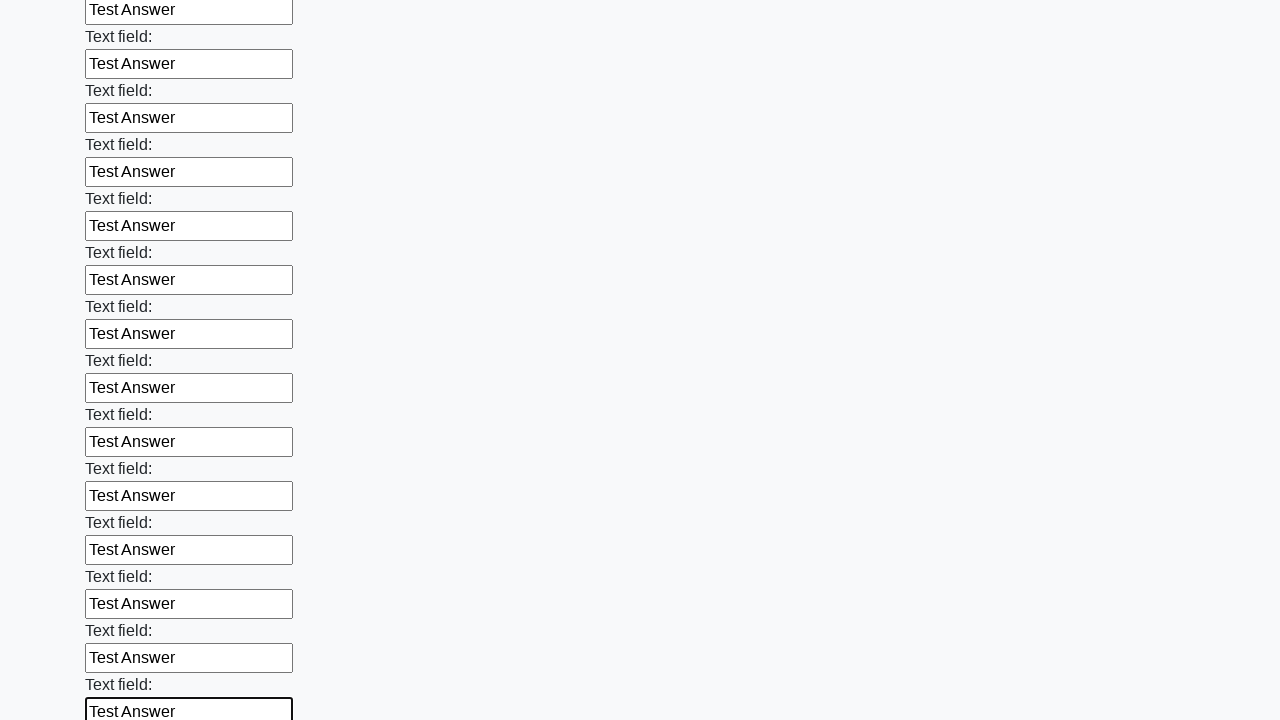

Filled an input field with 'Test Answer' on .first_block > input >> nth=86
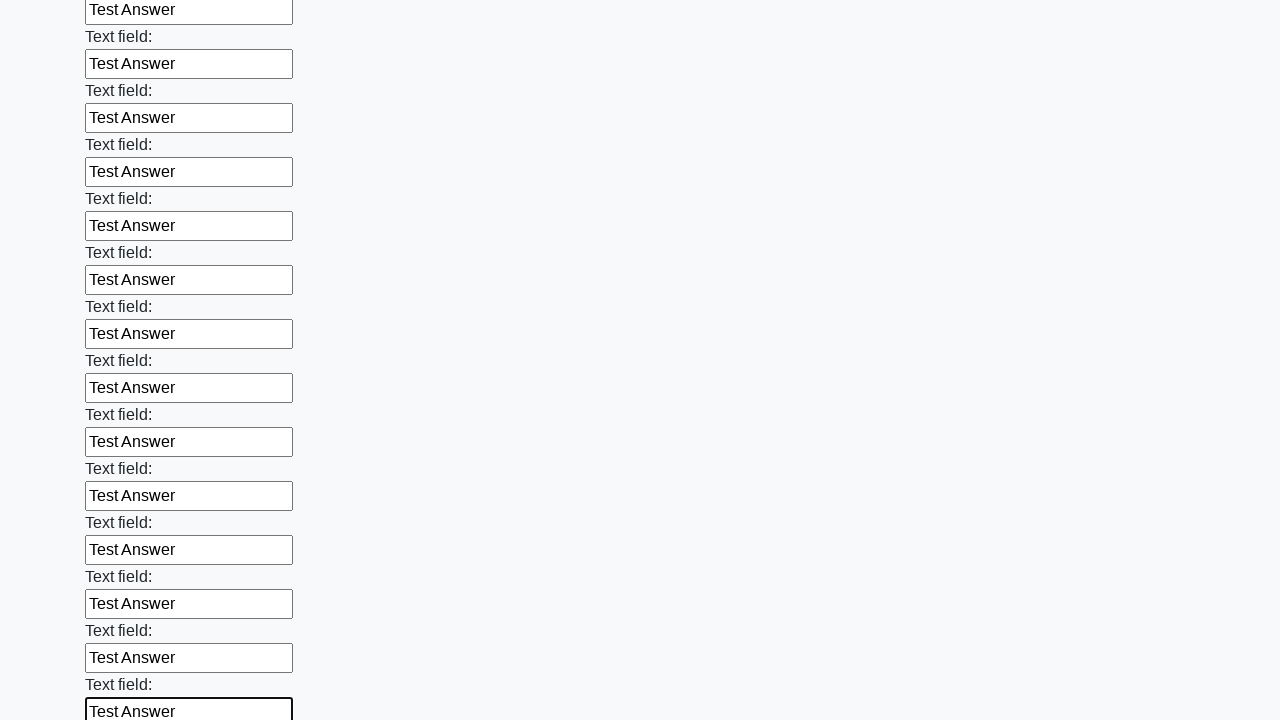

Filled an input field with 'Test Answer' on .first_block > input >> nth=87
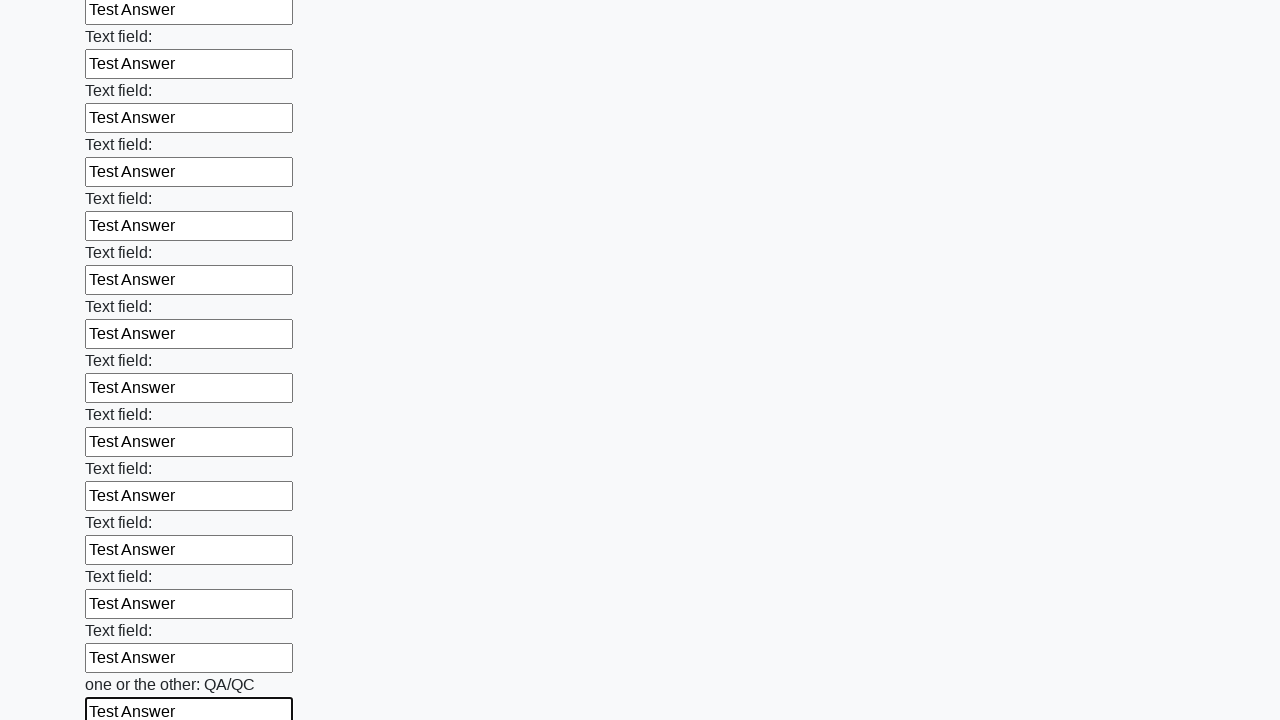

Filled an input field with 'Test Answer' on .first_block > input >> nth=88
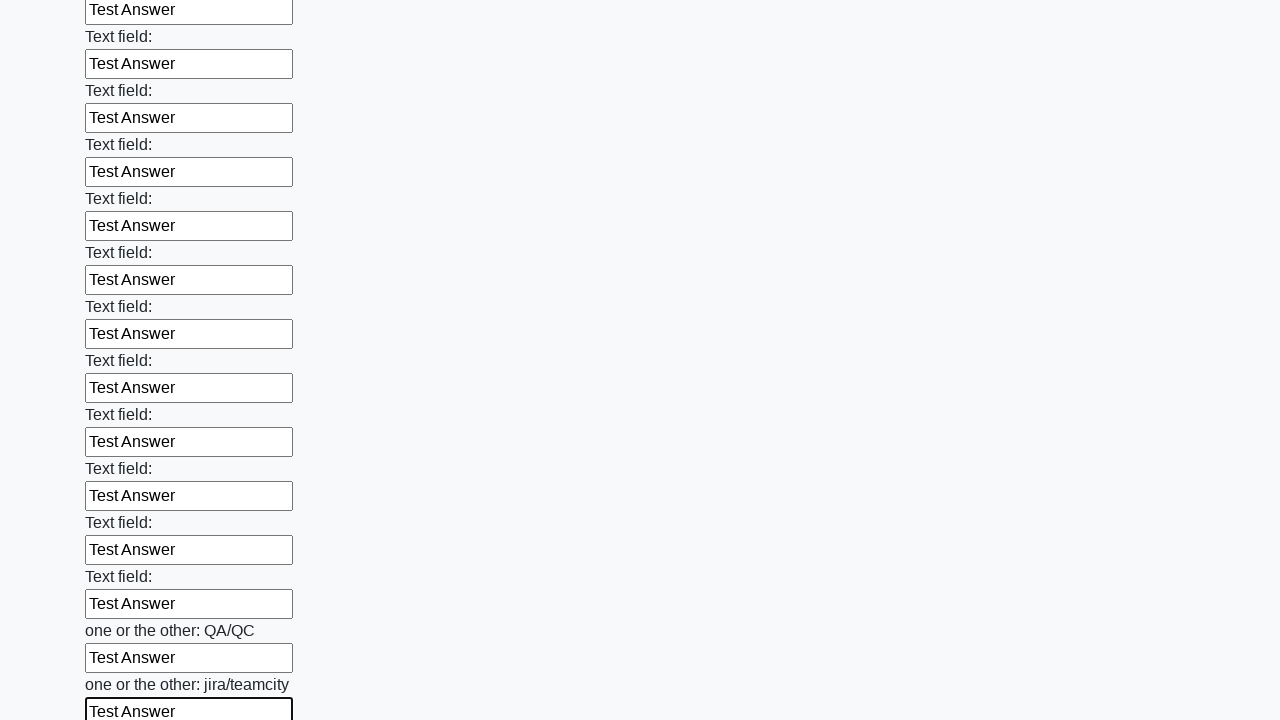

Filled an input field with 'Test Answer' on .first_block > input >> nth=89
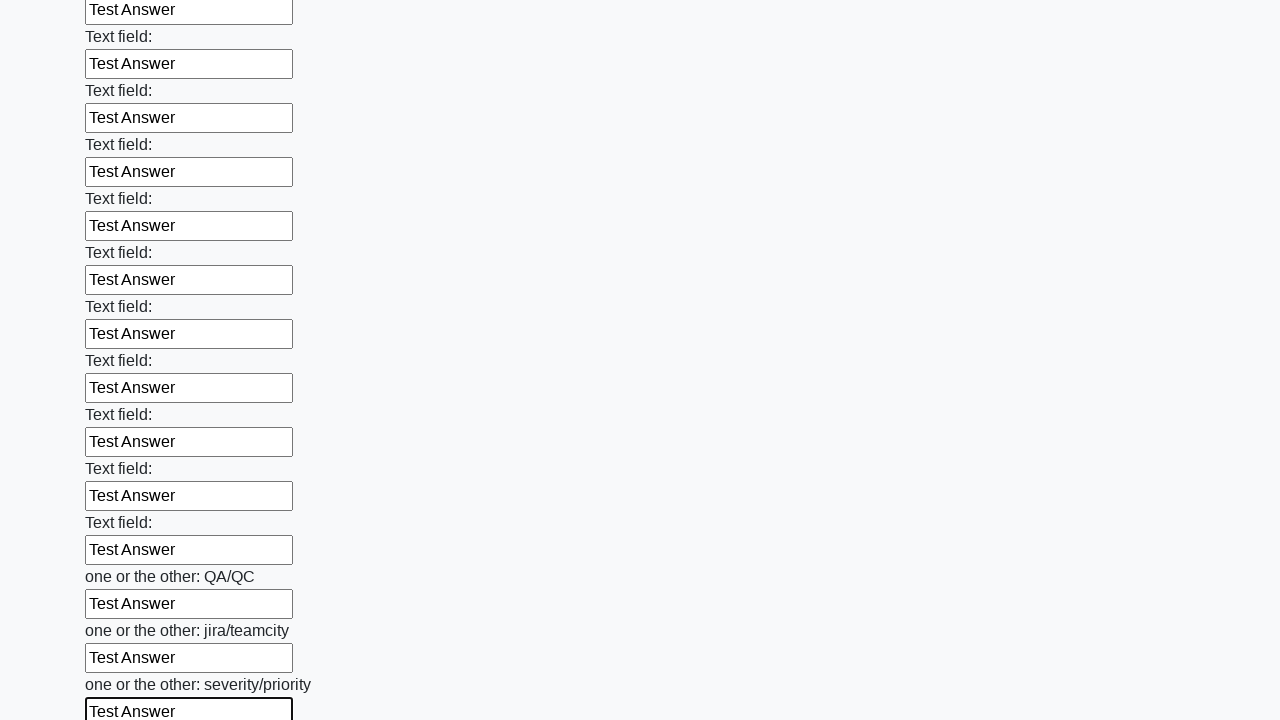

Filled an input field with 'Test Answer' on .first_block > input >> nth=90
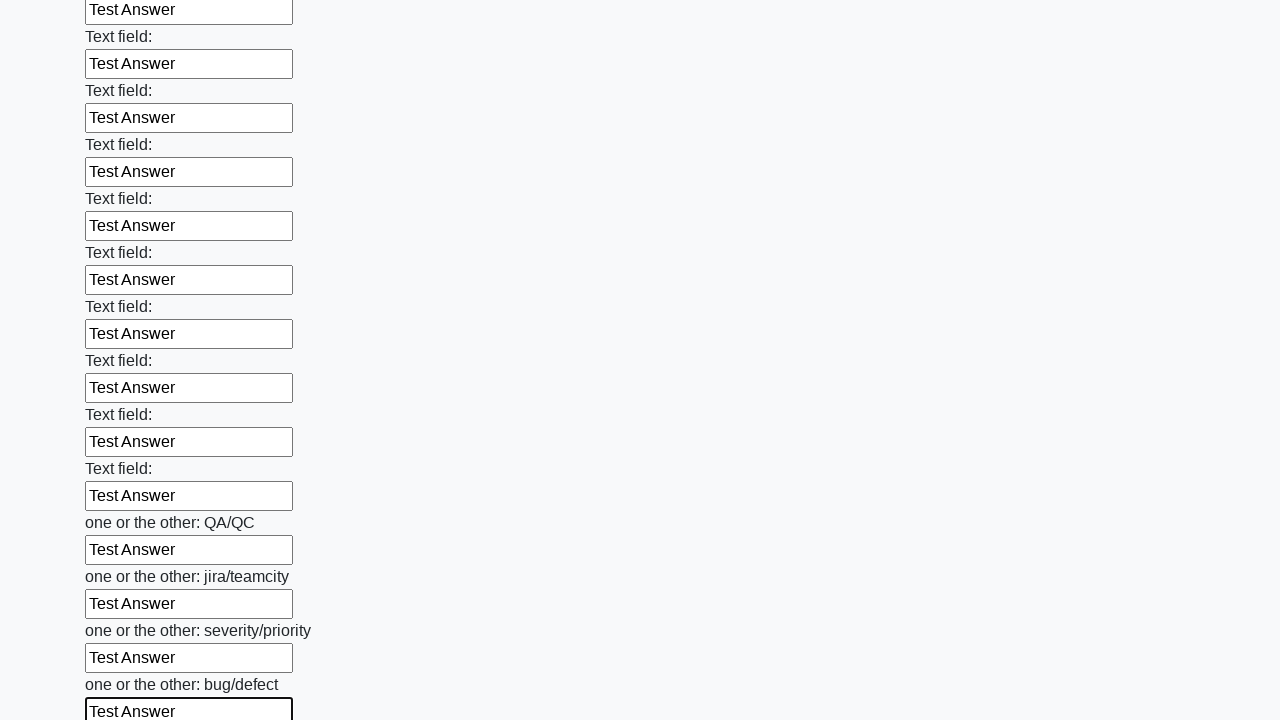

Filled an input field with 'Test Answer' on .first_block > input >> nth=91
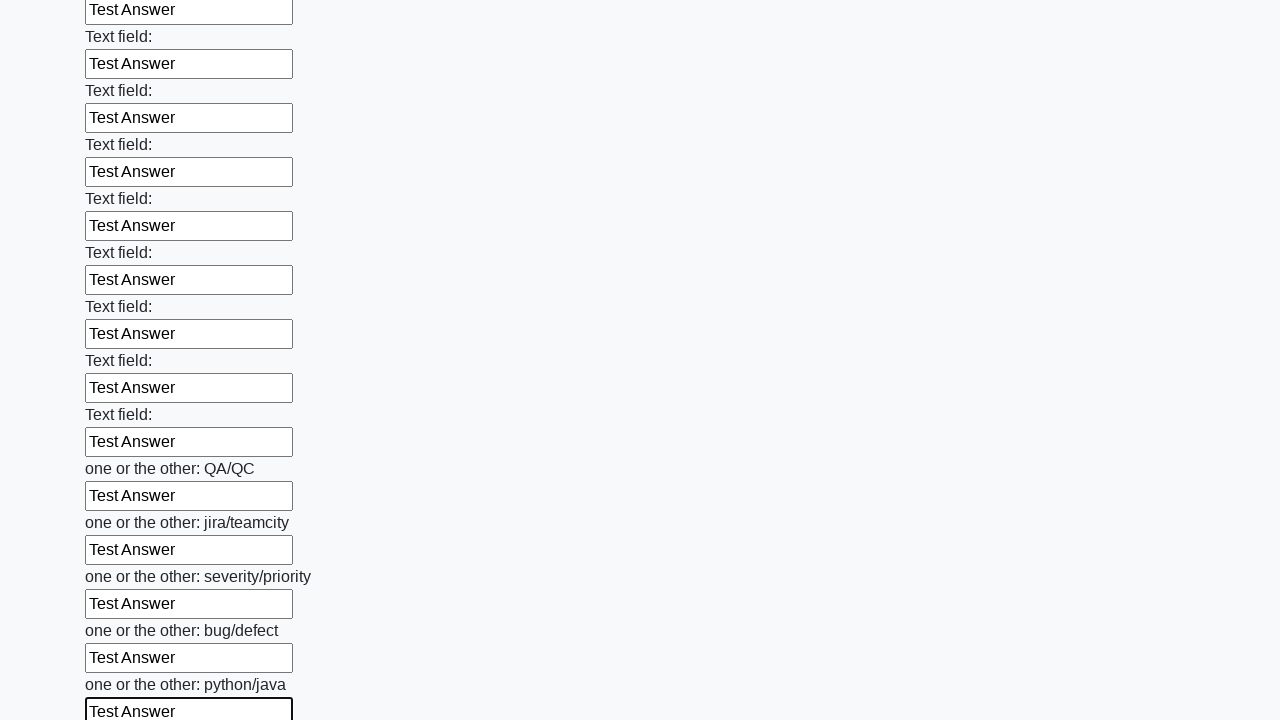

Filled an input field with 'Test Answer' on .first_block > input >> nth=92
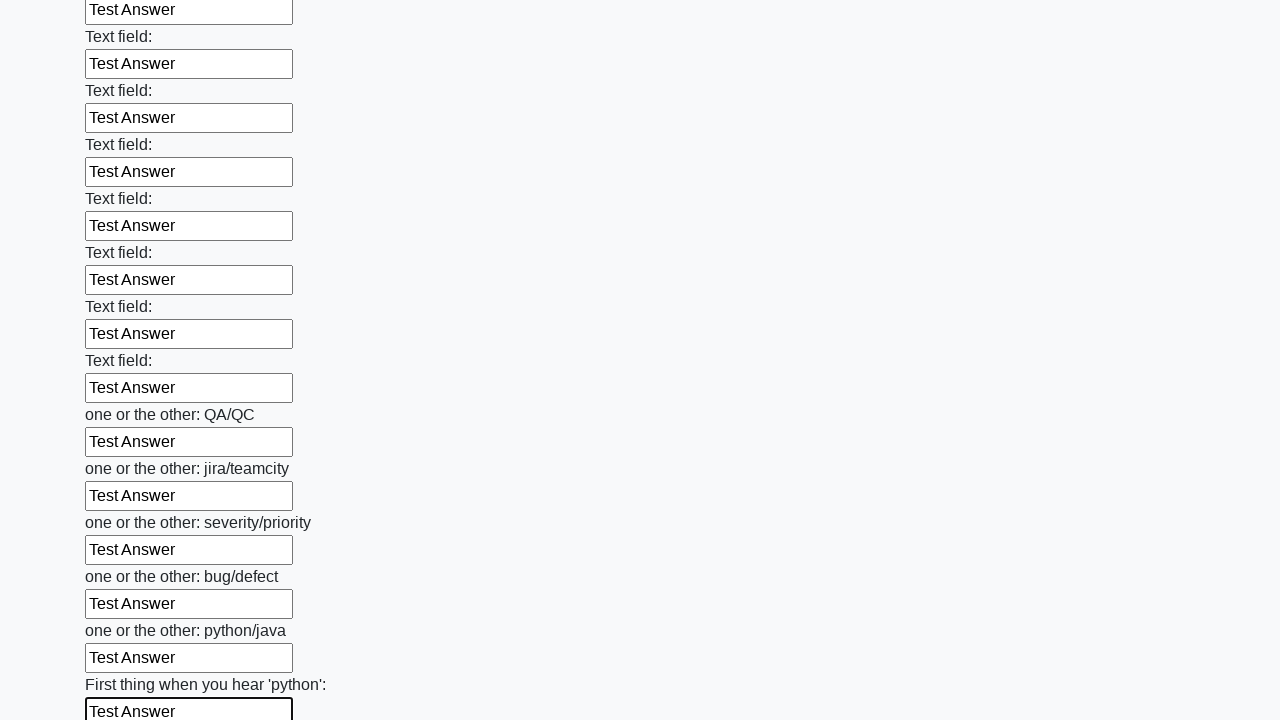

Filled an input field with 'Test Answer' on .first_block > input >> nth=93
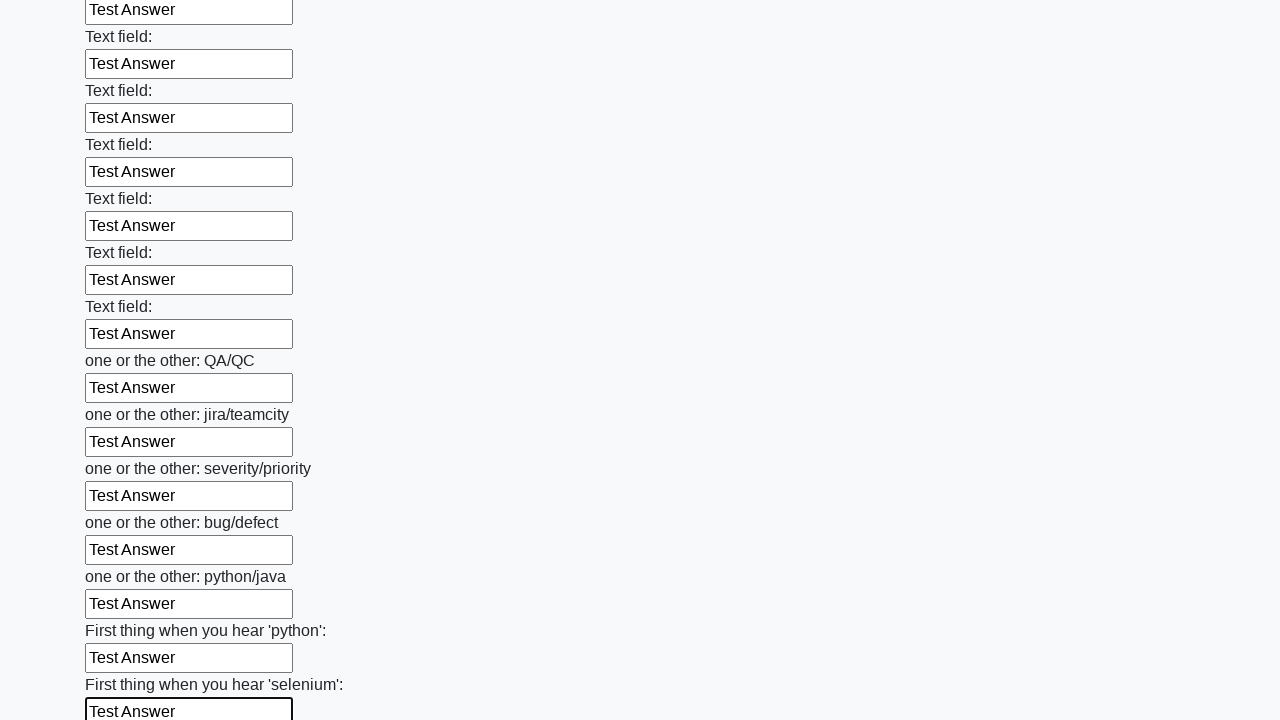

Filled an input field with 'Test Answer' on .first_block > input >> nth=94
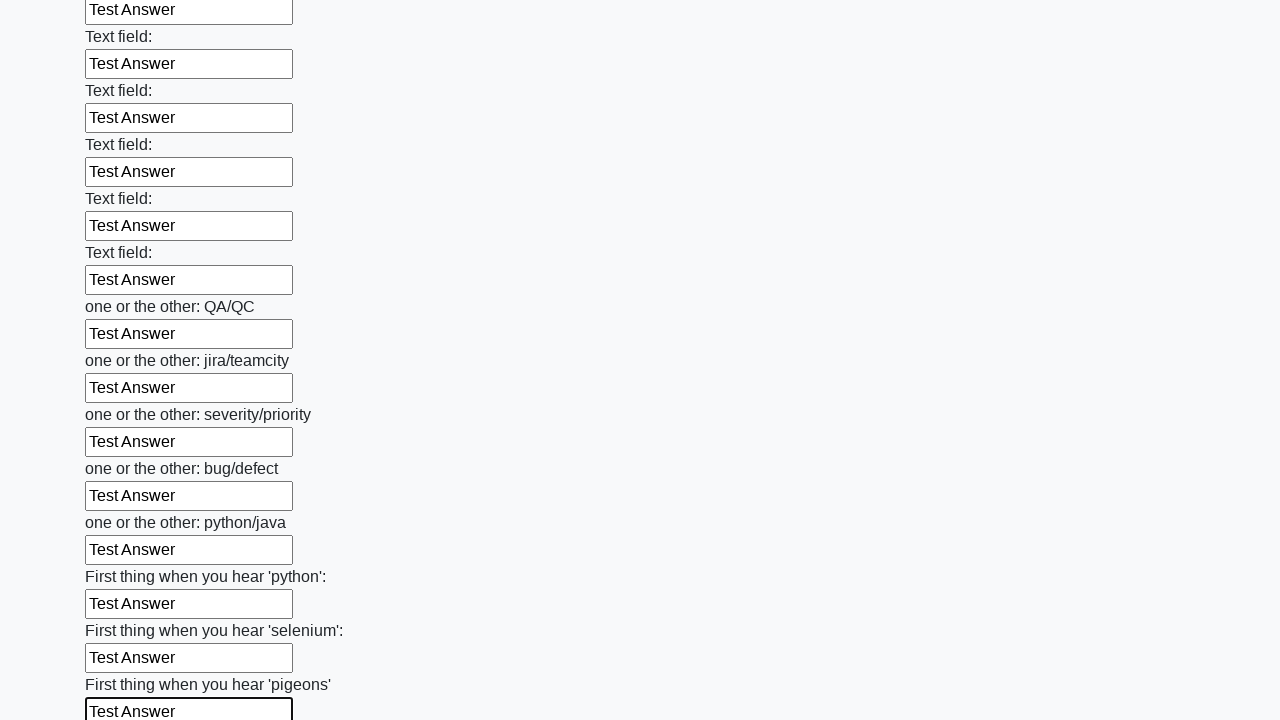

Filled an input field with 'Test Answer' on .first_block > input >> nth=95
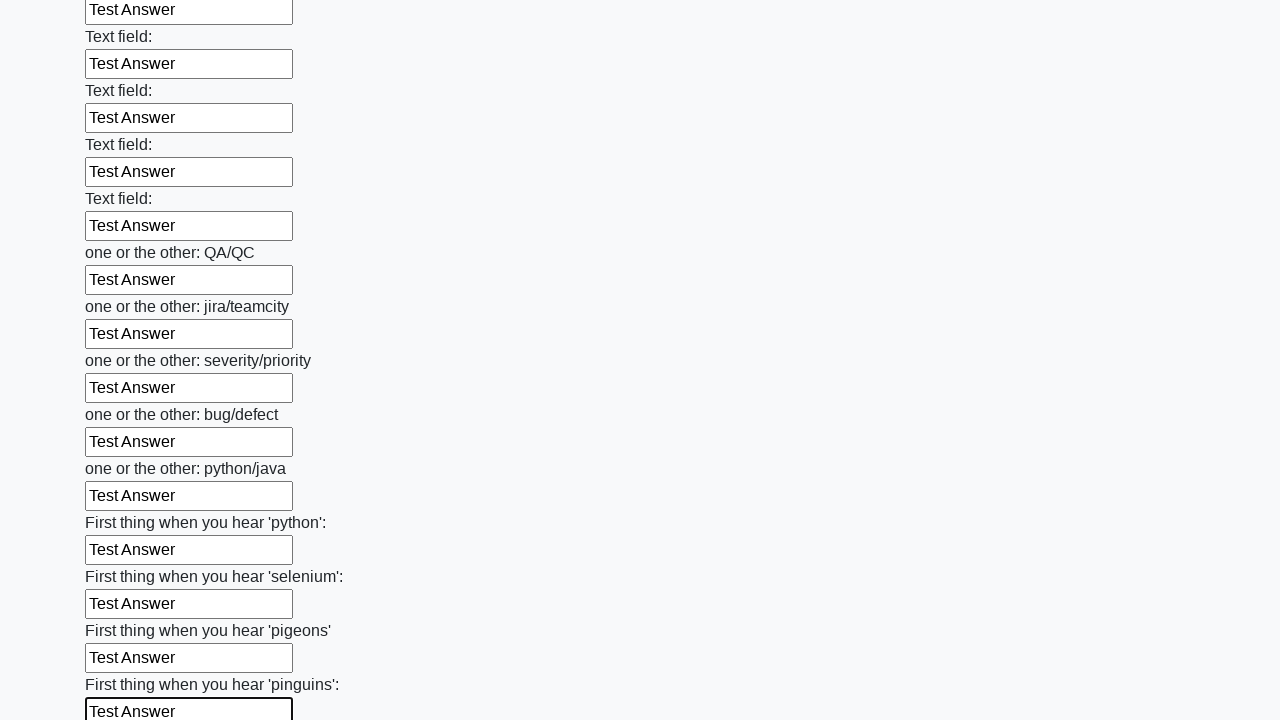

Filled an input field with 'Test Answer' on .first_block > input >> nth=96
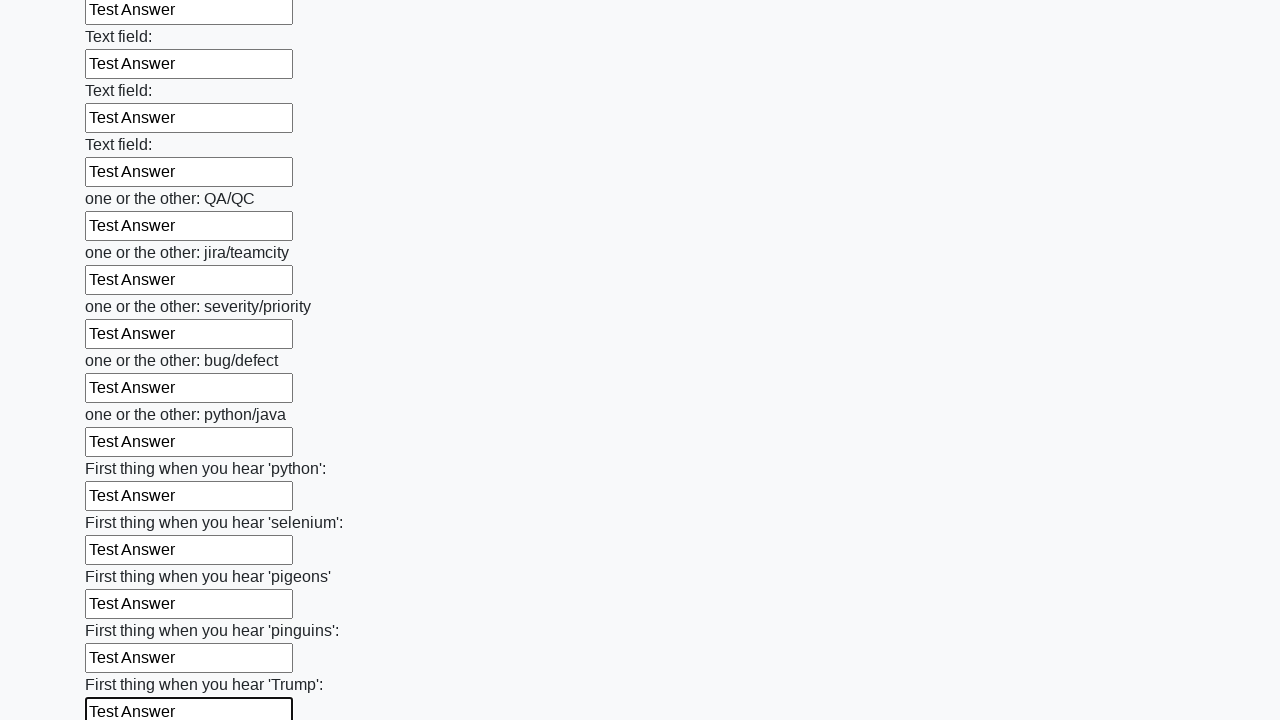

Filled an input field with 'Test Answer' on .first_block > input >> nth=97
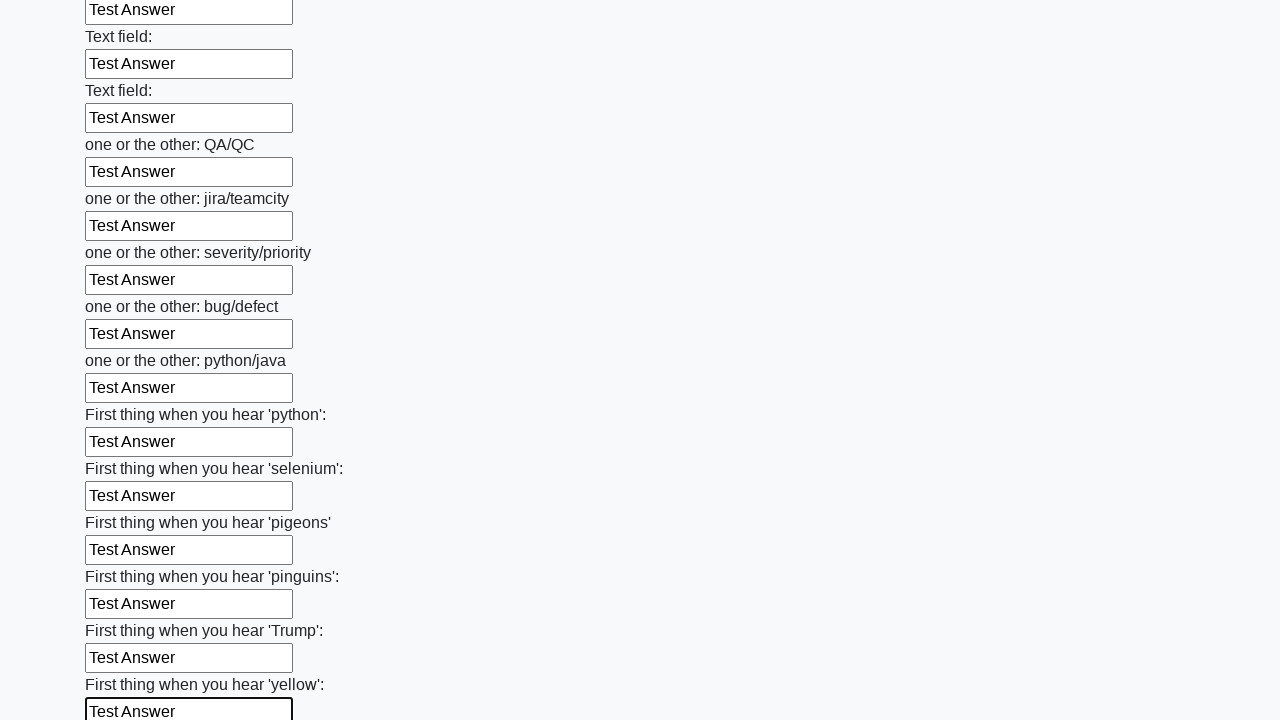

Filled an input field with 'Test Answer' on .first_block > input >> nth=98
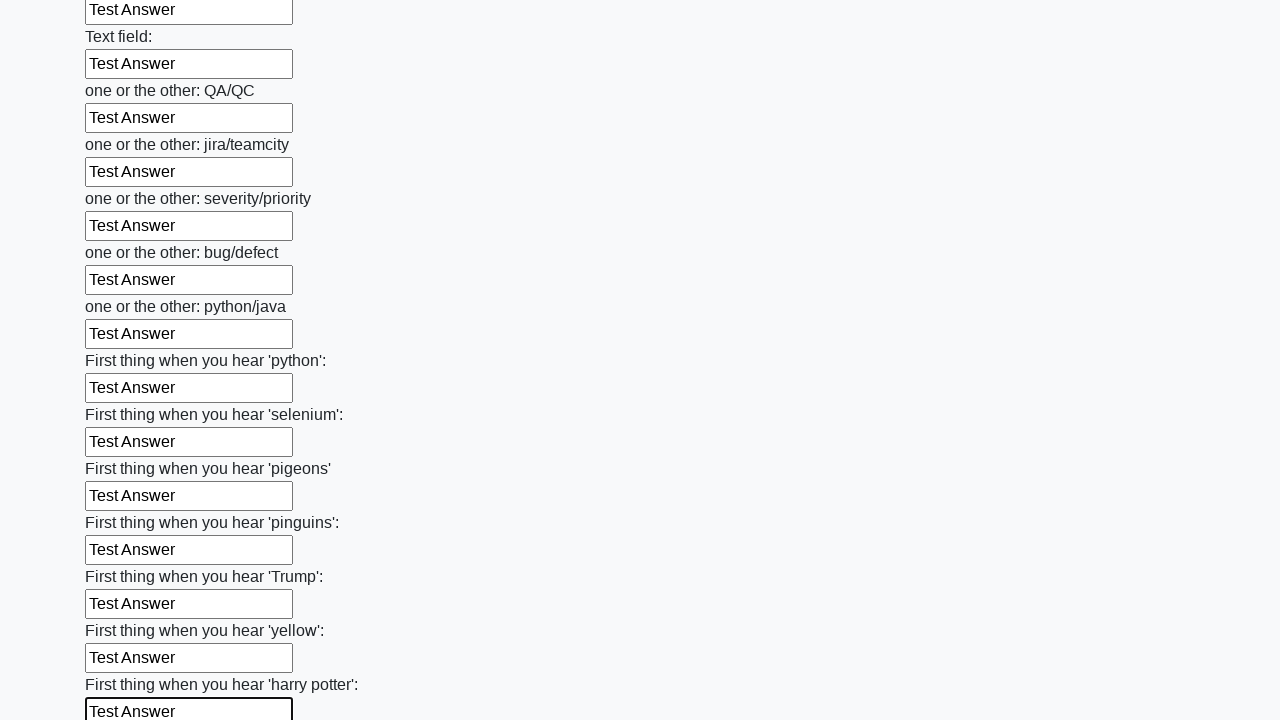

Filled an input field with 'Test Answer' on .first_block > input >> nth=99
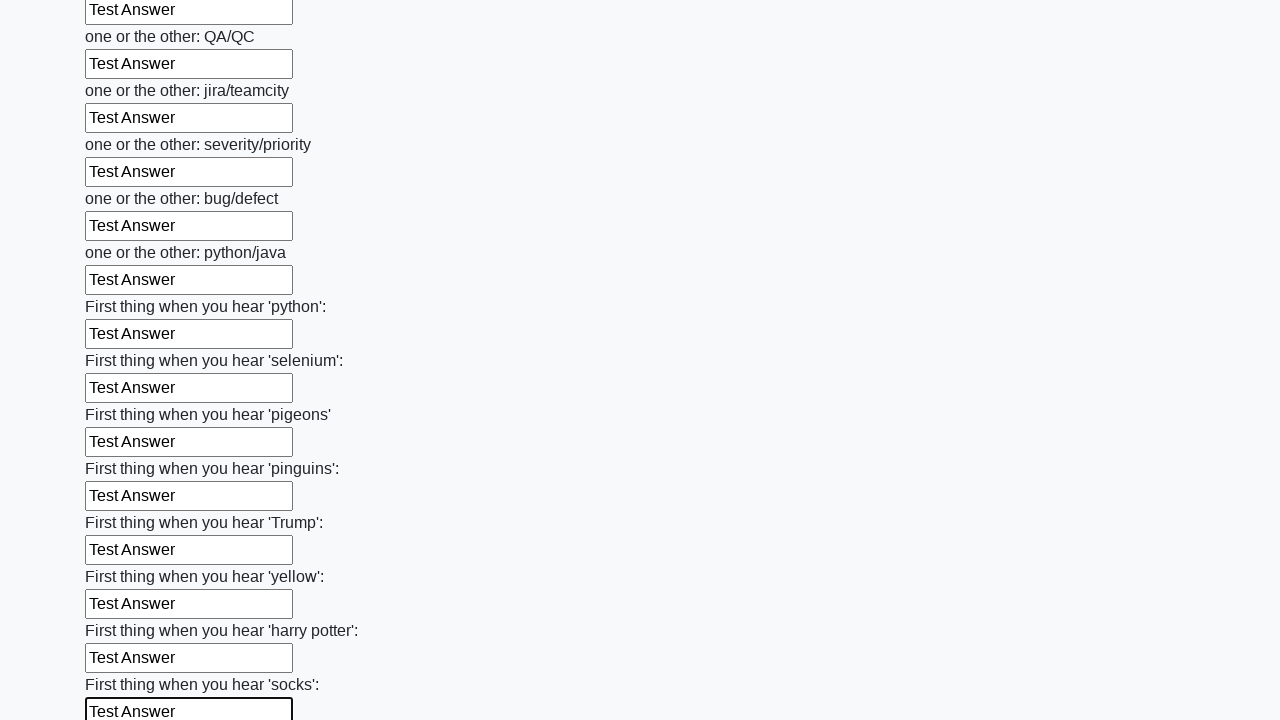

Clicked the submit button to submit the form at (123, 611) on button.btn
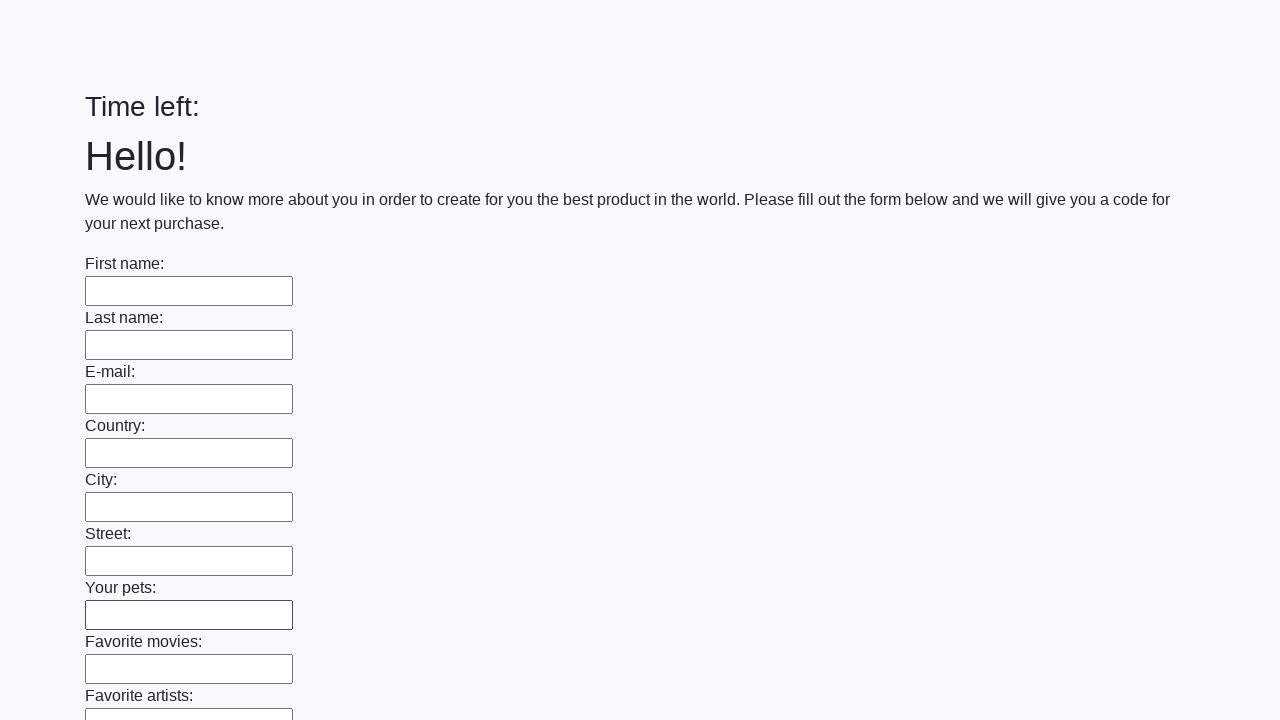

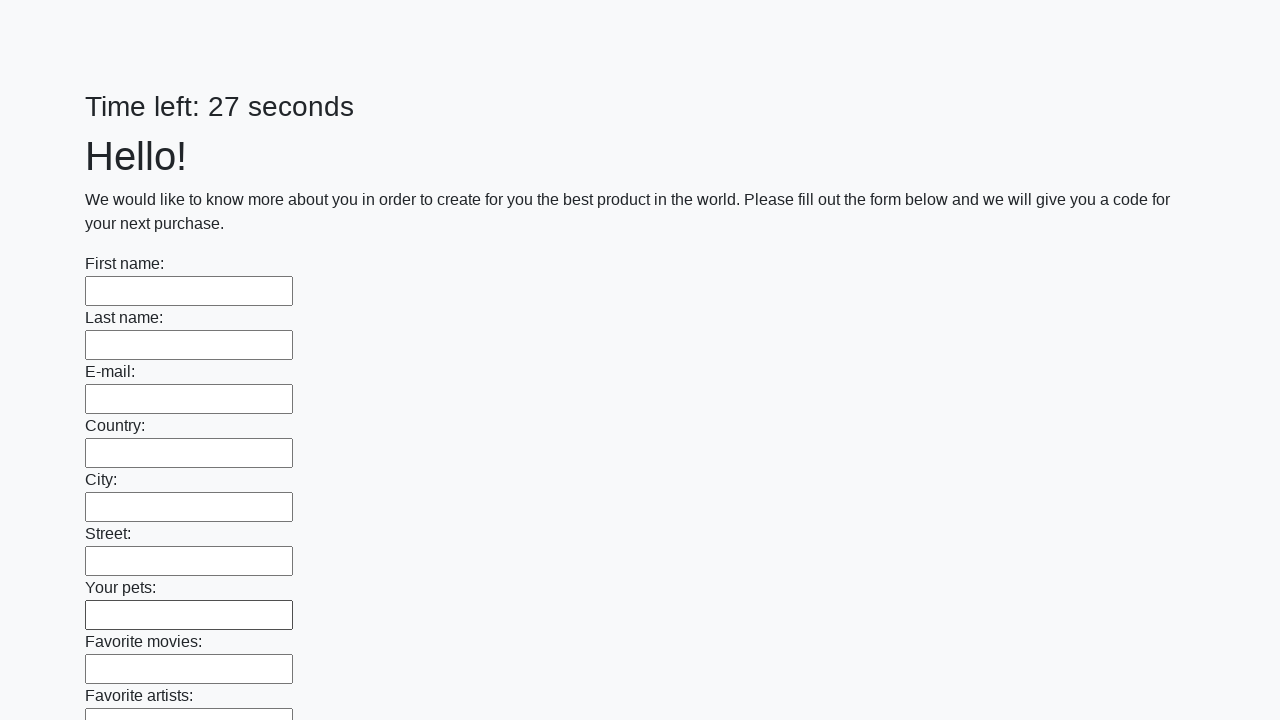